Tests filling a large form with multiple text input fields and submitting it by clicking a button

Starting URL: http://suninjuly.github.io/huge_form.html

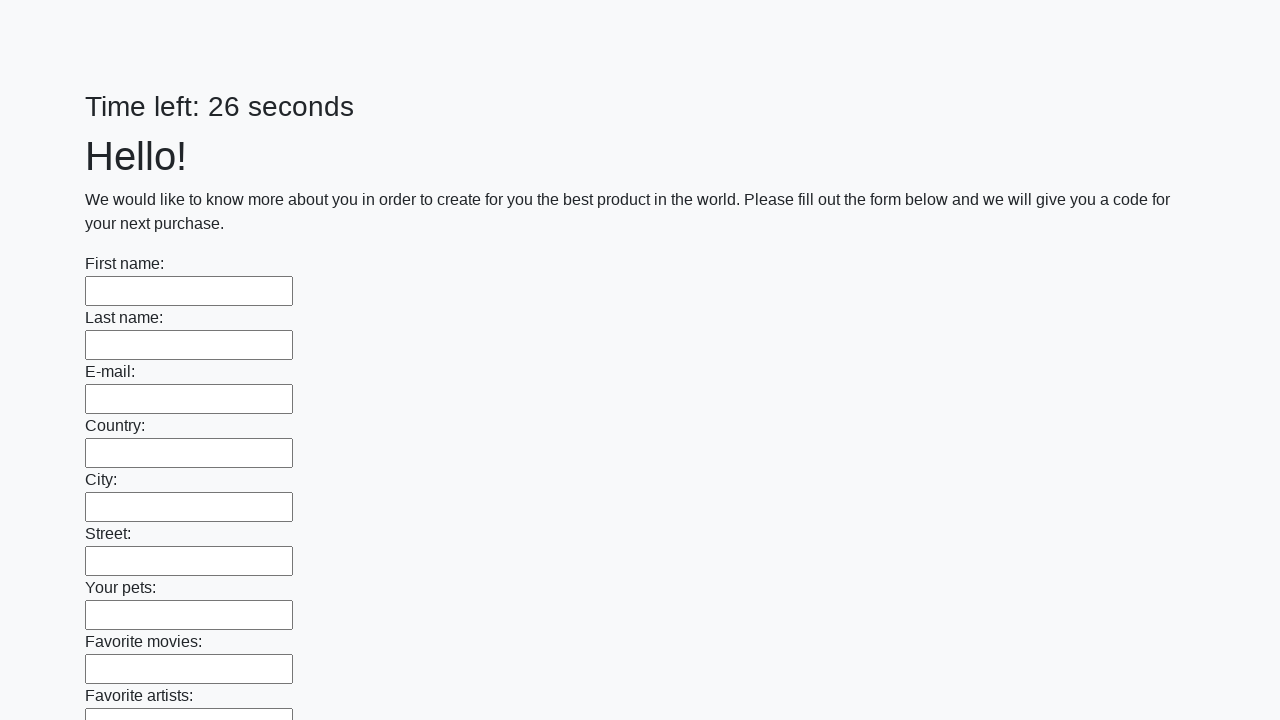

Located all text input fields on the form
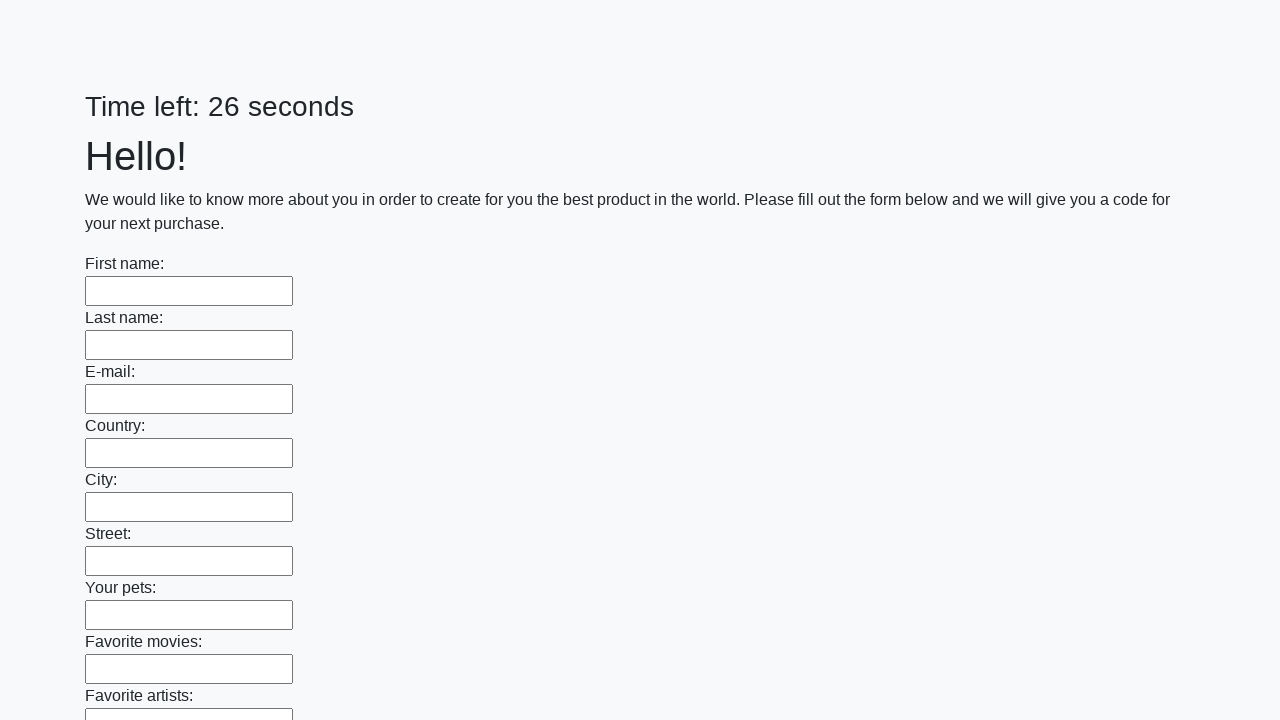

Filled text input field 1 of 100 with 'TestValue123' on input[type="text"] >> nth=0
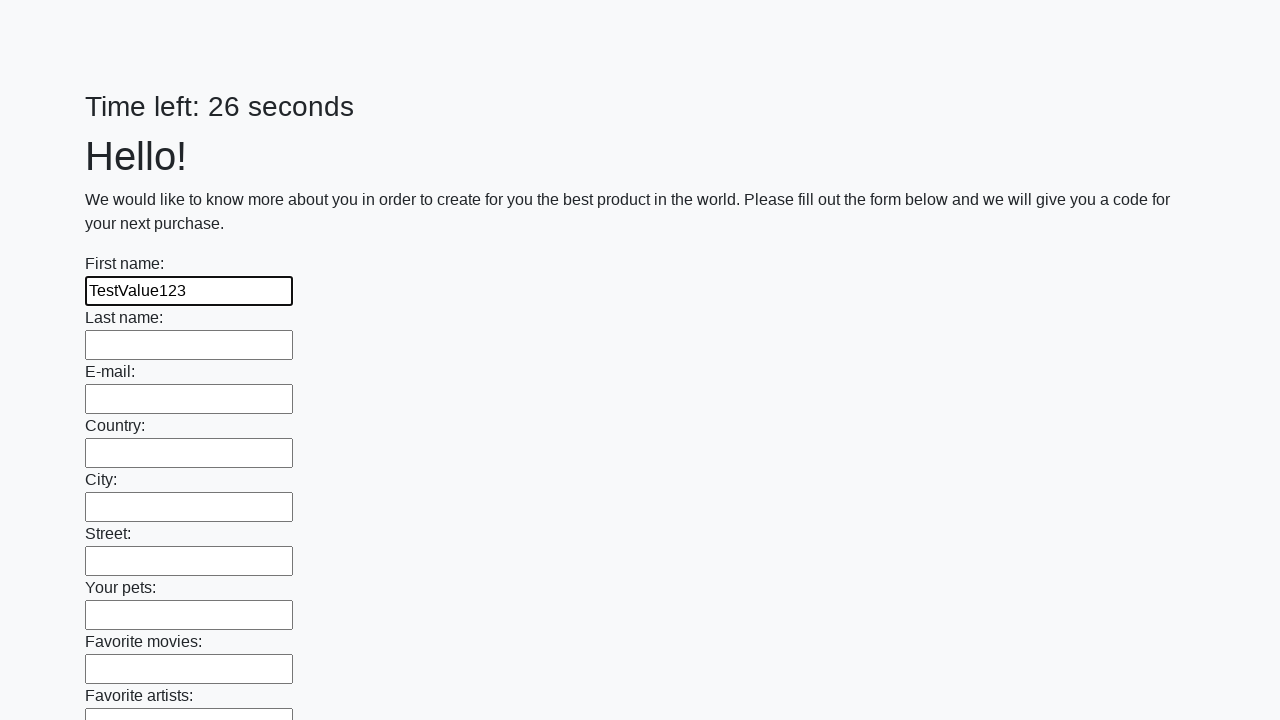

Filled text input field 2 of 100 with 'TestValue123' on input[type="text"] >> nth=1
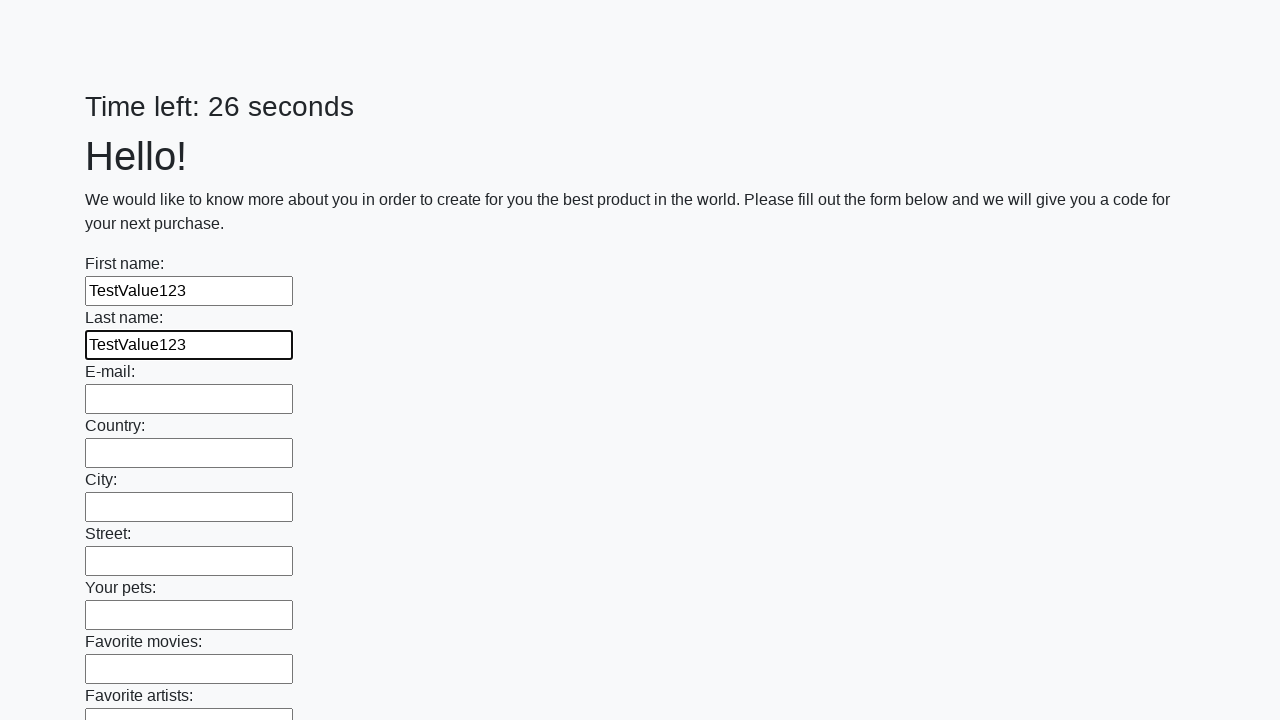

Filled text input field 3 of 100 with 'TestValue123' on input[type="text"] >> nth=2
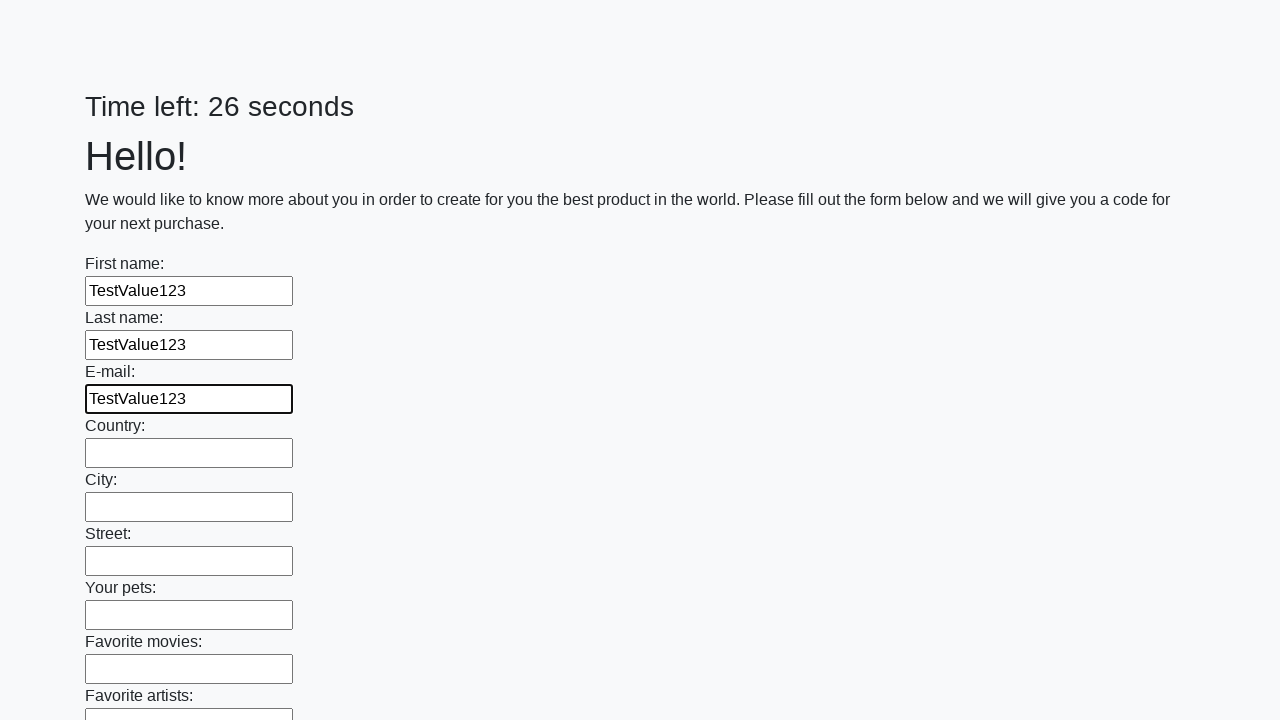

Filled text input field 4 of 100 with 'TestValue123' on input[type="text"] >> nth=3
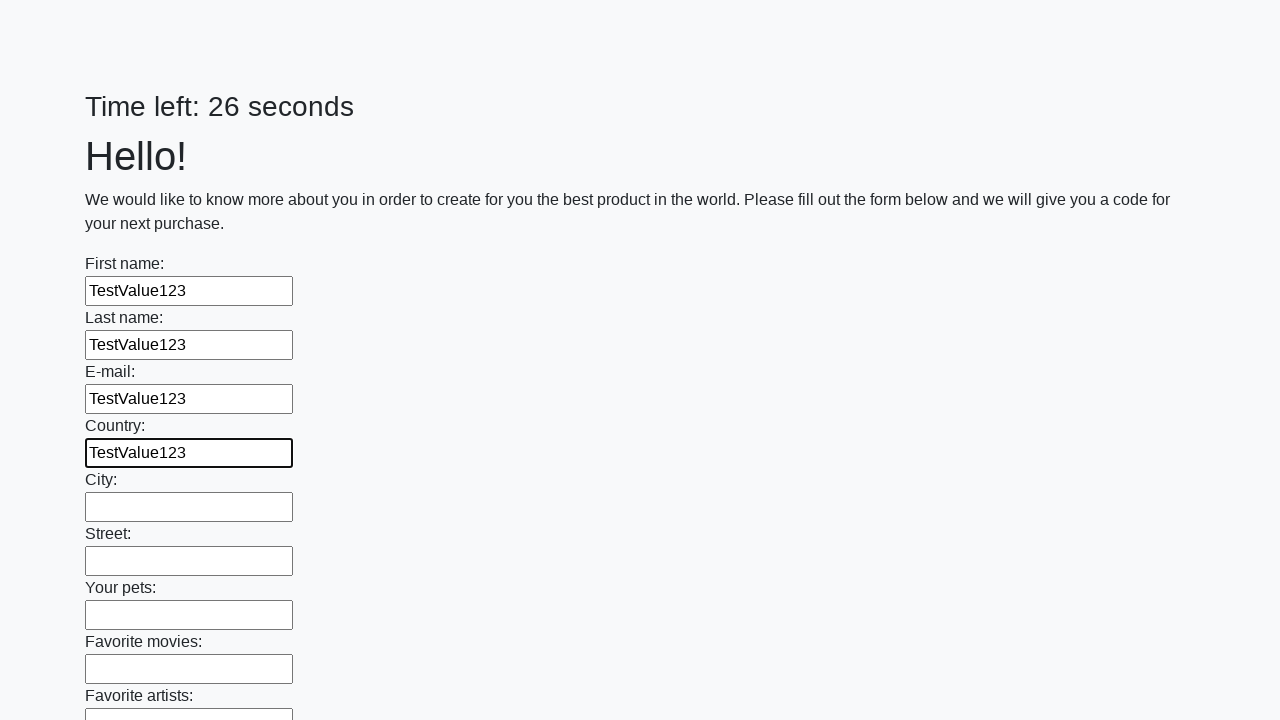

Filled text input field 5 of 100 with 'TestValue123' on input[type="text"] >> nth=4
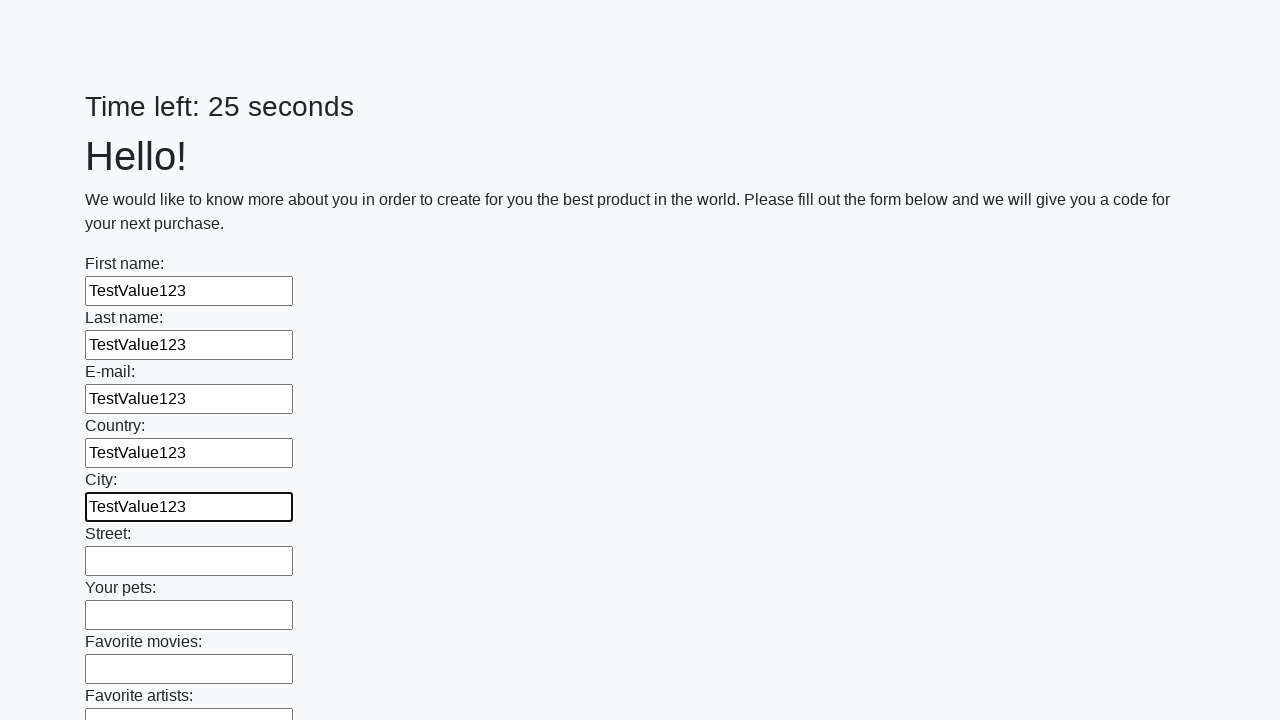

Filled text input field 6 of 100 with 'TestValue123' on input[type="text"] >> nth=5
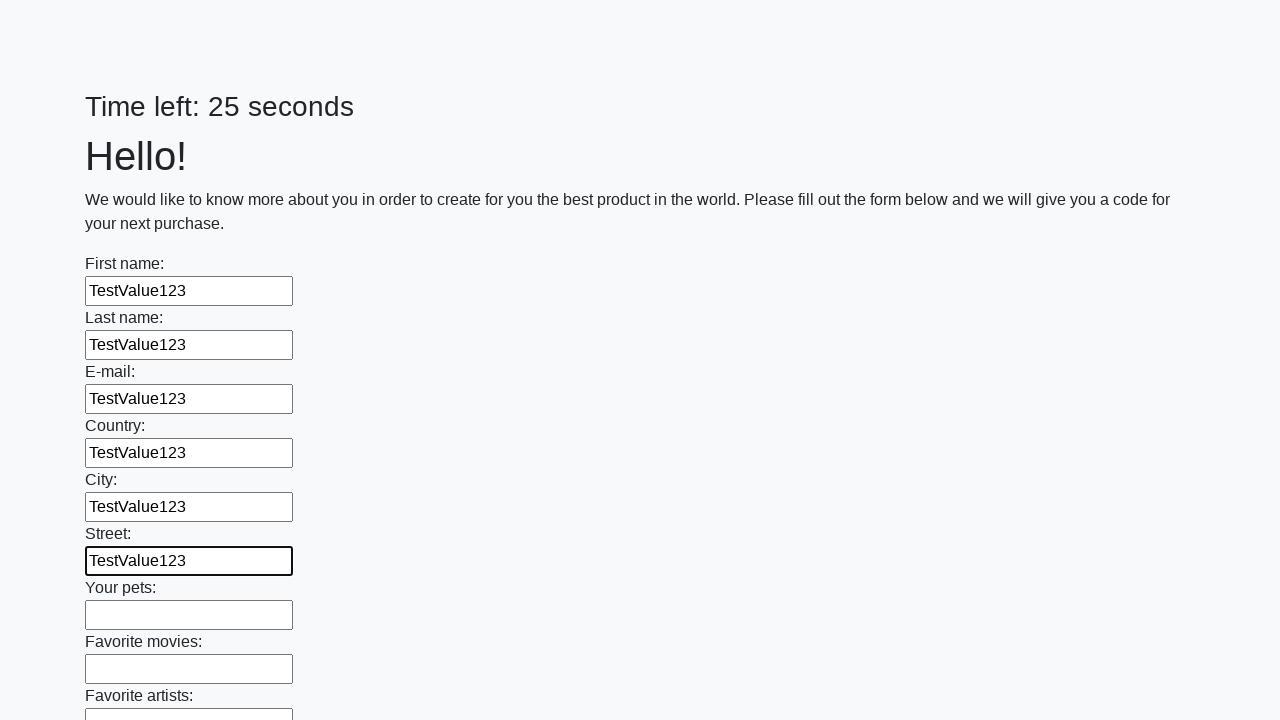

Filled text input field 7 of 100 with 'TestValue123' on input[type="text"] >> nth=6
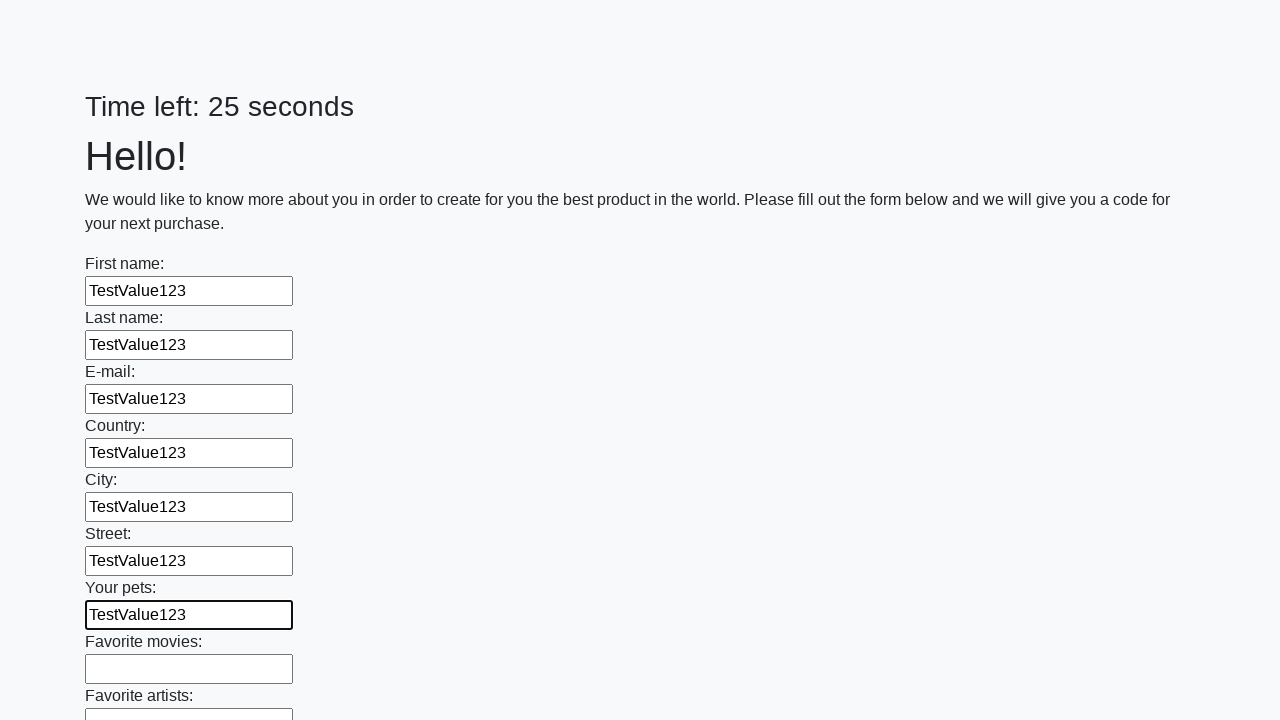

Filled text input field 8 of 100 with 'TestValue123' on input[type="text"] >> nth=7
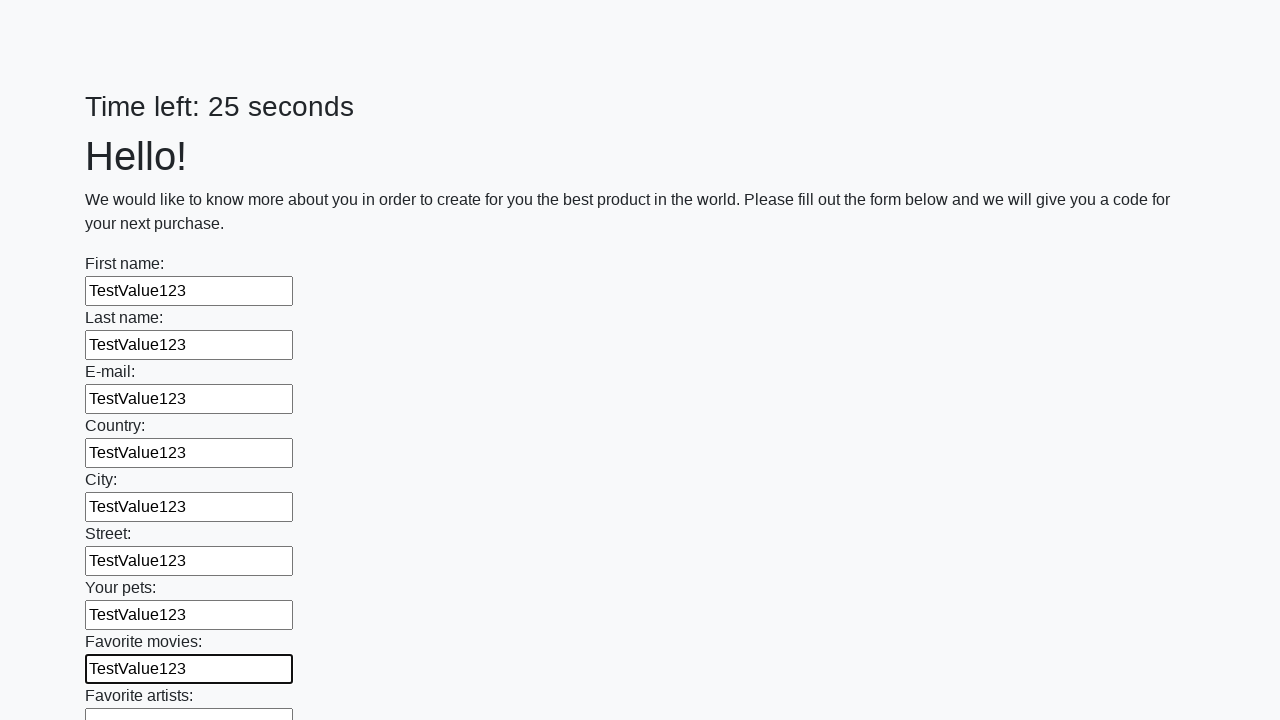

Filled text input field 9 of 100 with 'TestValue123' on input[type="text"] >> nth=8
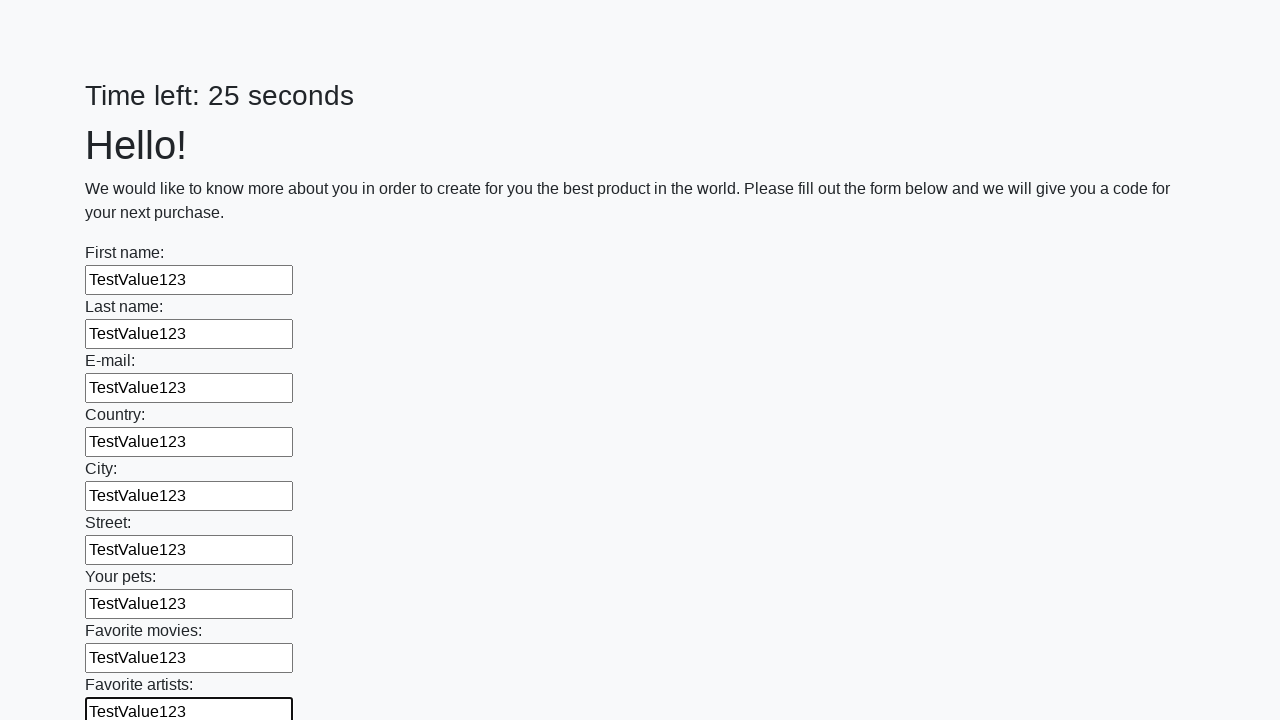

Filled text input field 10 of 100 with 'TestValue123' on input[type="text"] >> nth=9
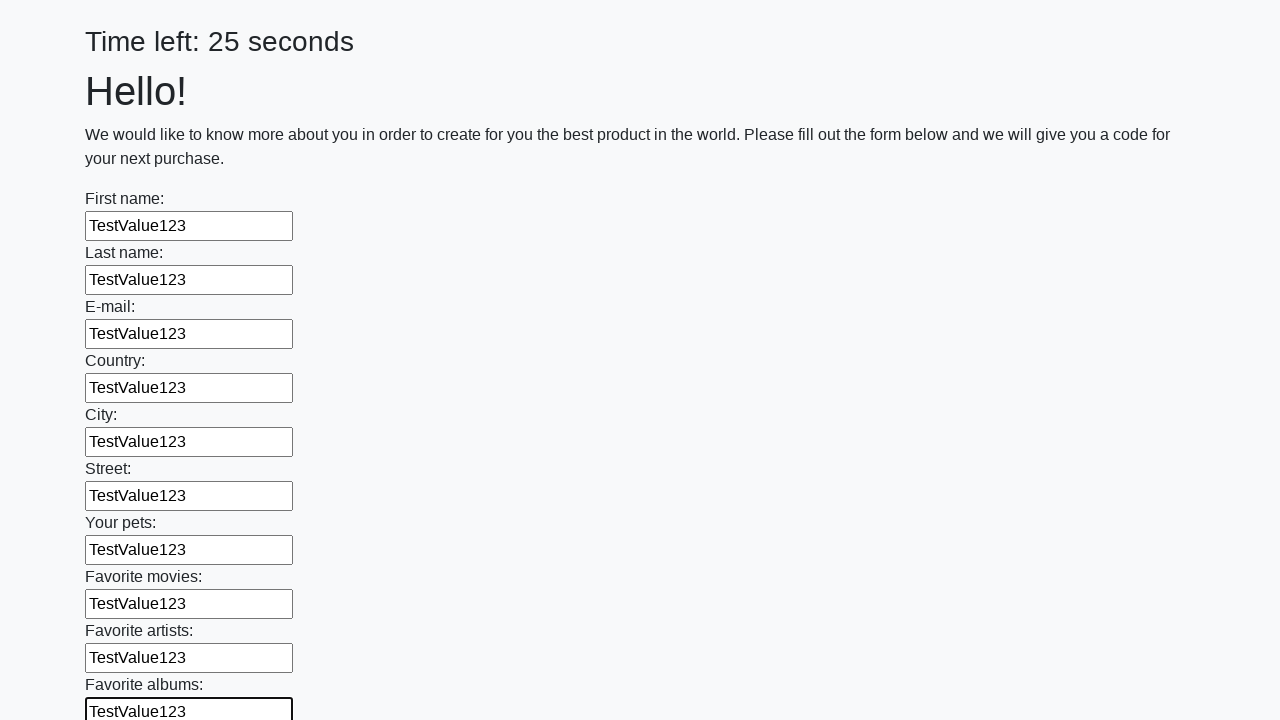

Filled text input field 11 of 100 with 'TestValue123' on input[type="text"] >> nth=10
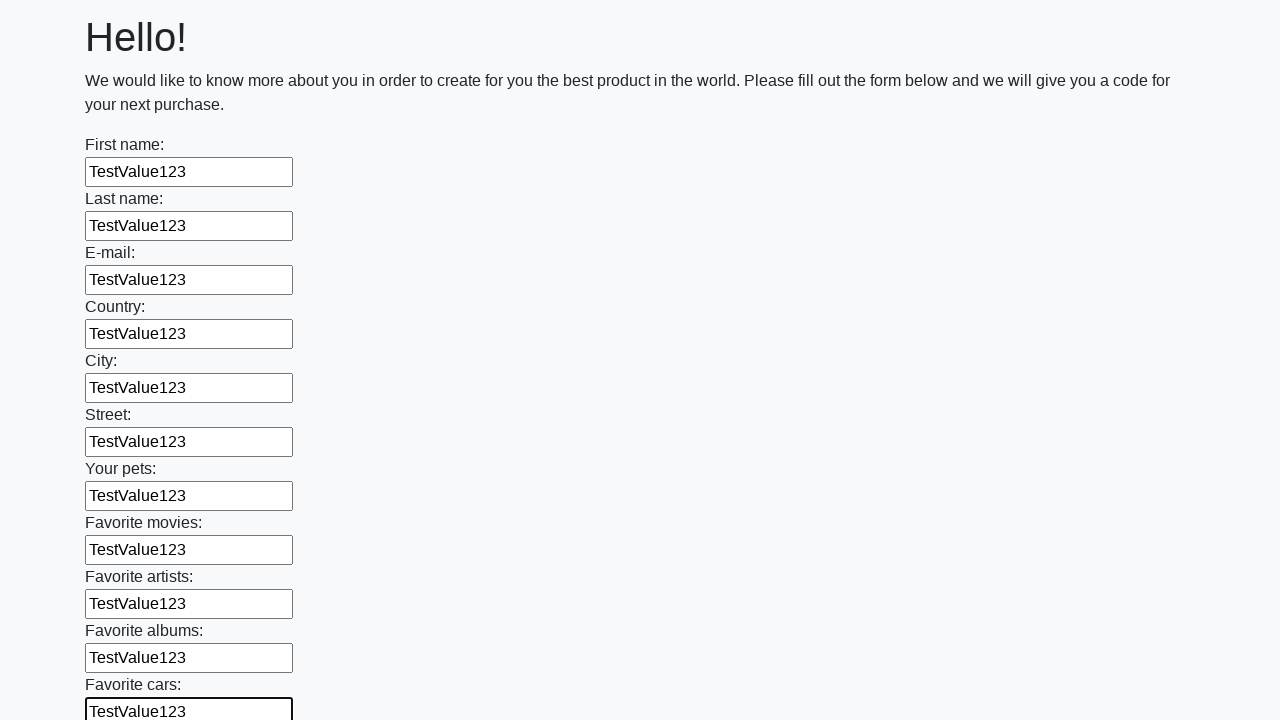

Filled text input field 12 of 100 with 'TestValue123' on input[type="text"] >> nth=11
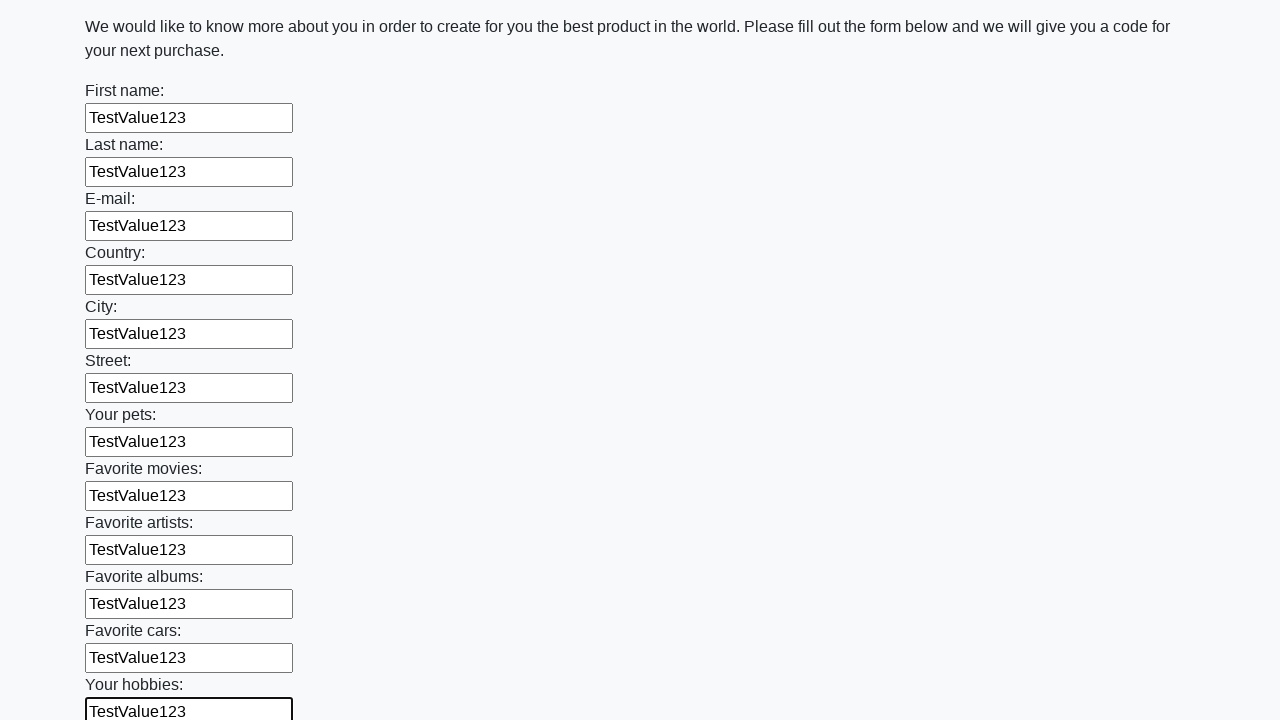

Filled text input field 13 of 100 with 'TestValue123' on input[type="text"] >> nth=12
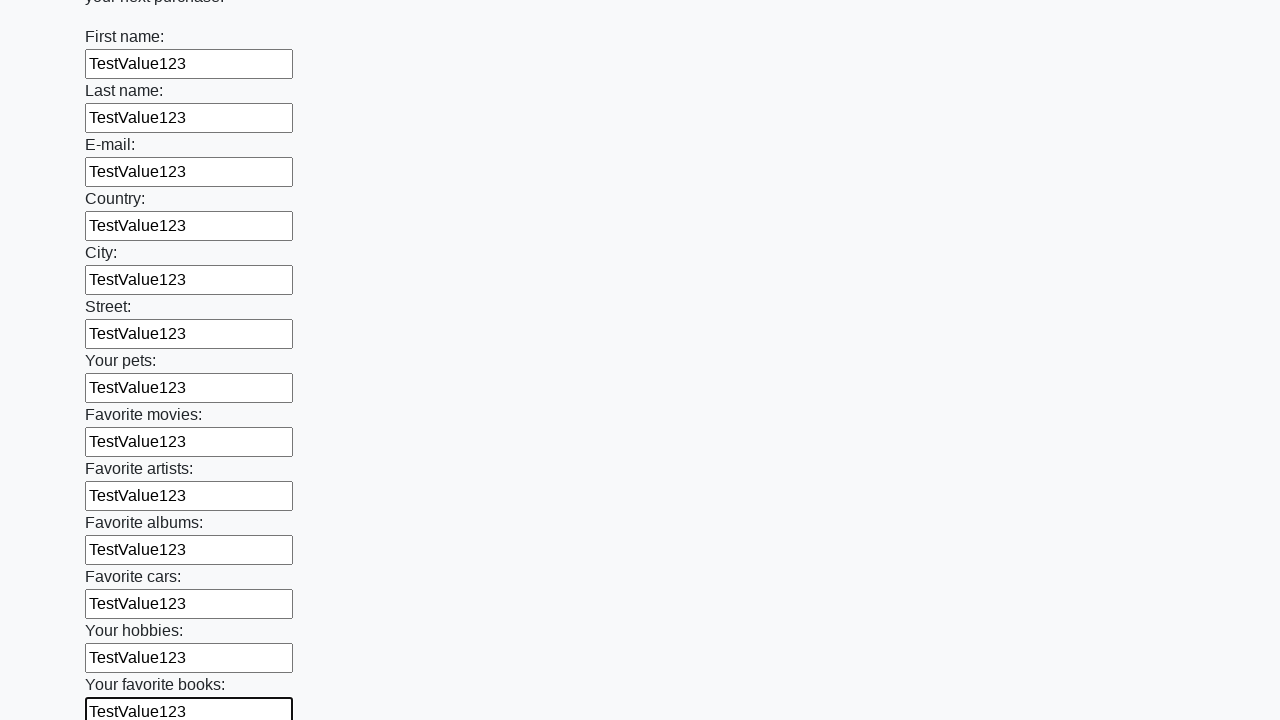

Filled text input field 14 of 100 with 'TestValue123' on input[type="text"] >> nth=13
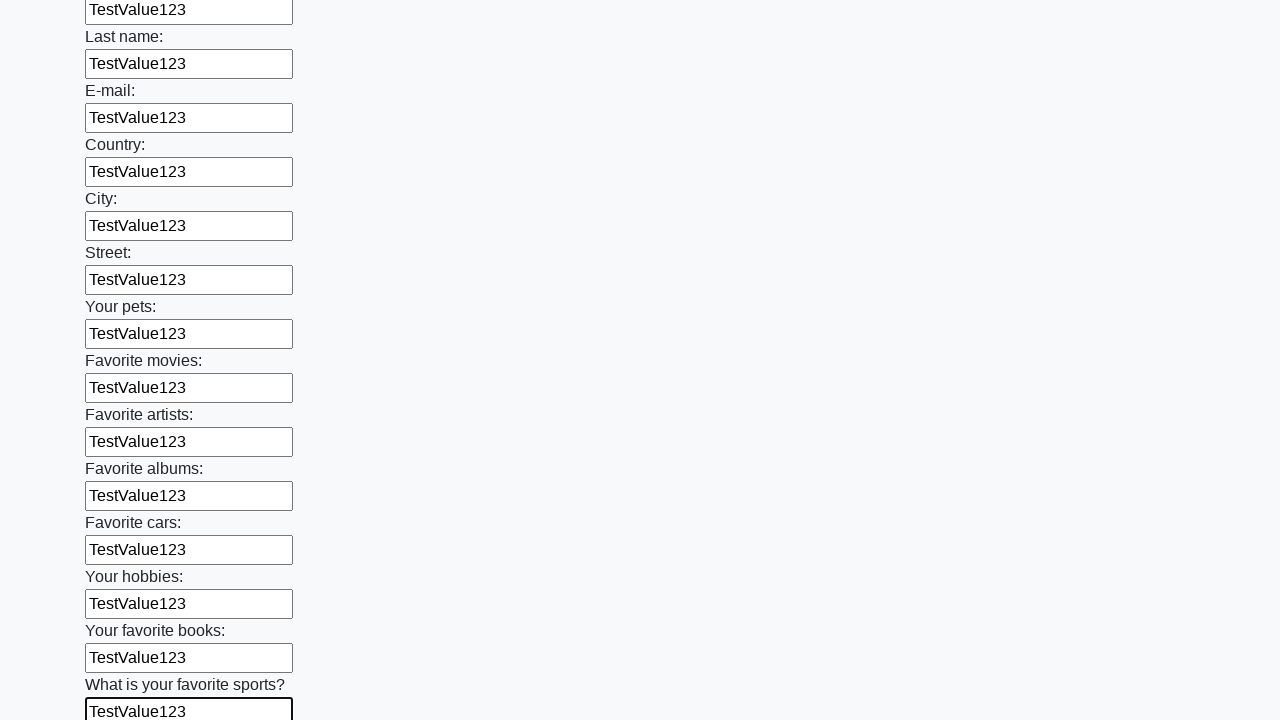

Filled text input field 15 of 100 with 'TestValue123' on input[type="text"] >> nth=14
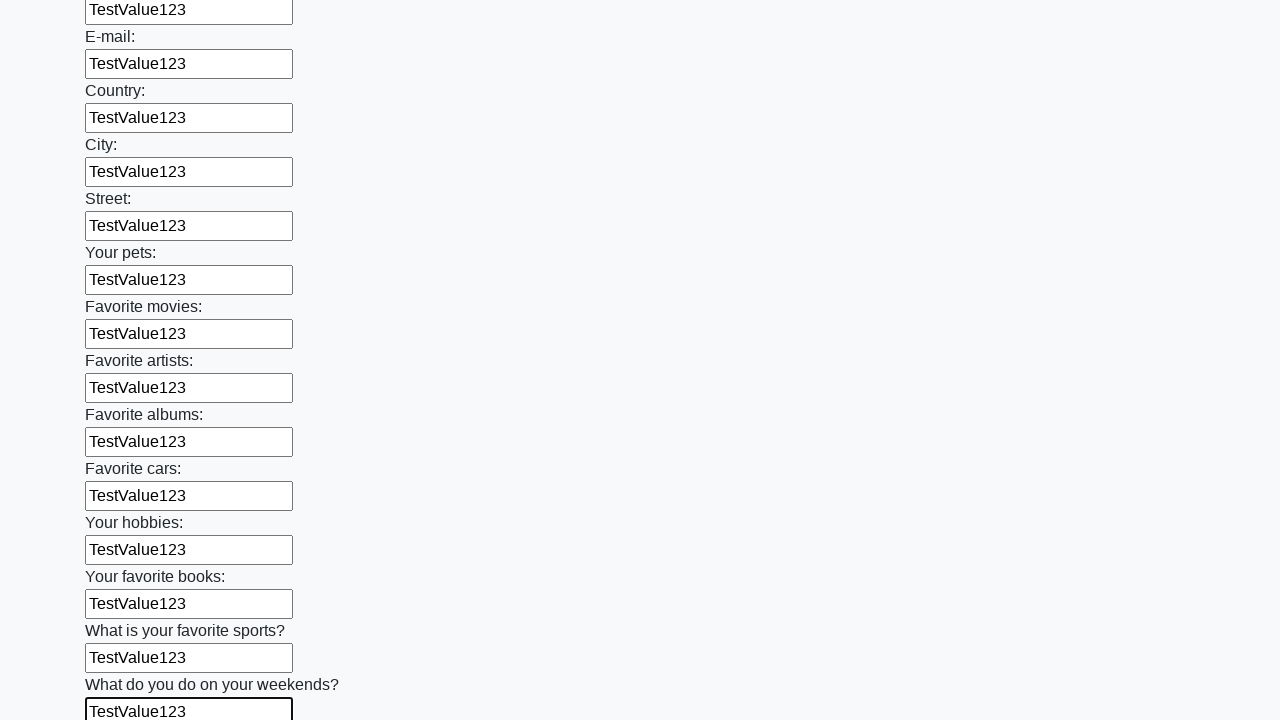

Filled text input field 16 of 100 with 'TestValue123' on input[type="text"] >> nth=15
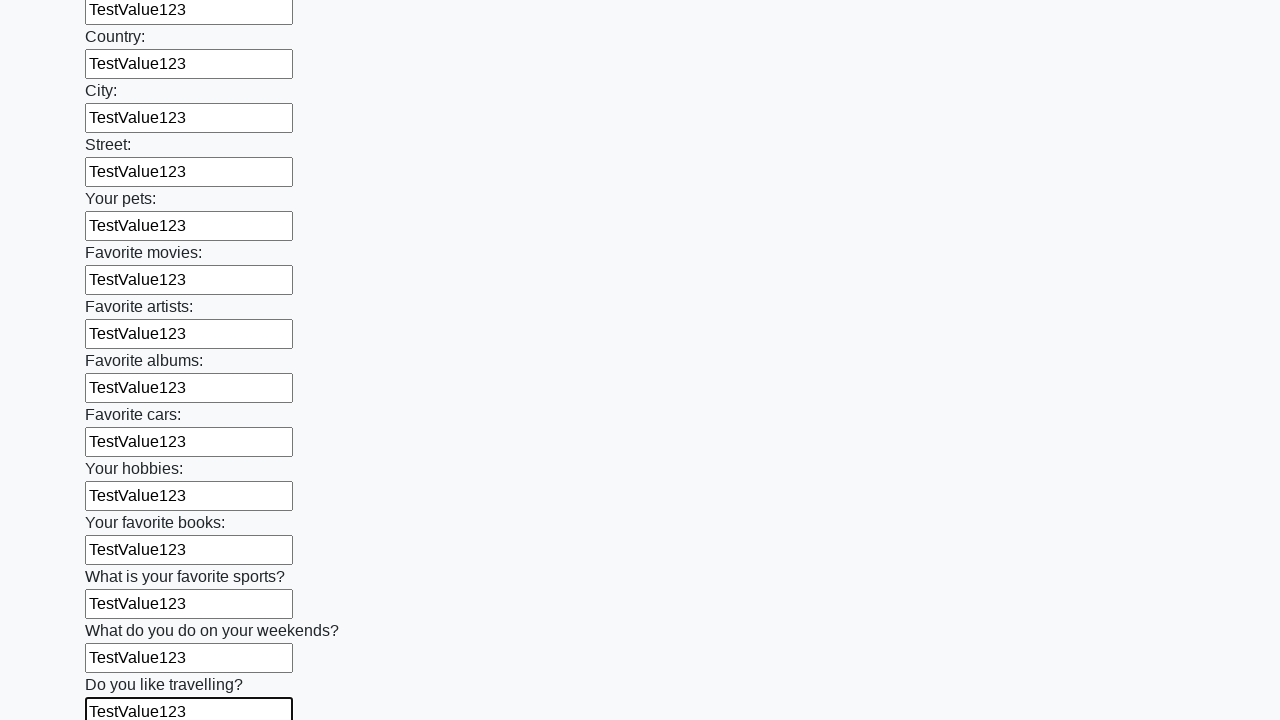

Filled text input field 17 of 100 with 'TestValue123' on input[type="text"] >> nth=16
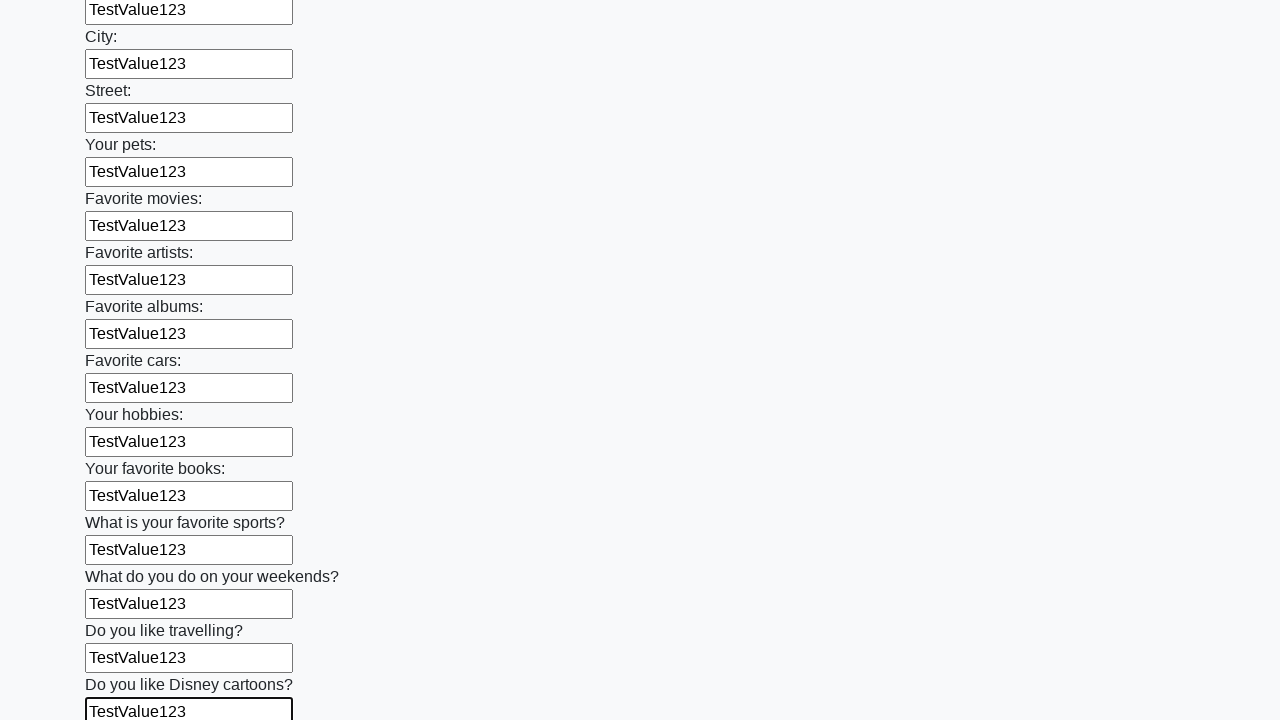

Filled text input field 18 of 100 with 'TestValue123' on input[type="text"] >> nth=17
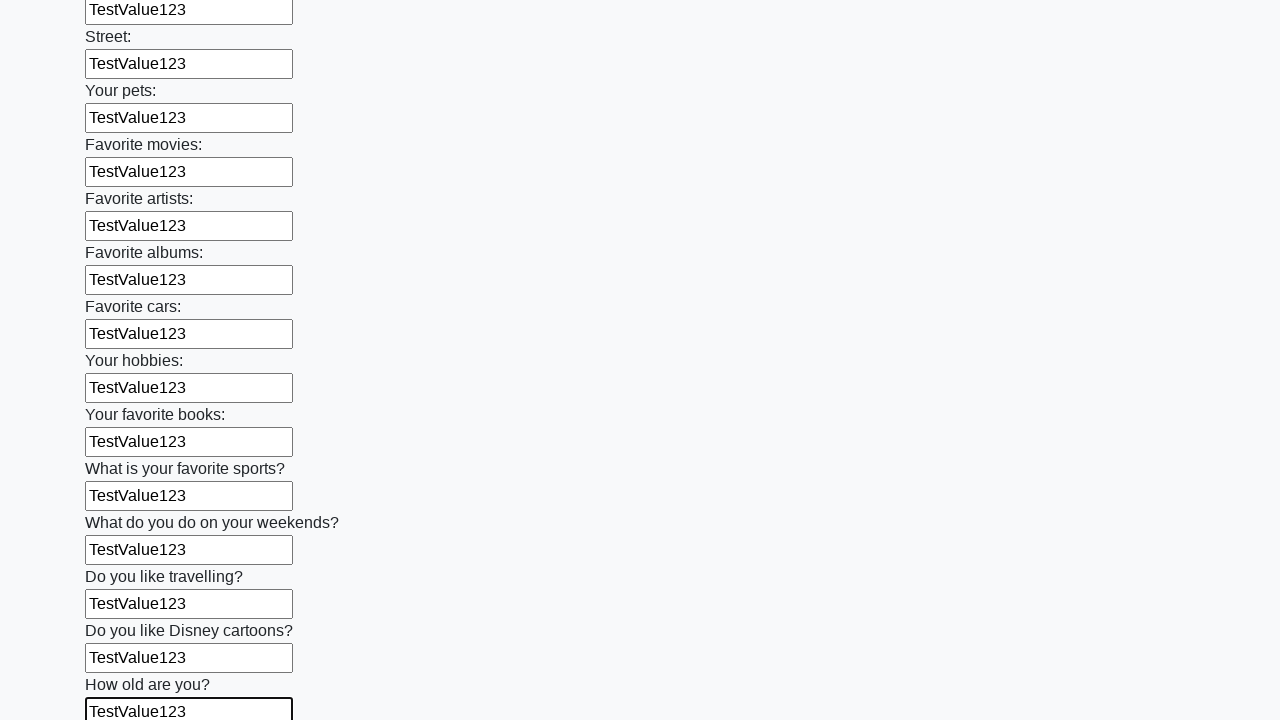

Filled text input field 19 of 100 with 'TestValue123' on input[type="text"] >> nth=18
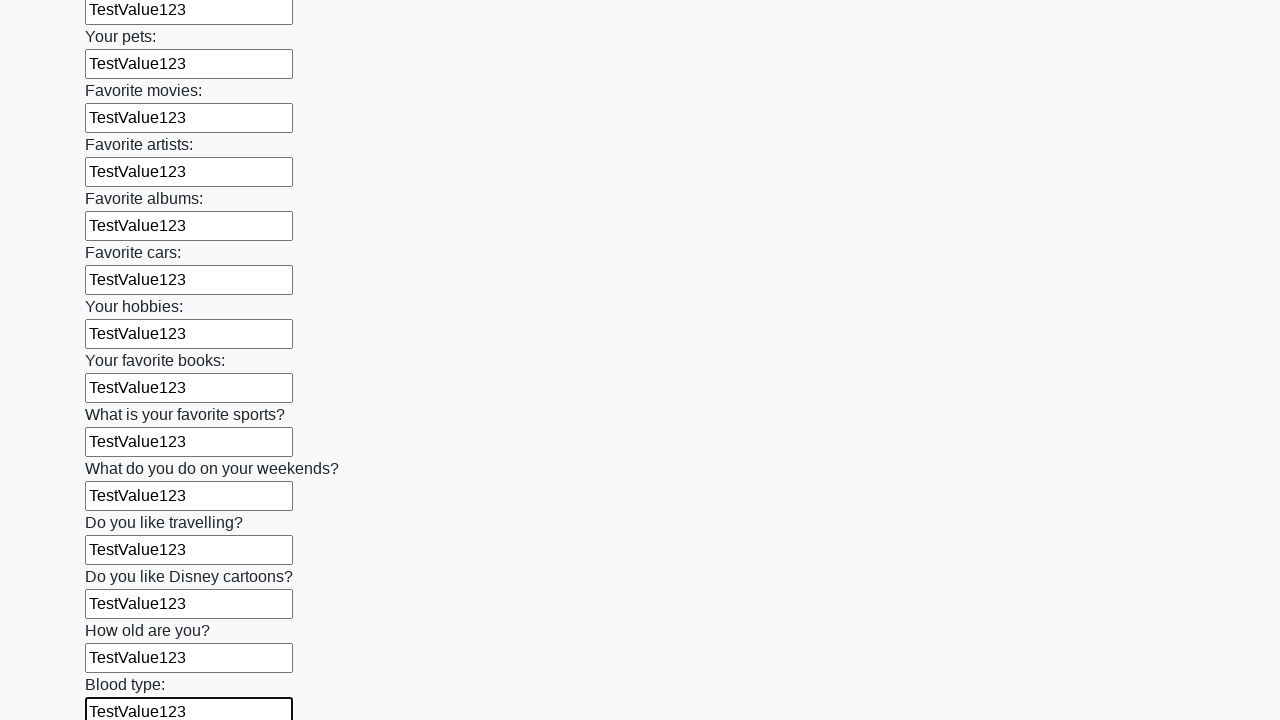

Filled text input field 20 of 100 with 'TestValue123' on input[type="text"] >> nth=19
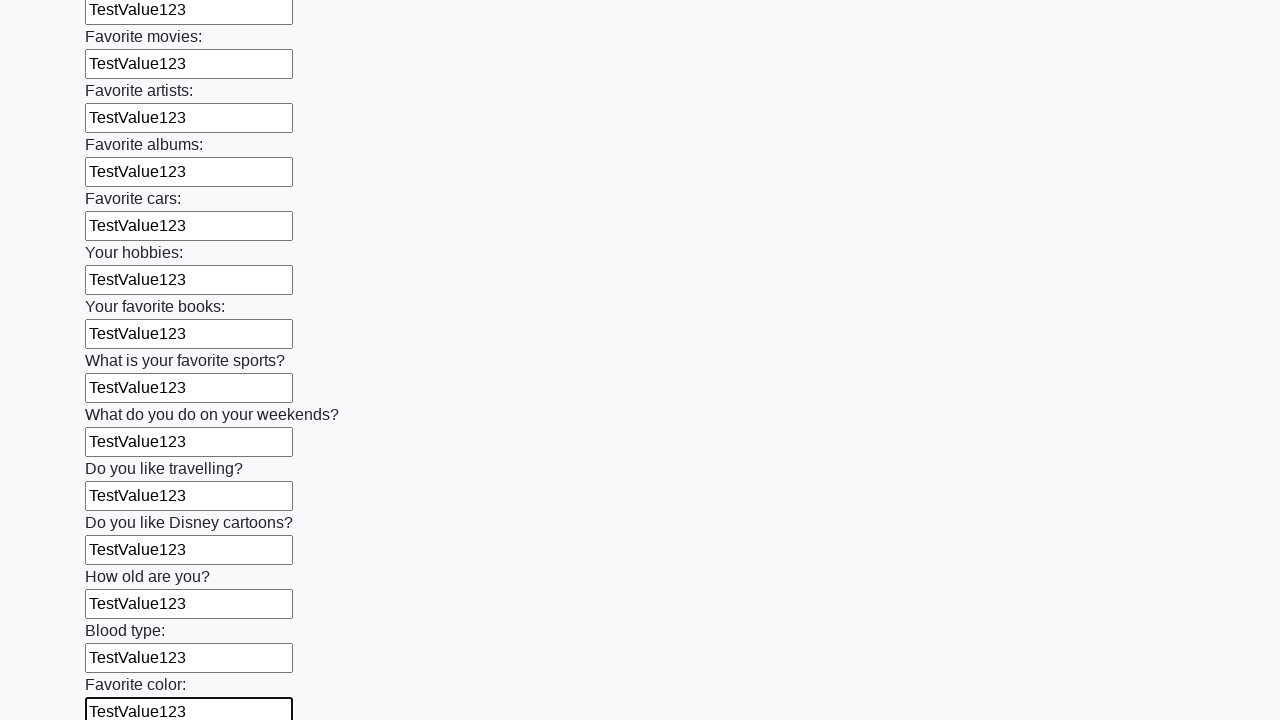

Filled text input field 21 of 100 with 'TestValue123' on input[type="text"] >> nth=20
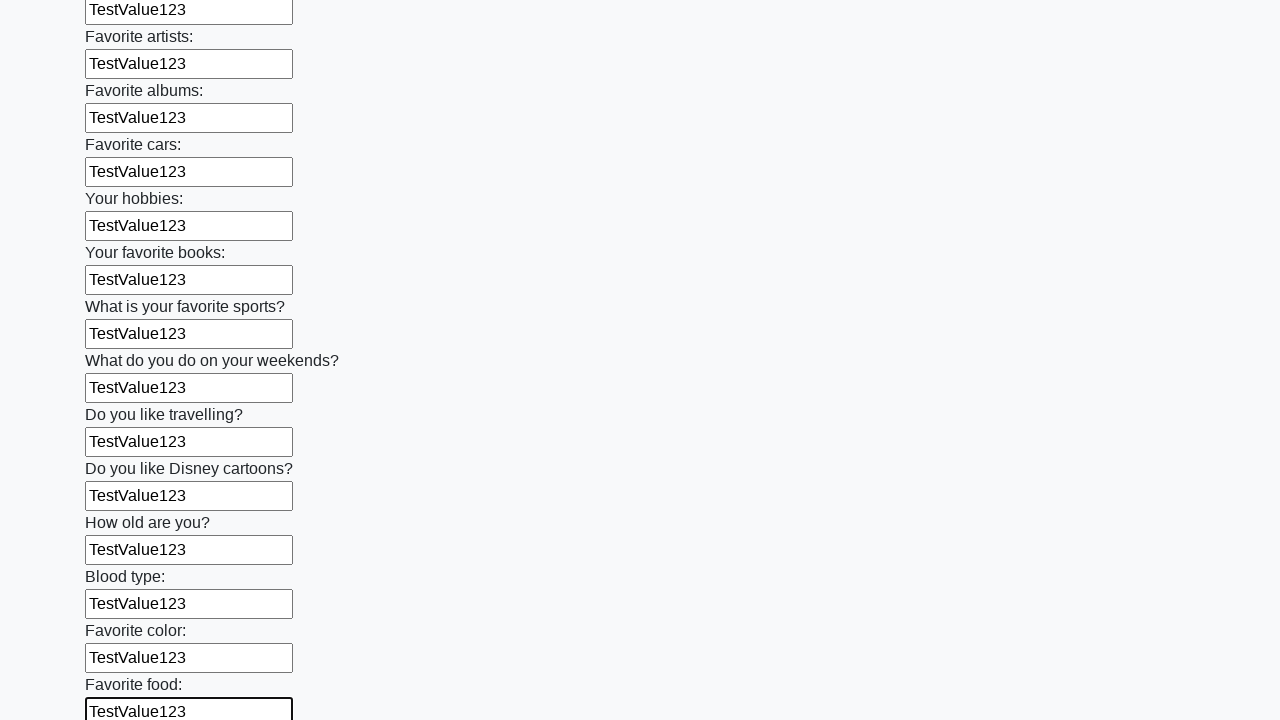

Filled text input field 22 of 100 with 'TestValue123' on input[type="text"] >> nth=21
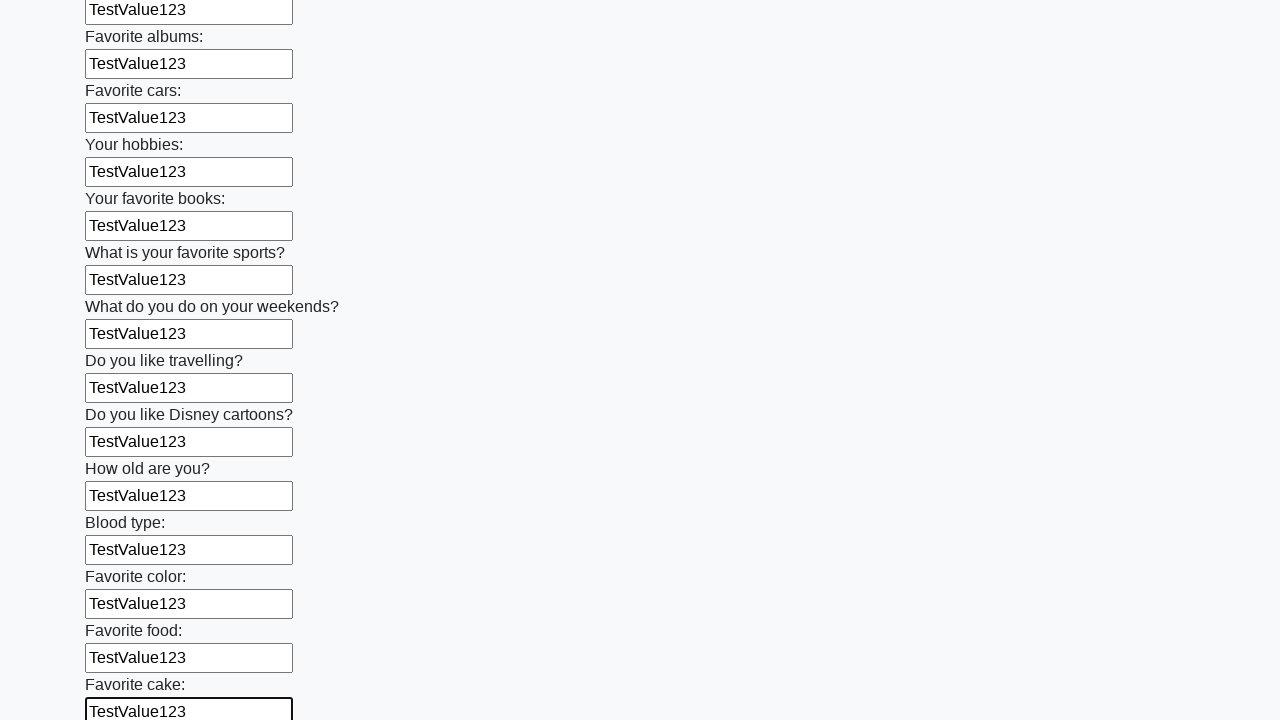

Filled text input field 23 of 100 with 'TestValue123' on input[type="text"] >> nth=22
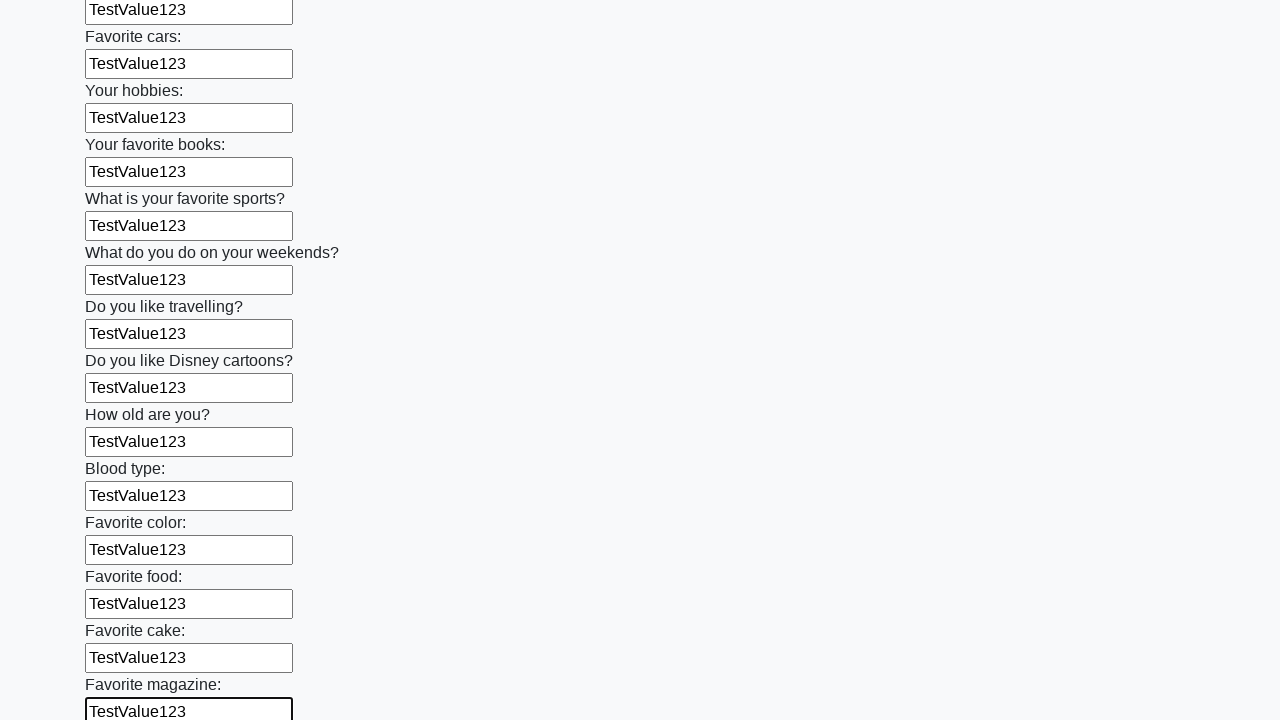

Filled text input field 24 of 100 with 'TestValue123' on input[type="text"] >> nth=23
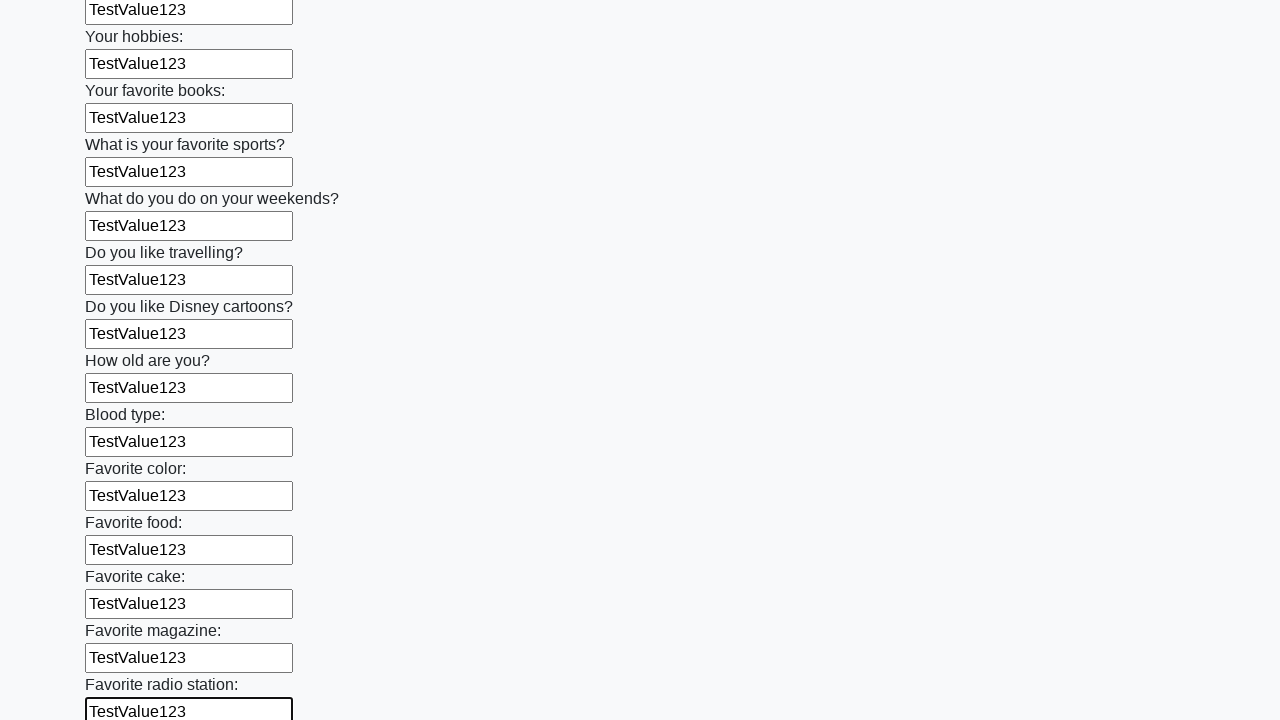

Filled text input field 25 of 100 with 'TestValue123' on input[type="text"] >> nth=24
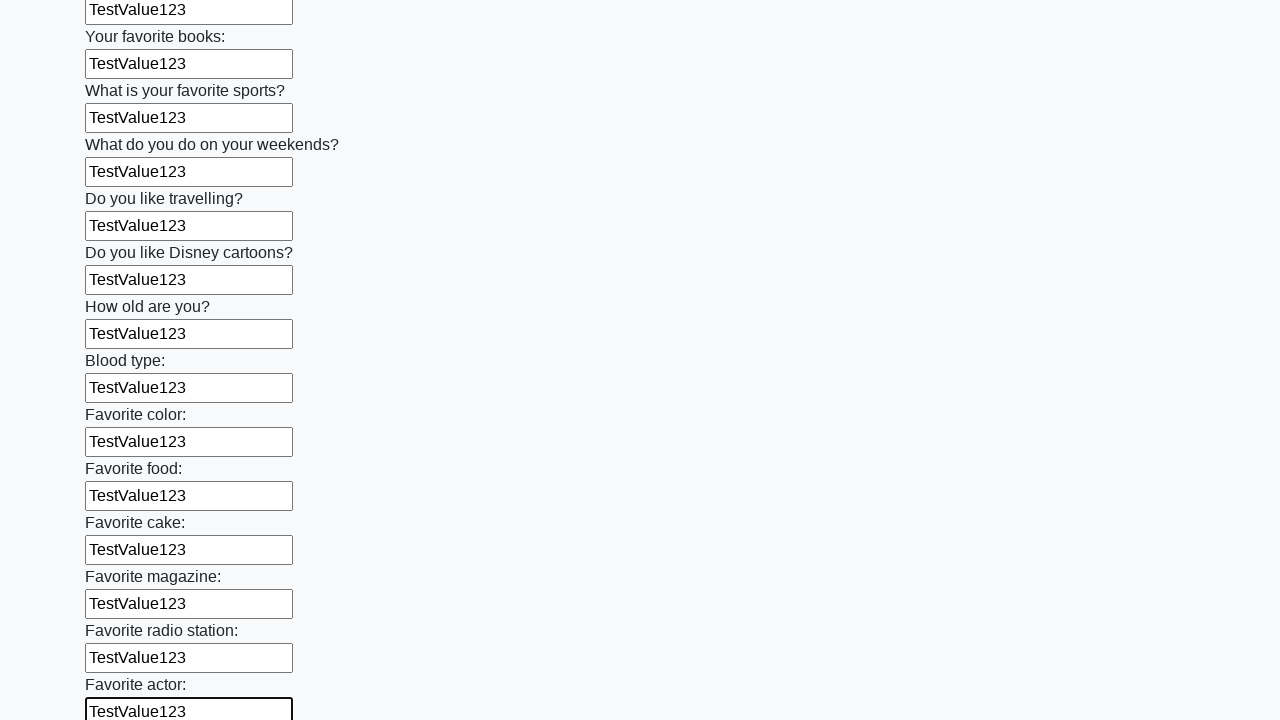

Filled text input field 26 of 100 with 'TestValue123' on input[type="text"] >> nth=25
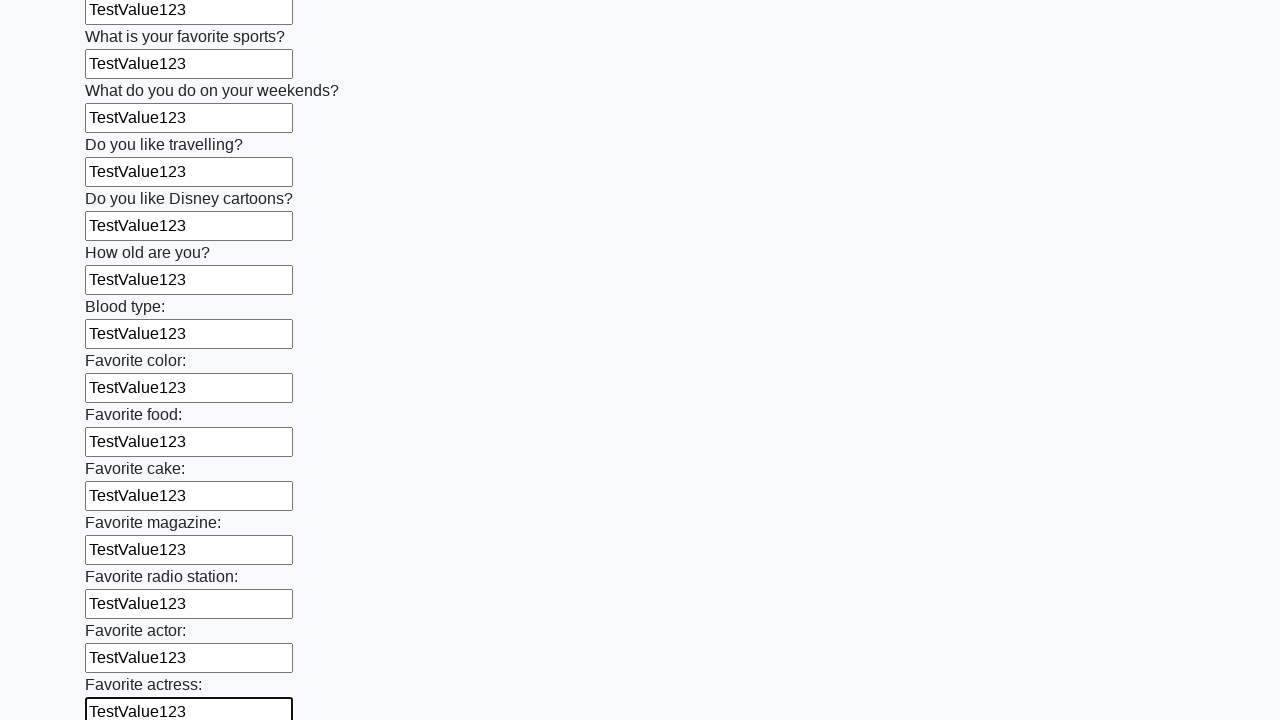

Filled text input field 27 of 100 with 'TestValue123' on input[type="text"] >> nth=26
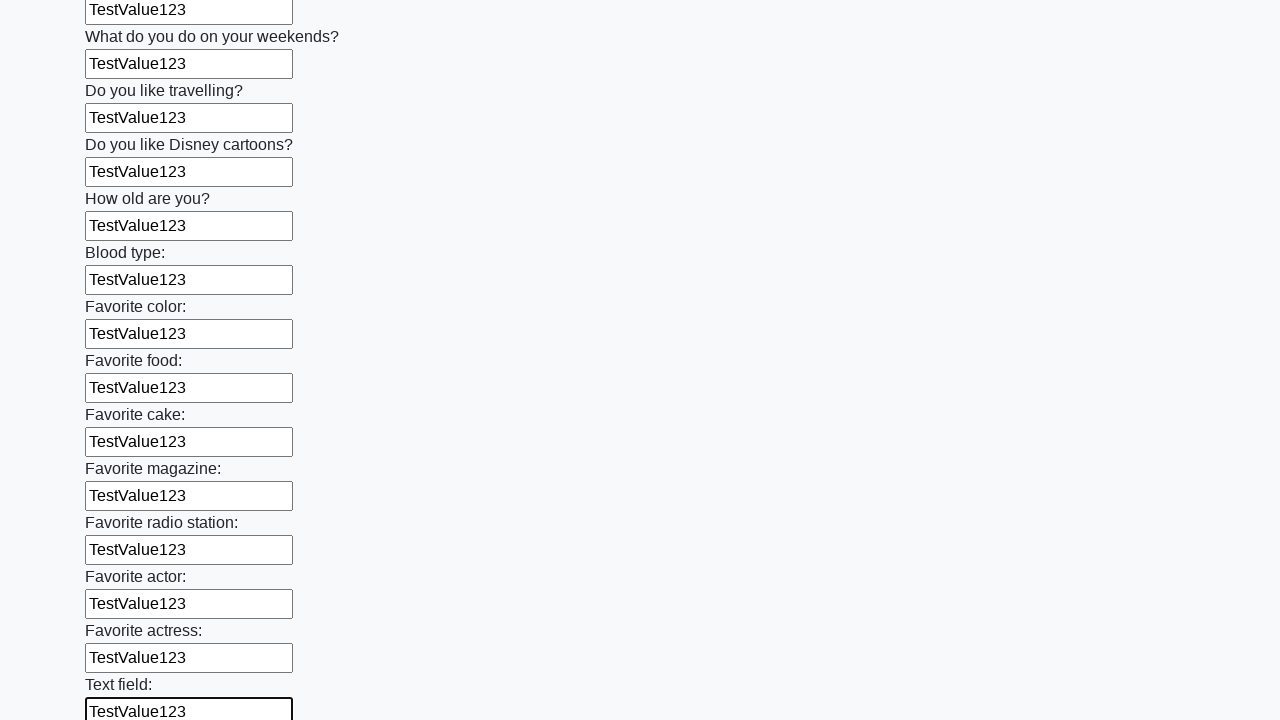

Filled text input field 28 of 100 with 'TestValue123' on input[type="text"] >> nth=27
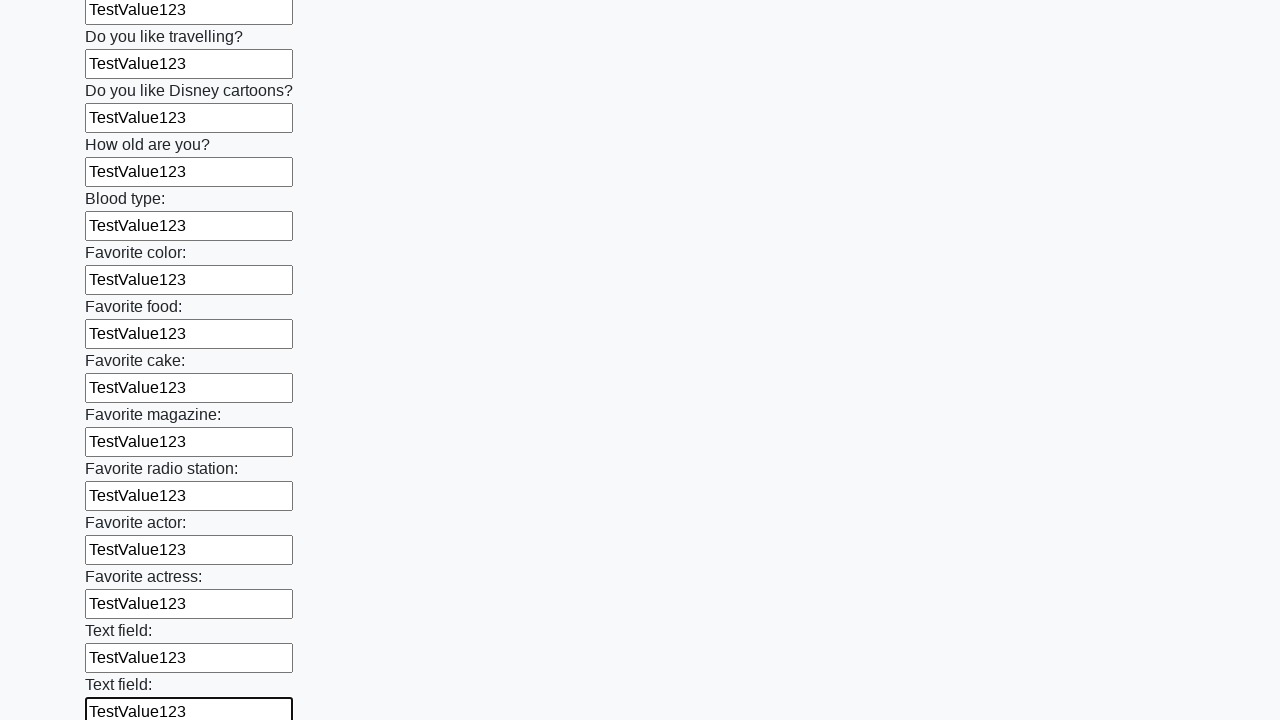

Filled text input field 29 of 100 with 'TestValue123' on input[type="text"] >> nth=28
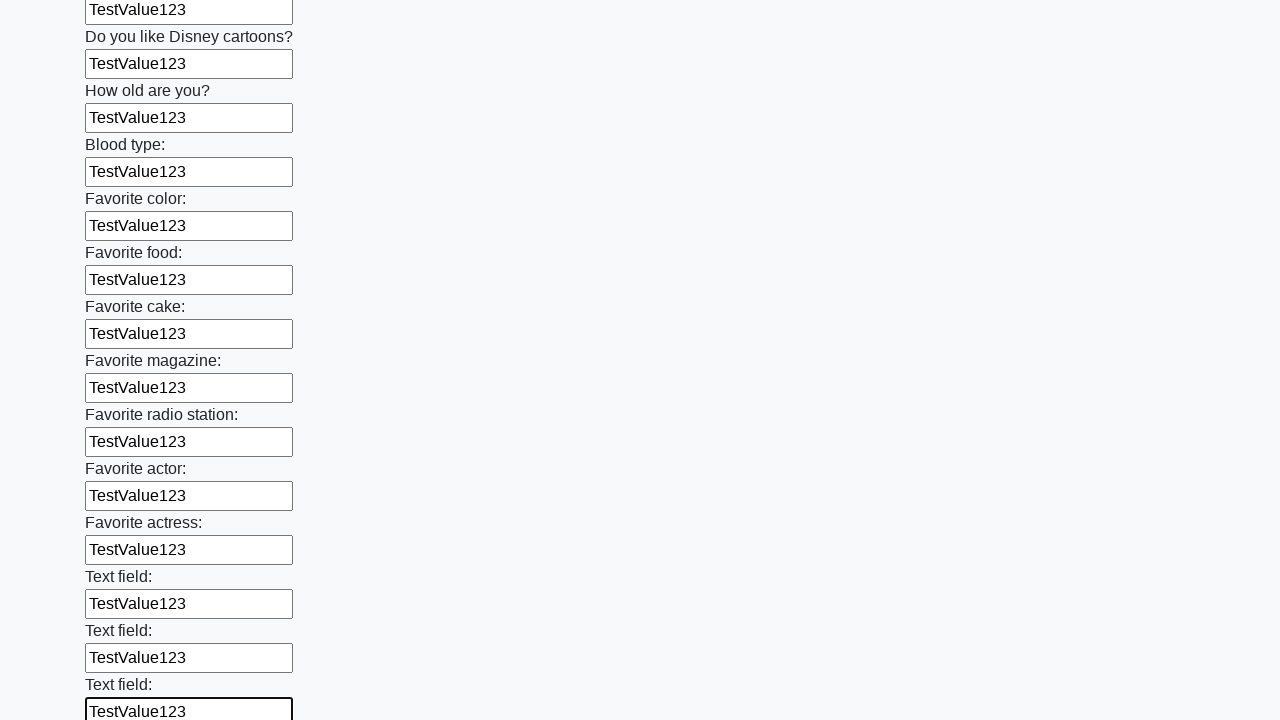

Filled text input field 30 of 100 with 'TestValue123' on input[type="text"] >> nth=29
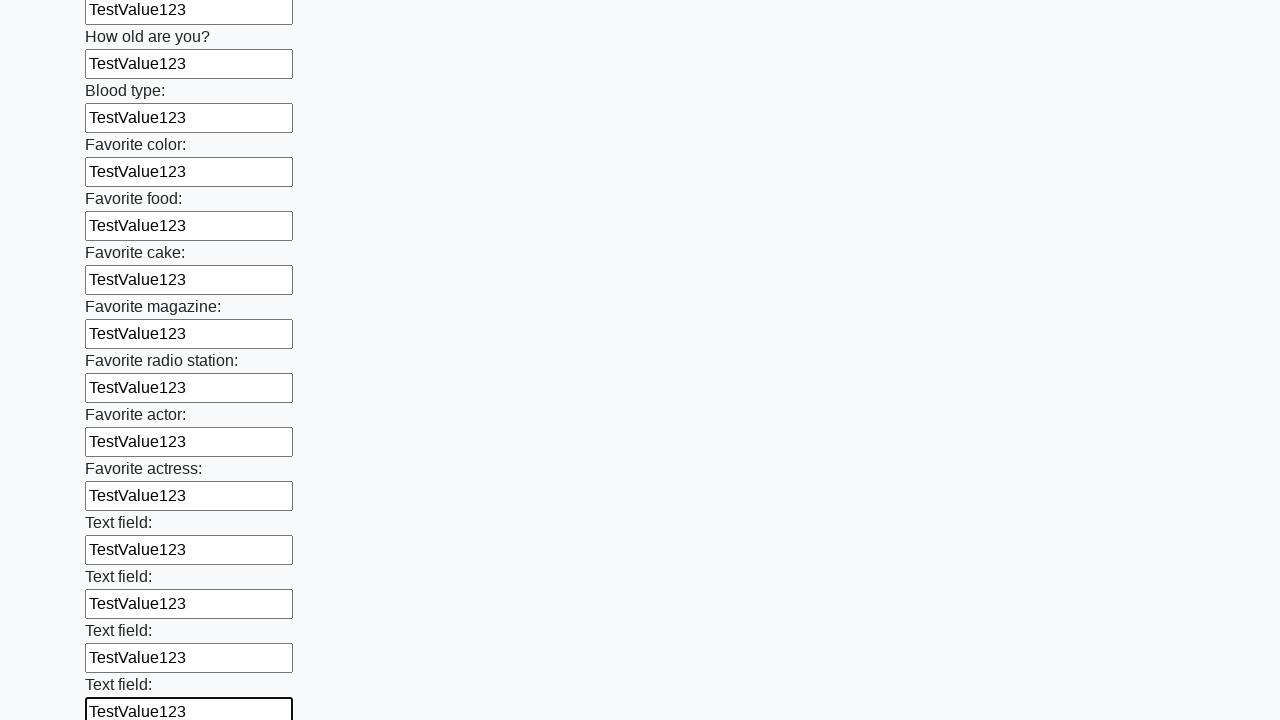

Filled text input field 31 of 100 with 'TestValue123' on input[type="text"] >> nth=30
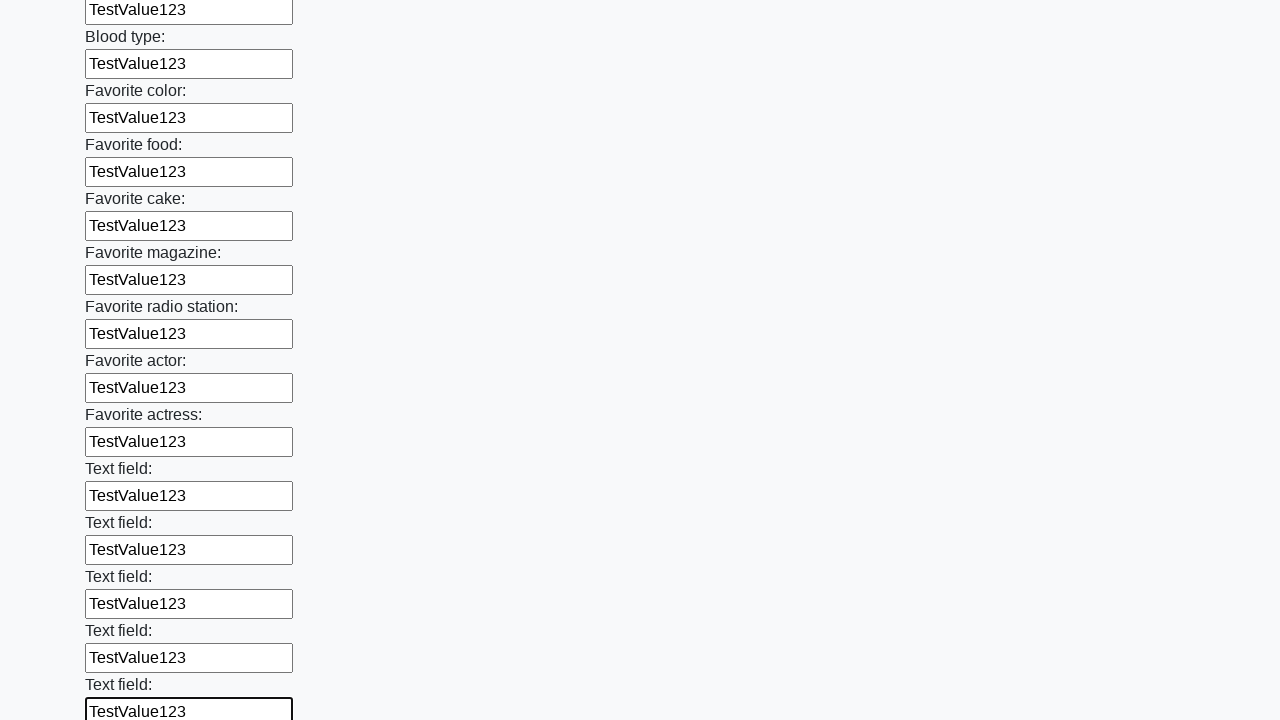

Filled text input field 32 of 100 with 'TestValue123' on input[type="text"] >> nth=31
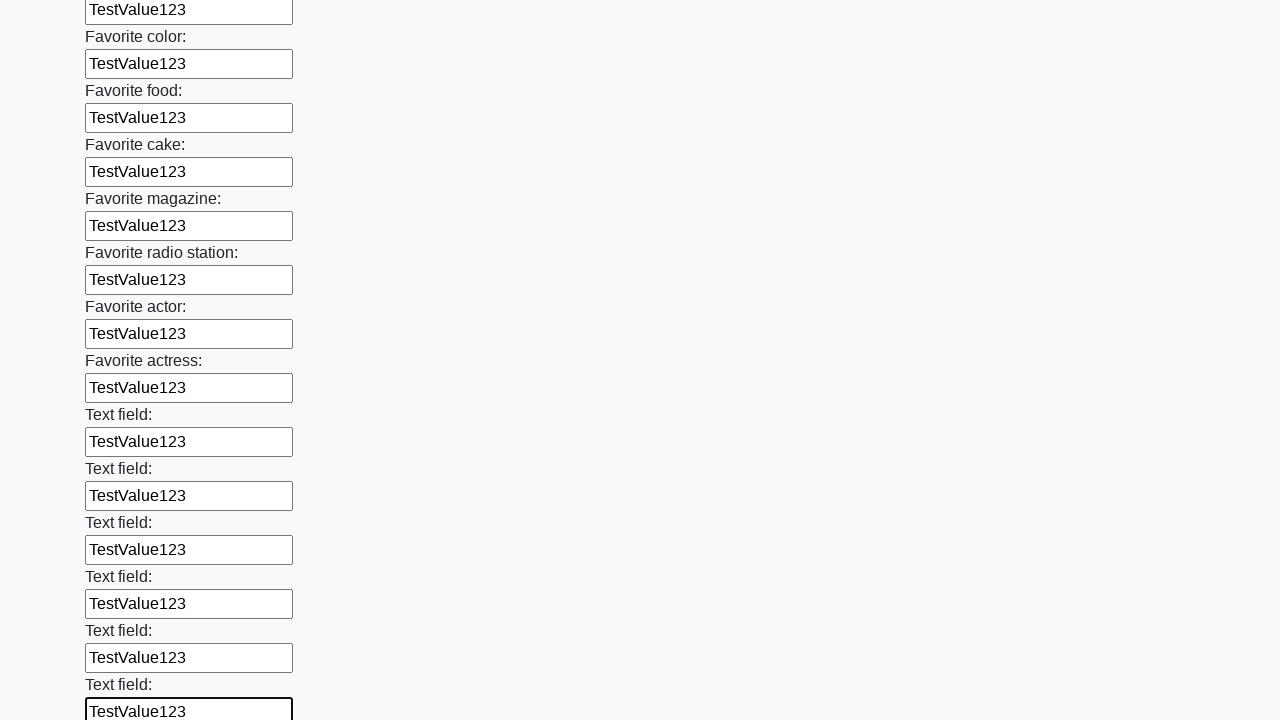

Filled text input field 33 of 100 with 'TestValue123' on input[type="text"] >> nth=32
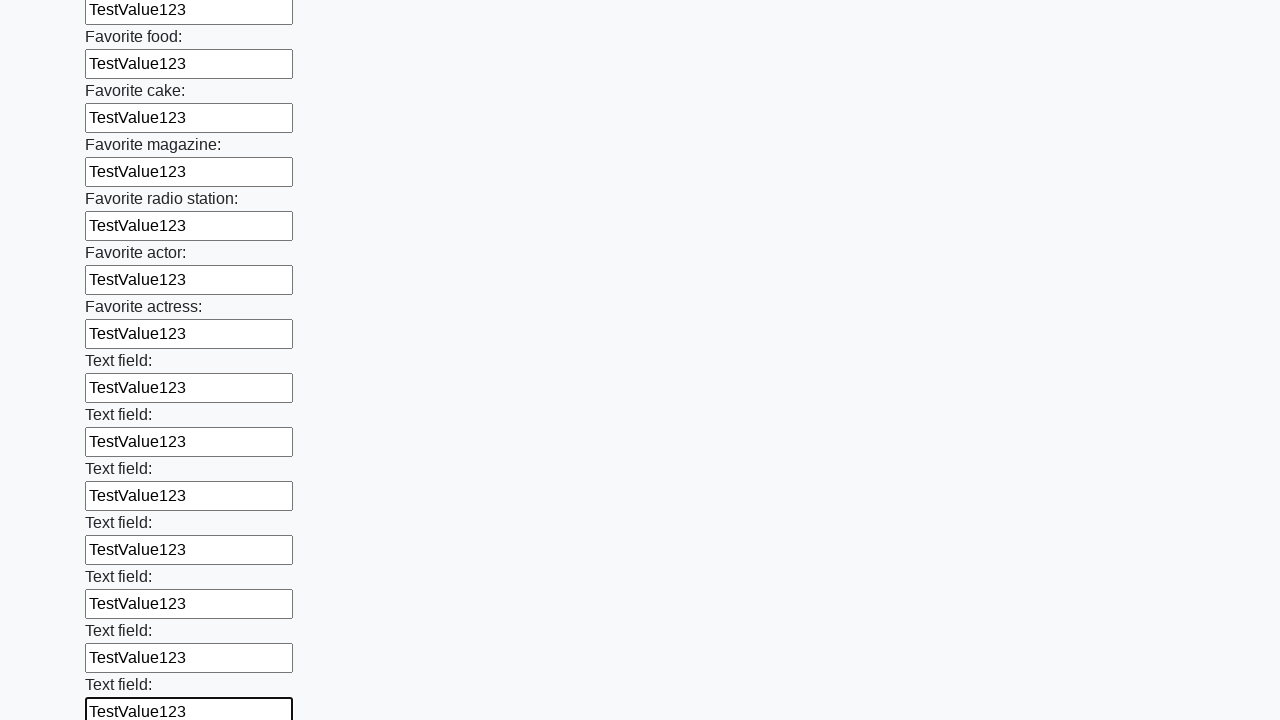

Filled text input field 34 of 100 with 'TestValue123' on input[type="text"] >> nth=33
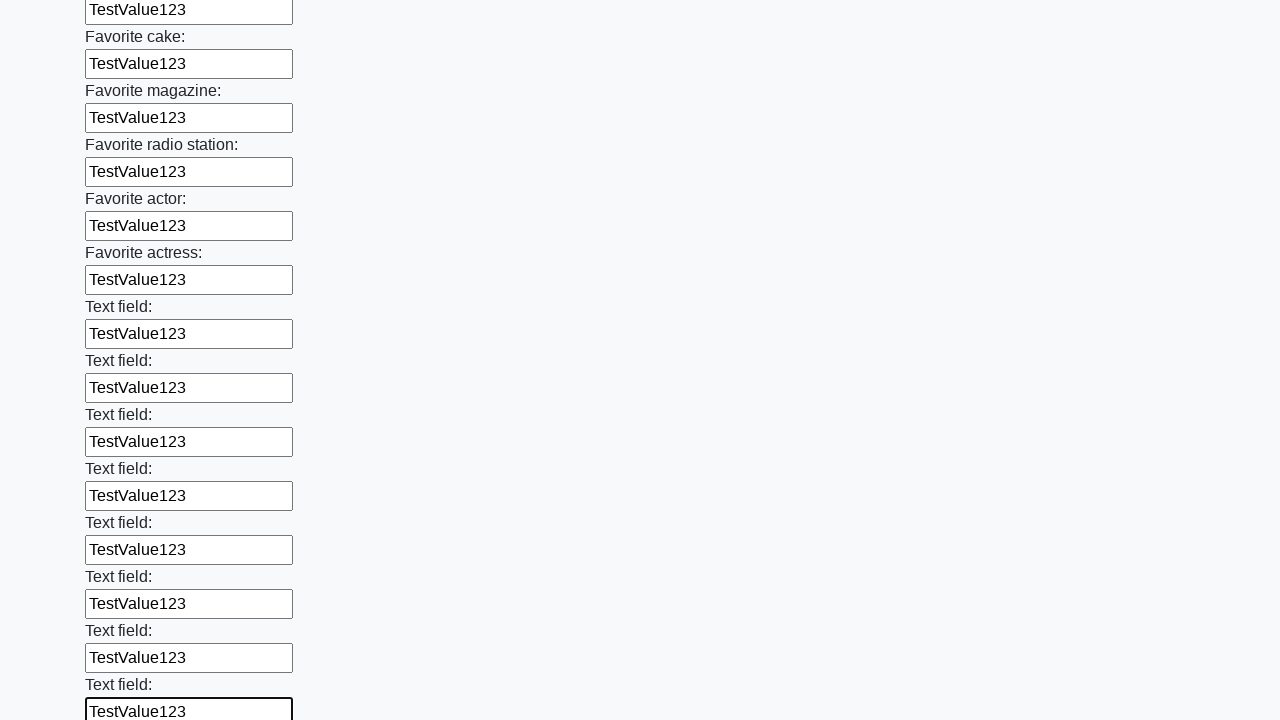

Filled text input field 35 of 100 with 'TestValue123' on input[type="text"] >> nth=34
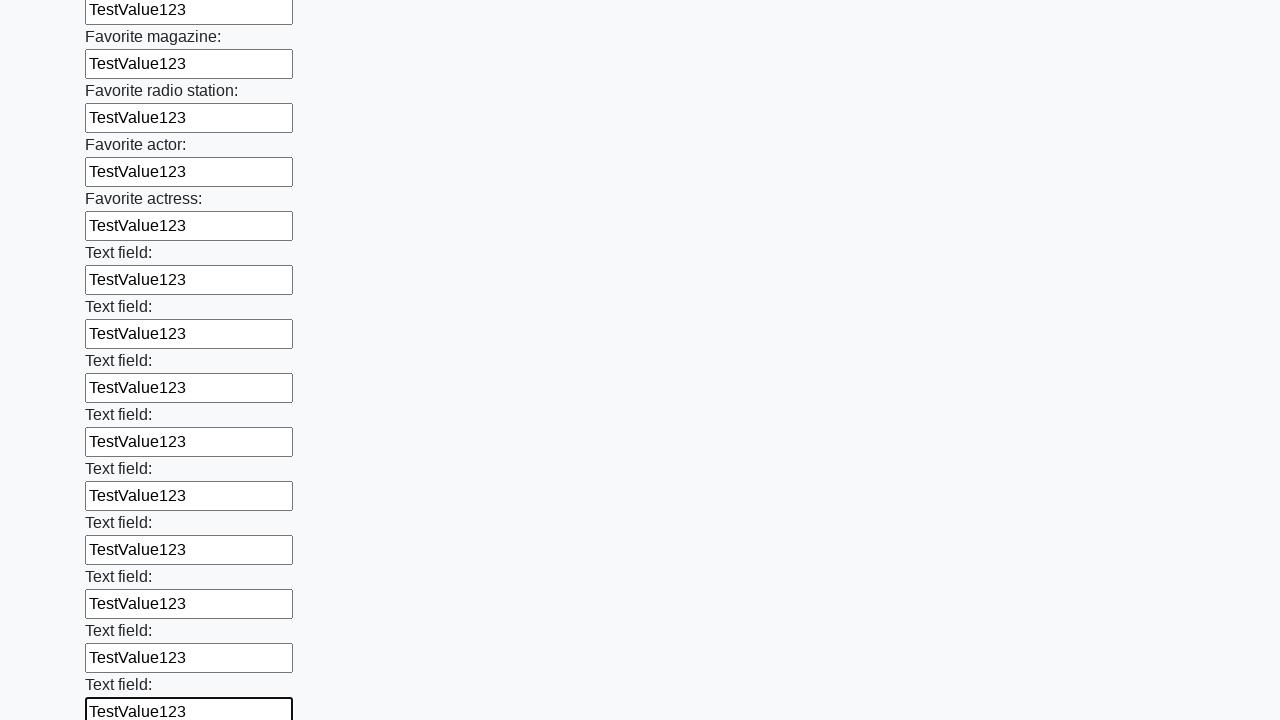

Filled text input field 36 of 100 with 'TestValue123' on input[type="text"] >> nth=35
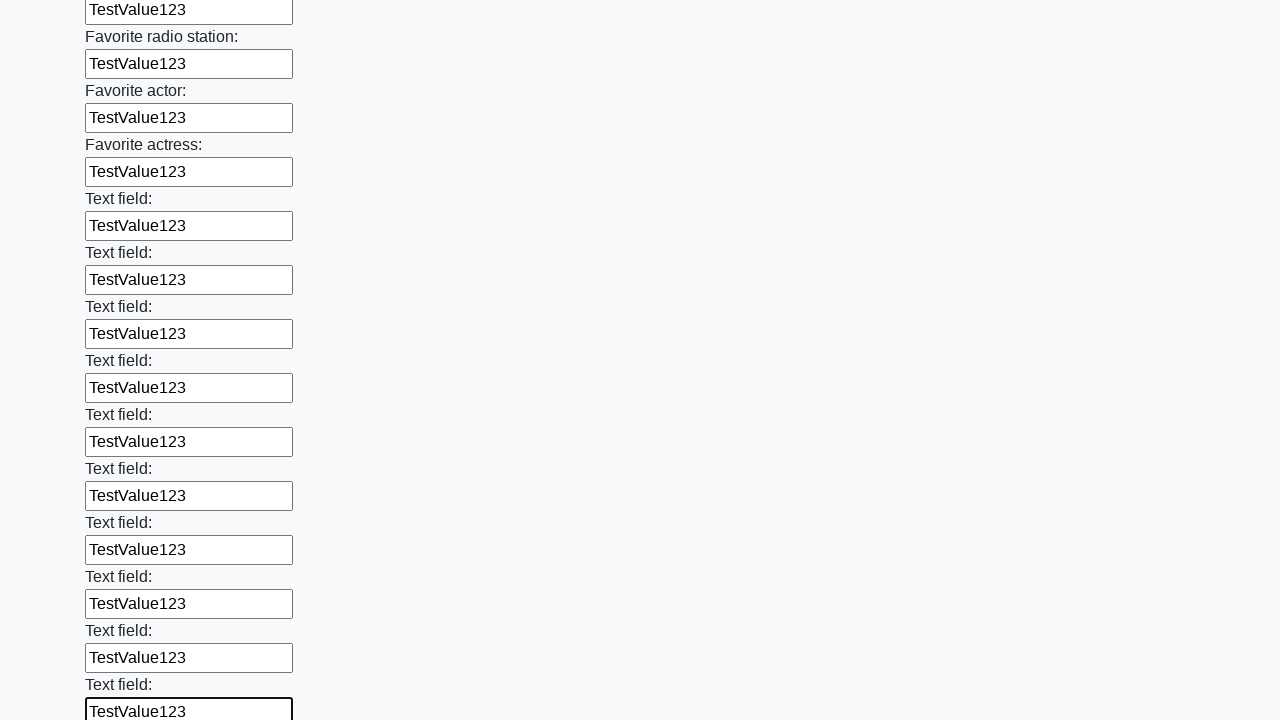

Filled text input field 37 of 100 with 'TestValue123' on input[type="text"] >> nth=36
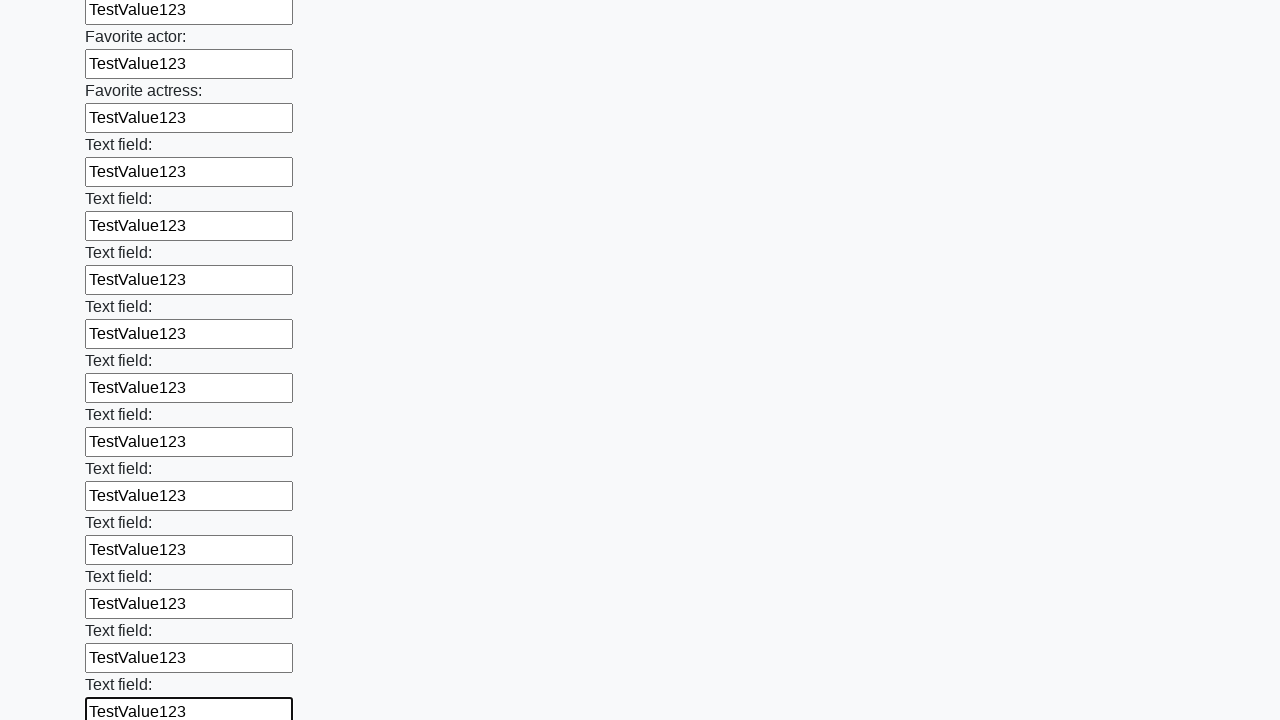

Filled text input field 38 of 100 with 'TestValue123' on input[type="text"] >> nth=37
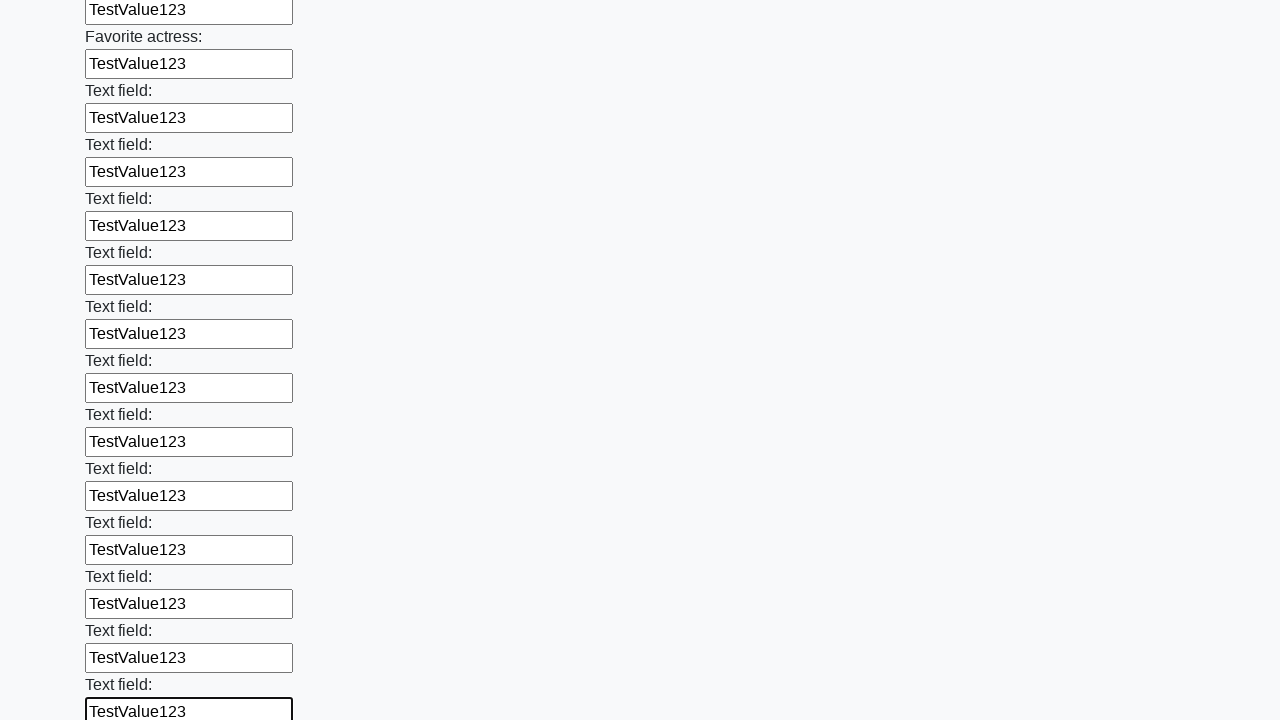

Filled text input field 39 of 100 with 'TestValue123' on input[type="text"] >> nth=38
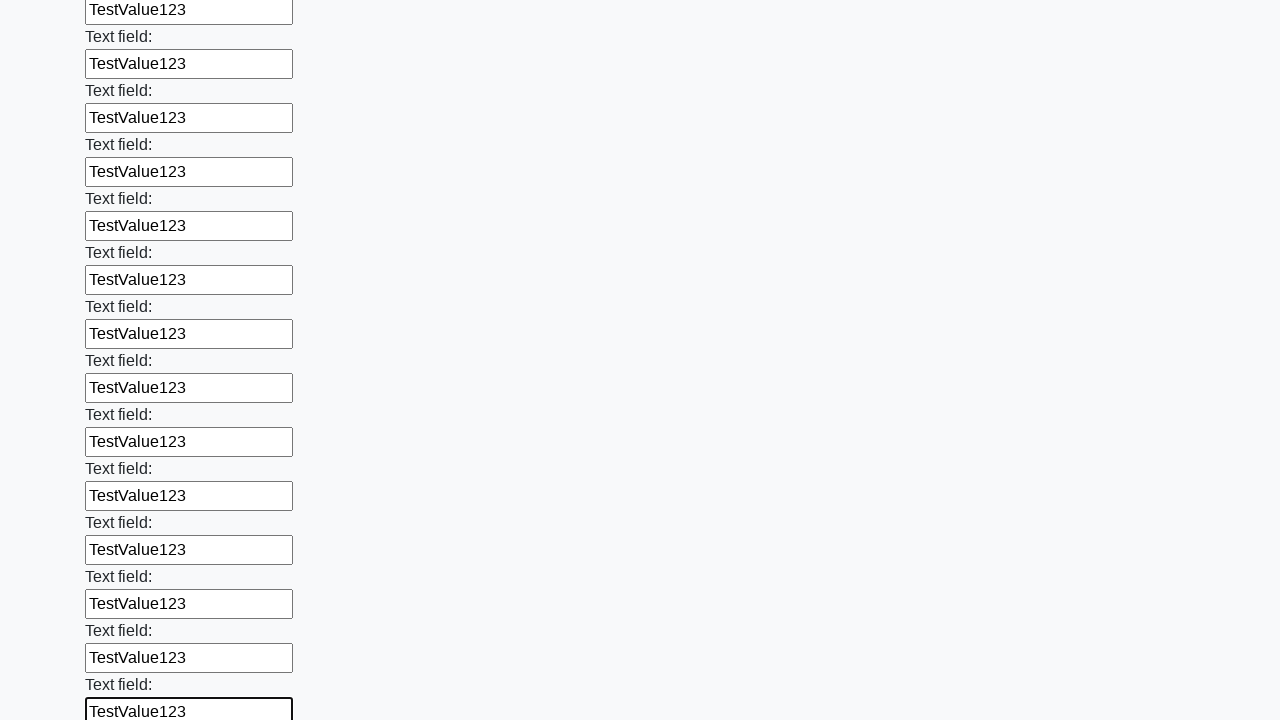

Filled text input field 40 of 100 with 'TestValue123' on input[type="text"] >> nth=39
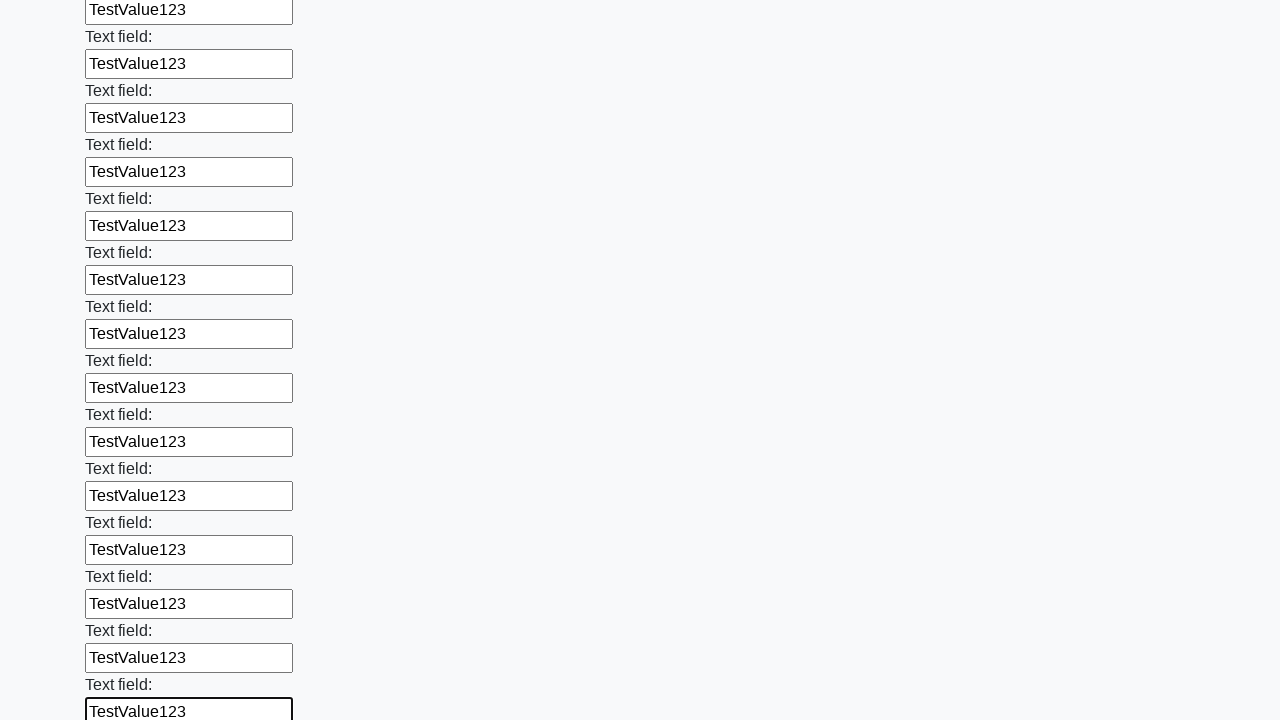

Filled text input field 41 of 100 with 'TestValue123' on input[type="text"] >> nth=40
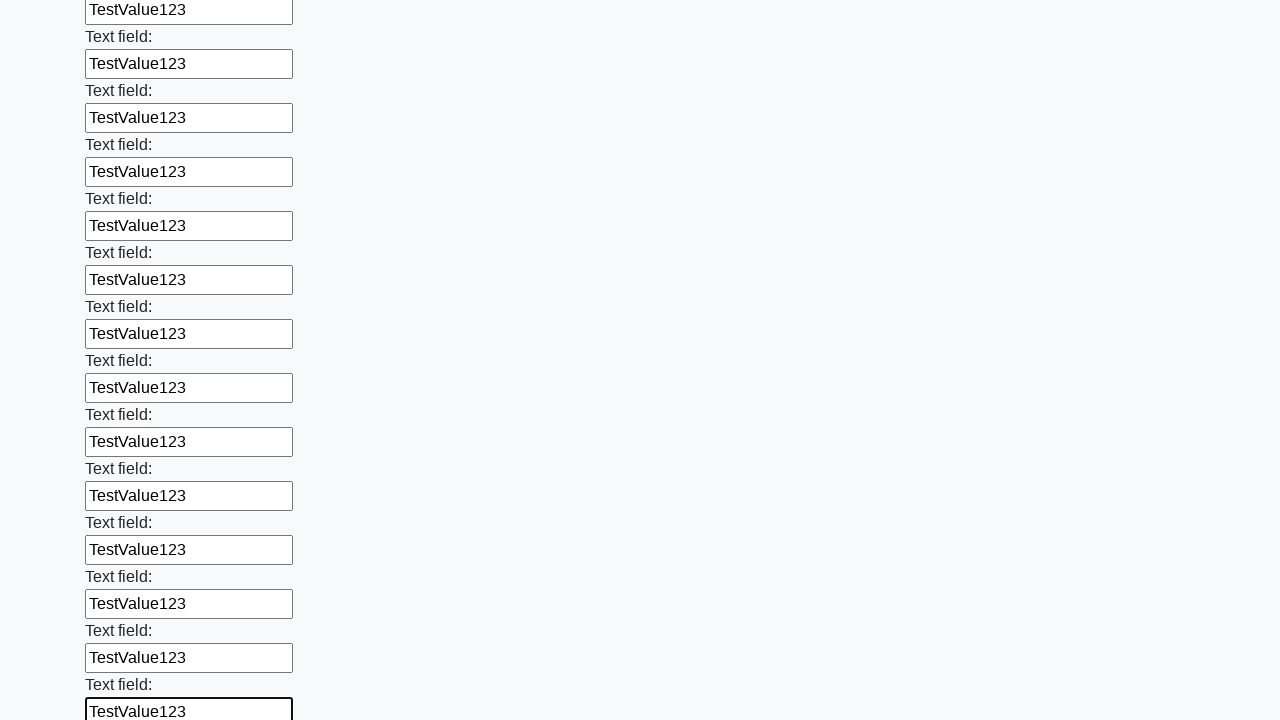

Filled text input field 42 of 100 with 'TestValue123' on input[type="text"] >> nth=41
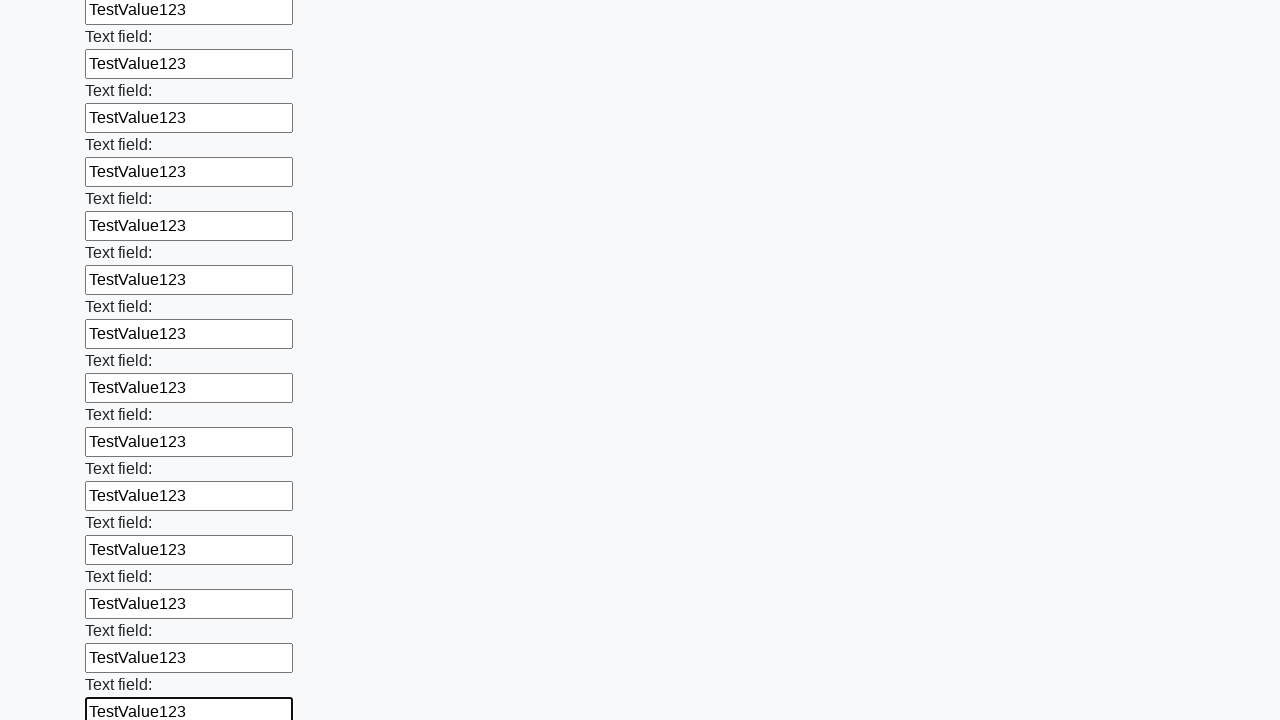

Filled text input field 43 of 100 with 'TestValue123' on input[type="text"] >> nth=42
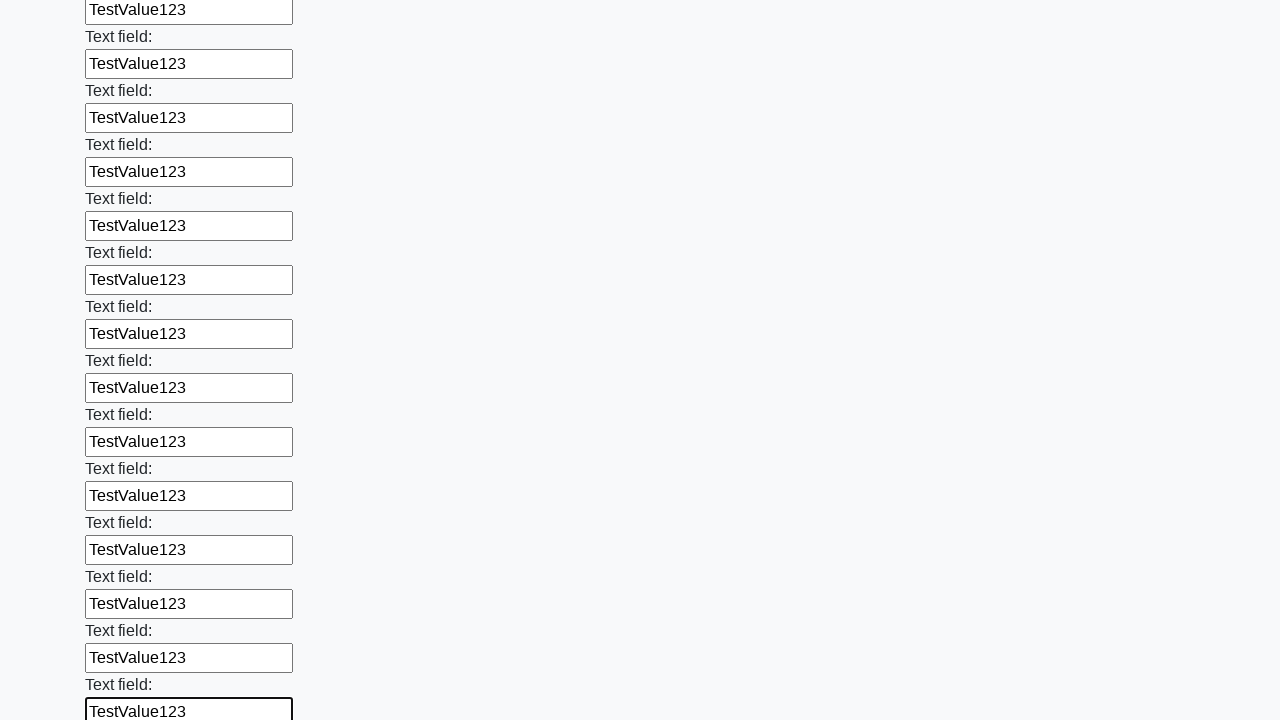

Filled text input field 44 of 100 with 'TestValue123' on input[type="text"] >> nth=43
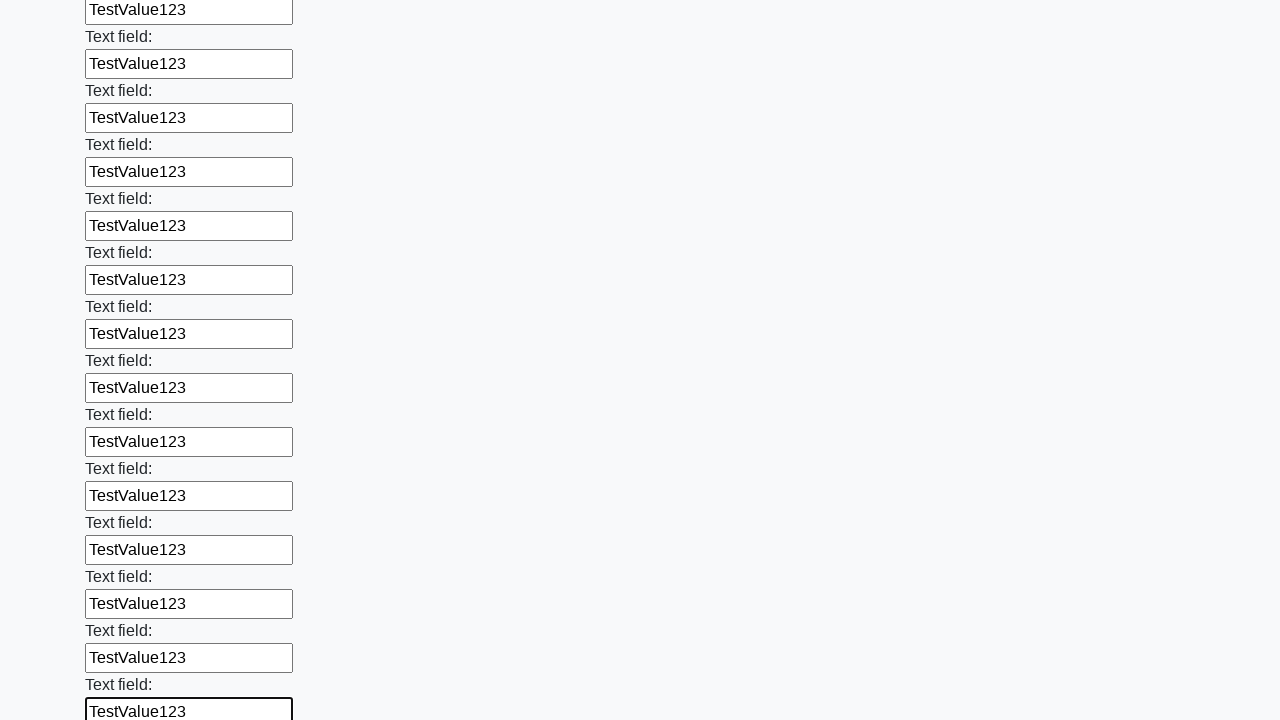

Filled text input field 45 of 100 with 'TestValue123' on input[type="text"] >> nth=44
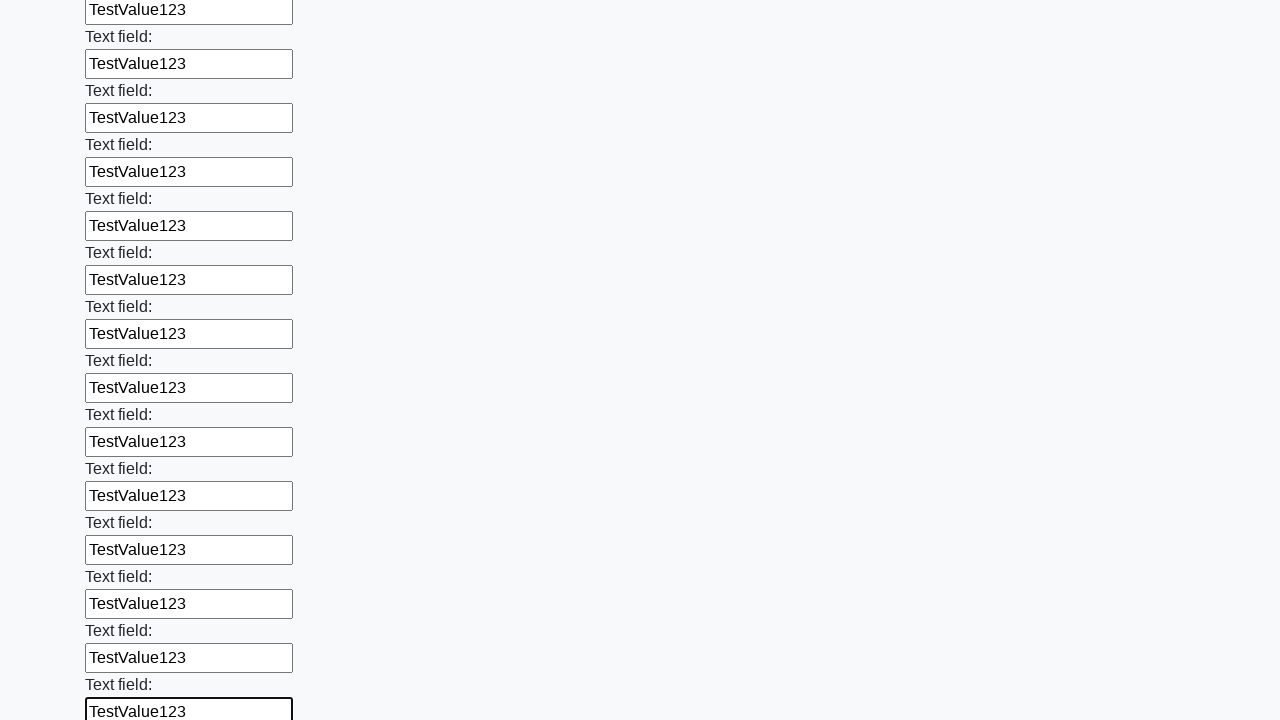

Filled text input field 46 of 100 with 'TestValue123' on input[type="text"] >> nth=45
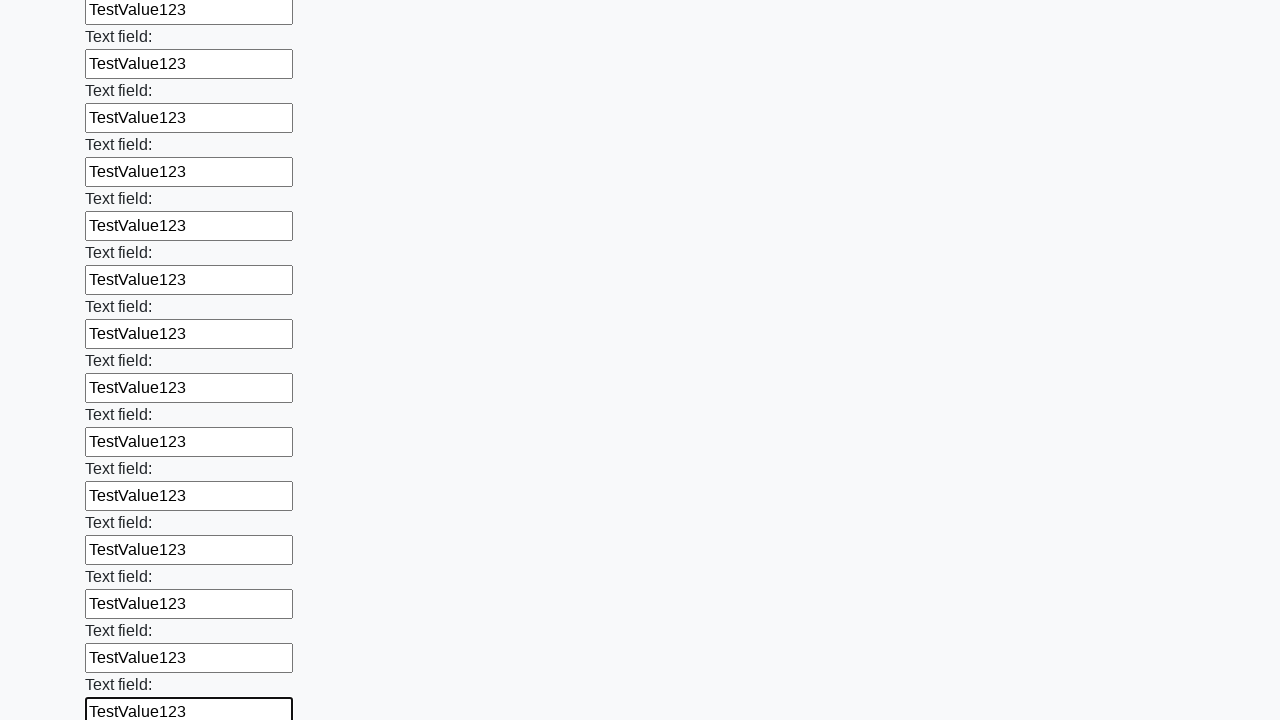

Filled text input field 47 of 100 with 'TestValue123' on input[type="text"] >> nth=46
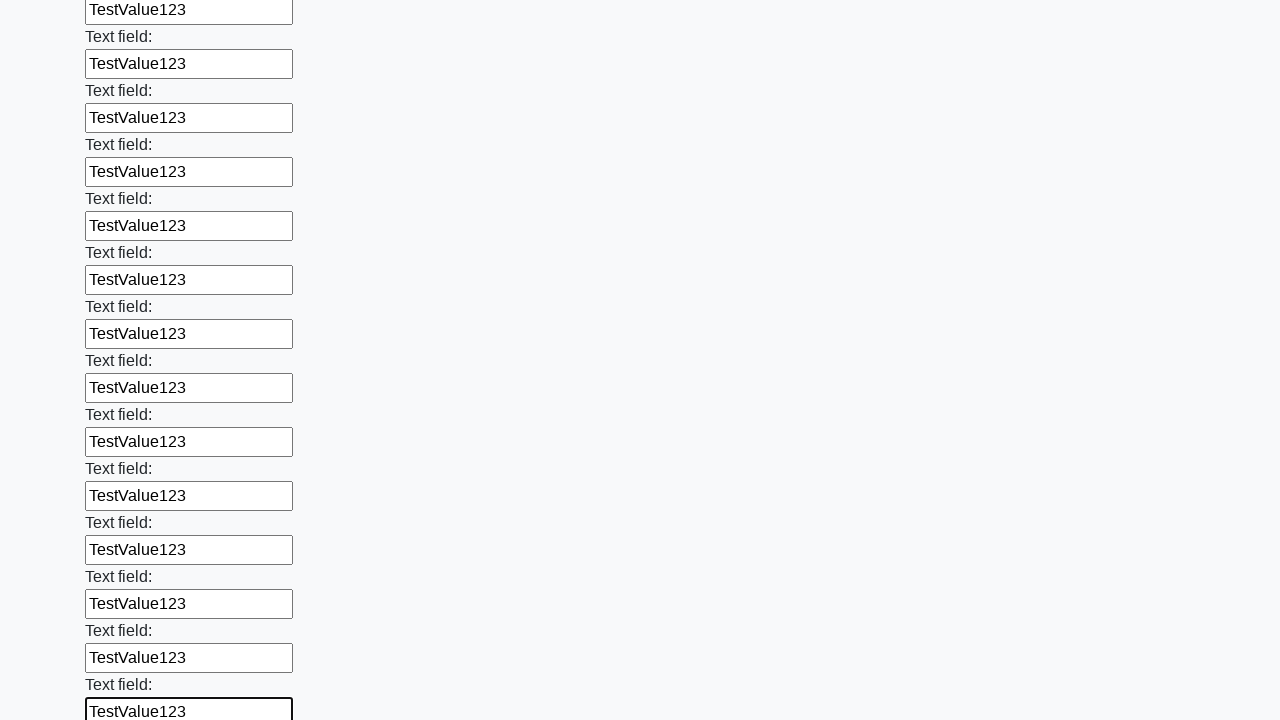

Filled text input field 48 of 100 with 'TestValue123' on input[type="text"] >> nth=47
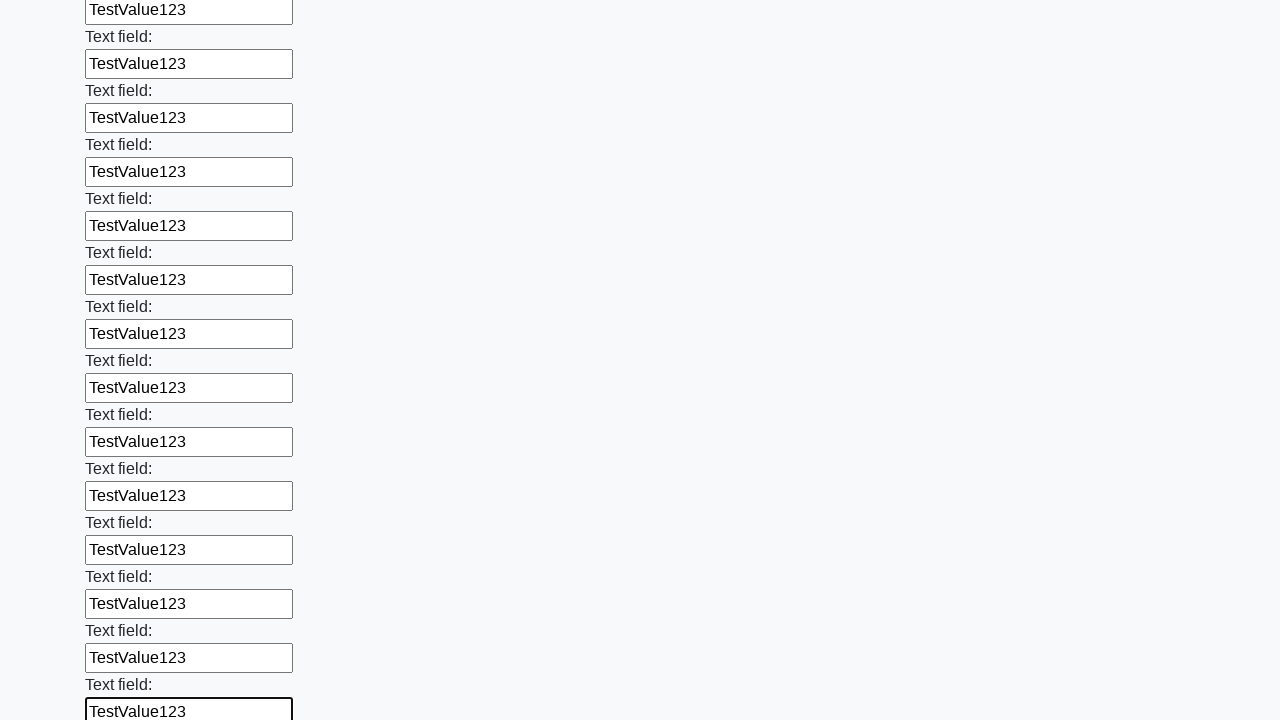

Filled text input field 49 of 100 with 'TestValue123' on input[type="text"] >> nth=48
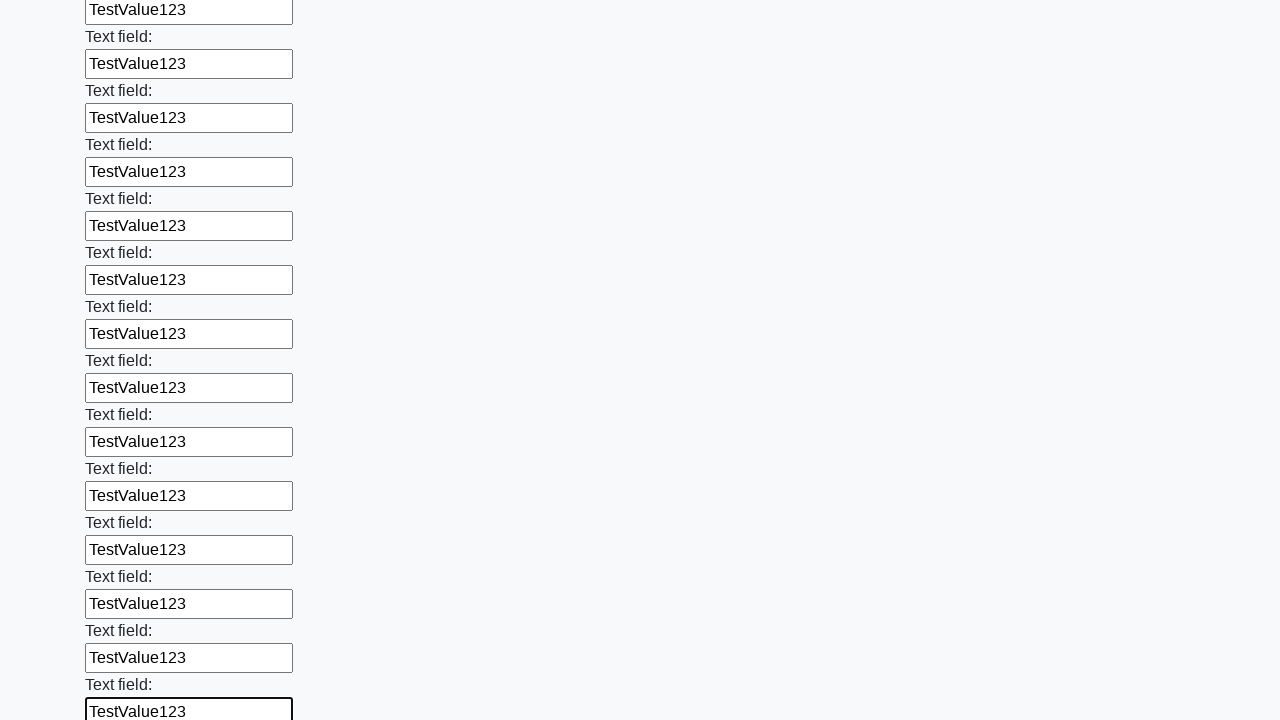

Filled text input field 50 of 100 with 'TestValue123' on input[type="text"] >> nth=49
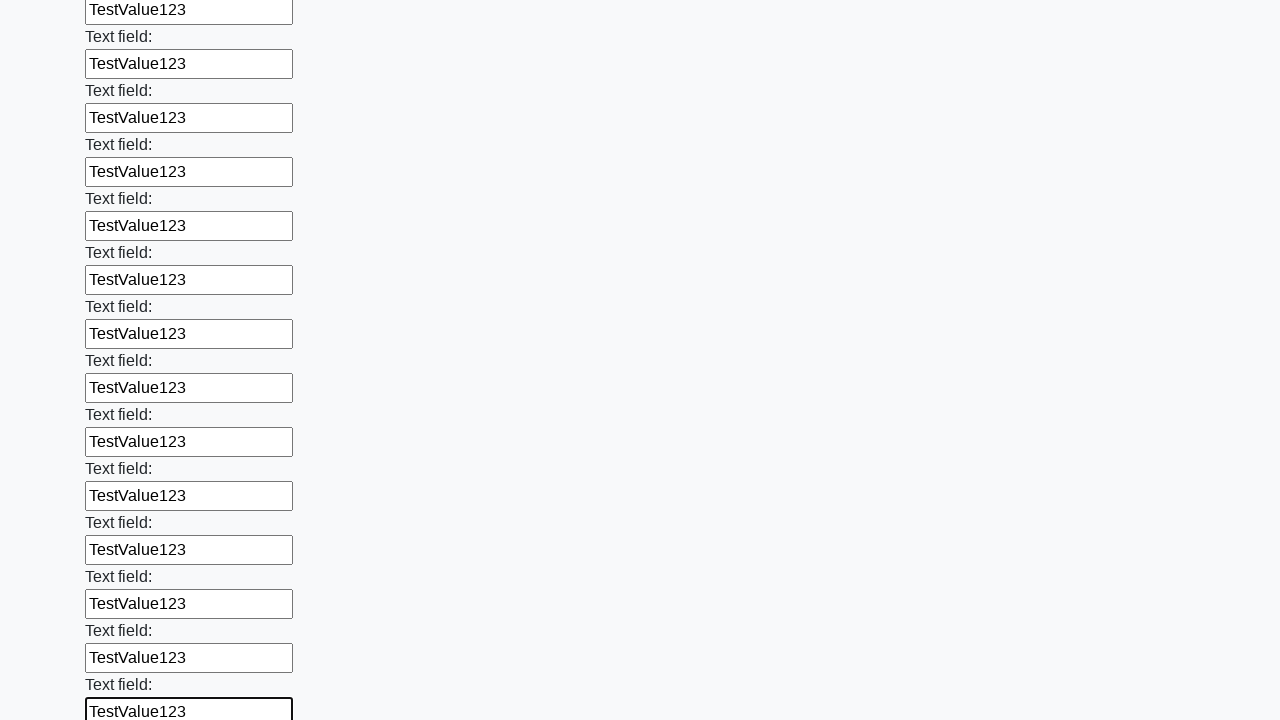

Filled text input field 51 of 100 with 'TestValue123' on input[type="text"] >> nth=50
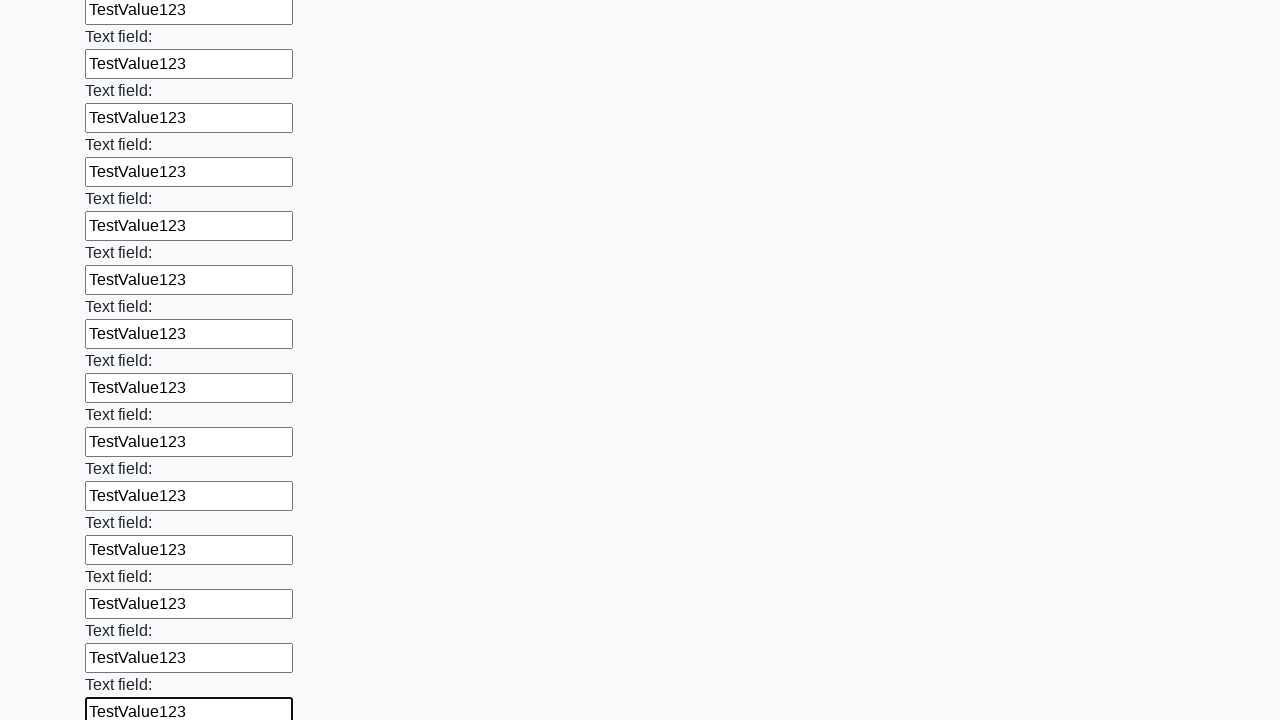

Filled text input field 52 of 100 with 'TestValue123' on input[type="text"] >> nth=51
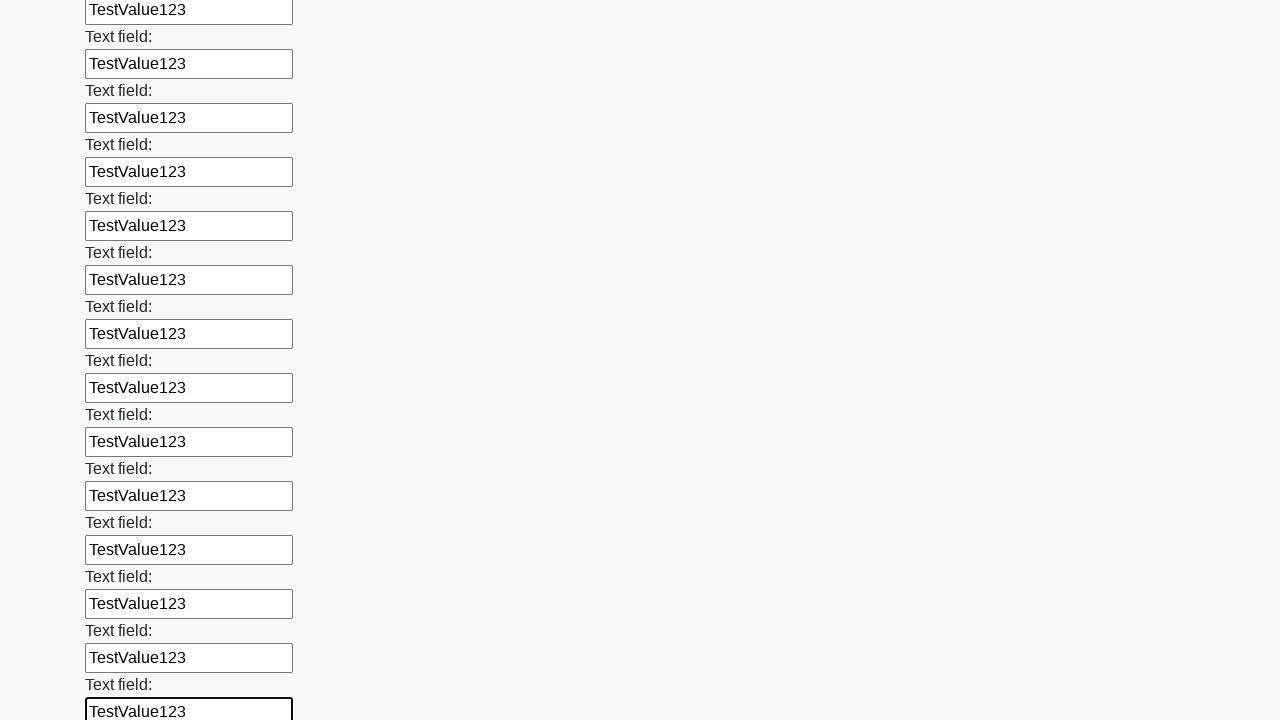

Filled text input field 53 of 100 with 'TestValue123' on input[type="text"] >> nth=52
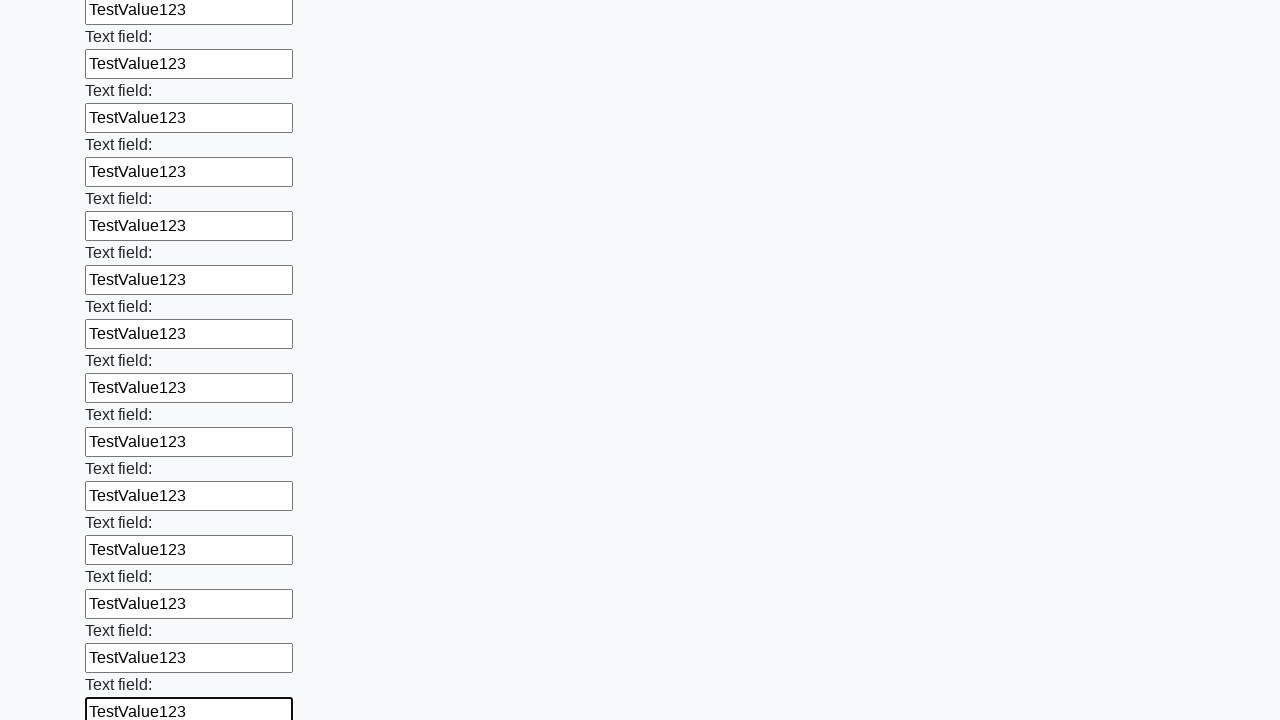

Filled text input field 54 of 100 with 'TestValue123' on input[type="text"] >> nth=53
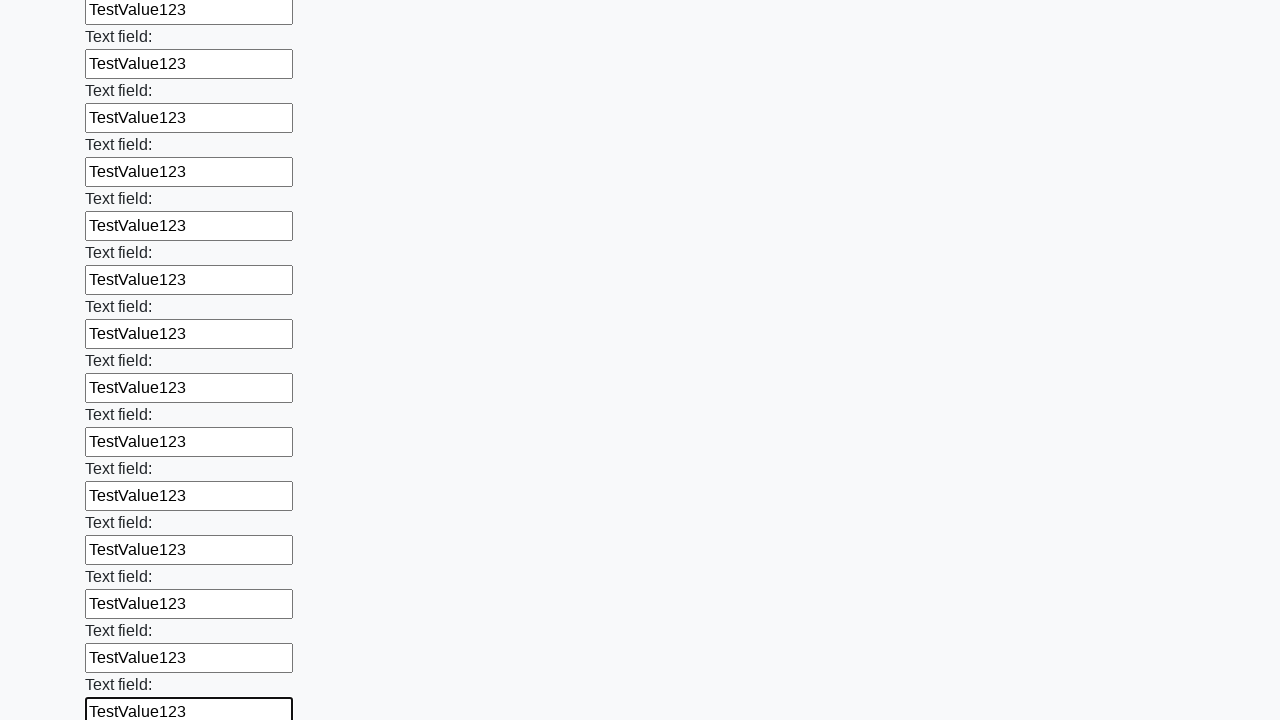

Filled text input field 55 of 100 with 'TestValue123' on input[type="text"] >> nth=54
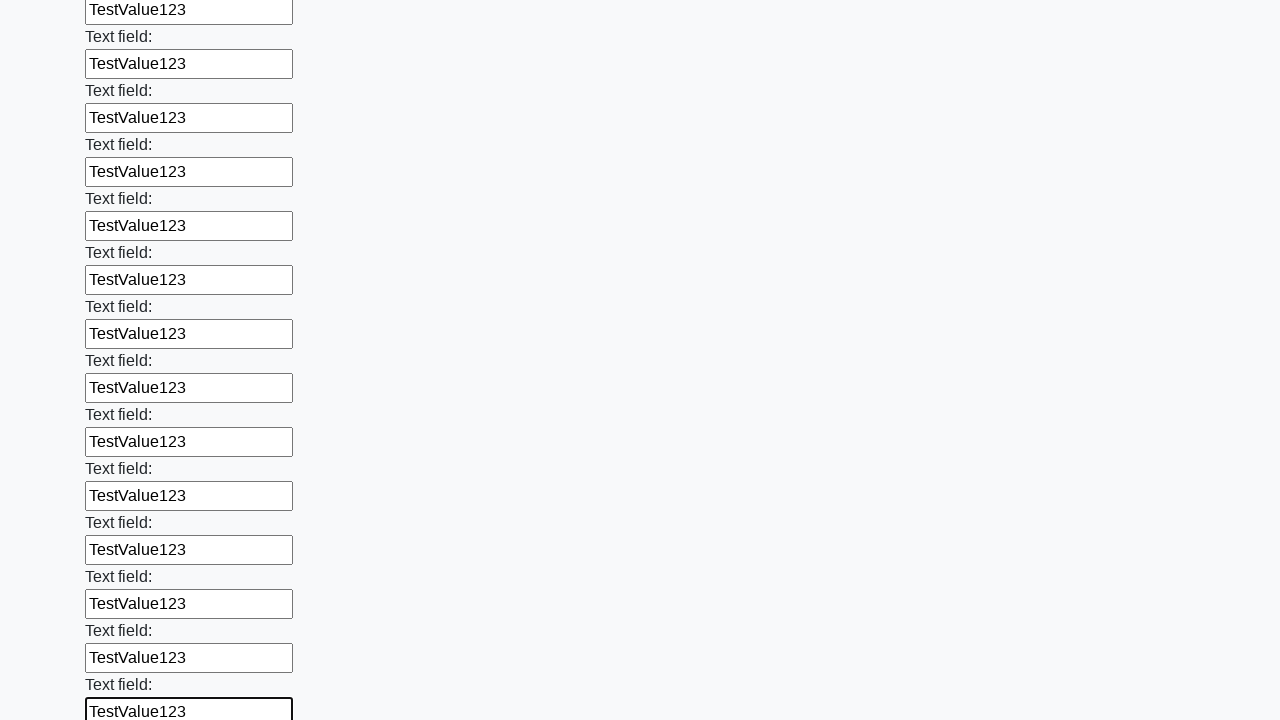

Filled text input field 56 of 100 with 'TestValue123' on input[type="text"] >> nth=55
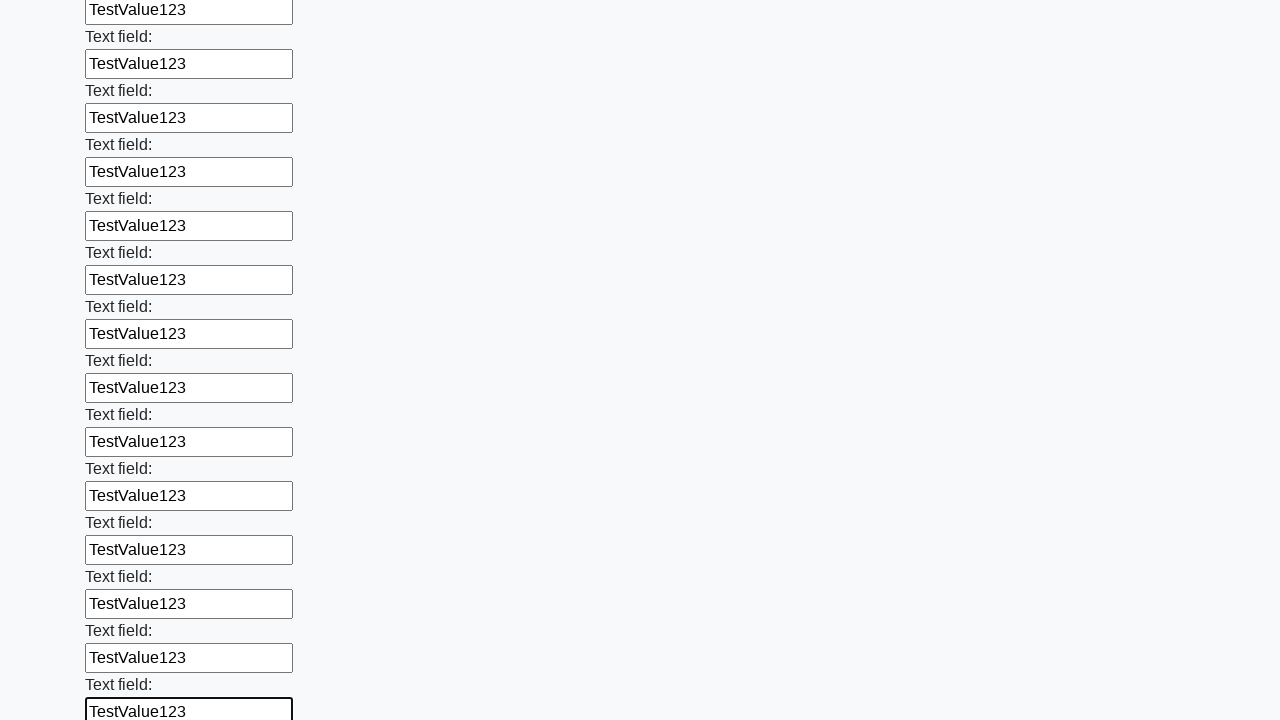

Filled text input field 57 of 100 with 'TestValue123' on input[type="text"] >> nth=56
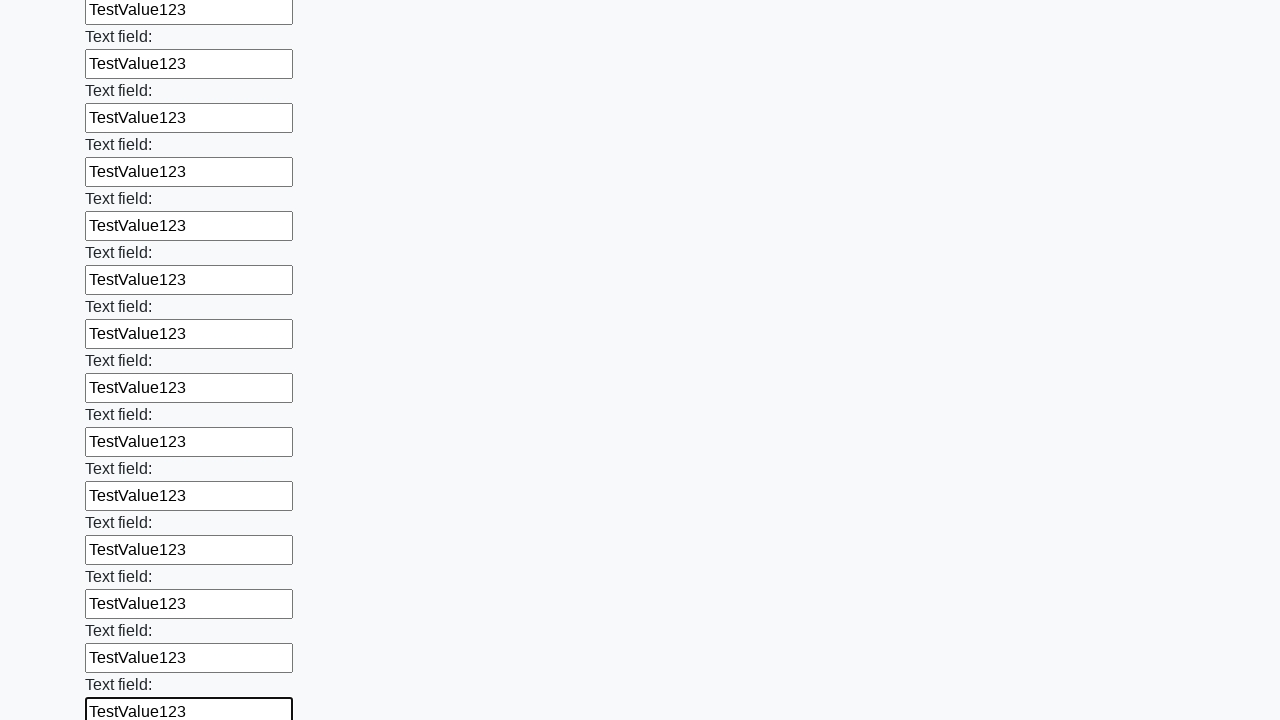

Filled text input field 58 of 100 with 'TestValue123' on input[type="text"] >> nth=57
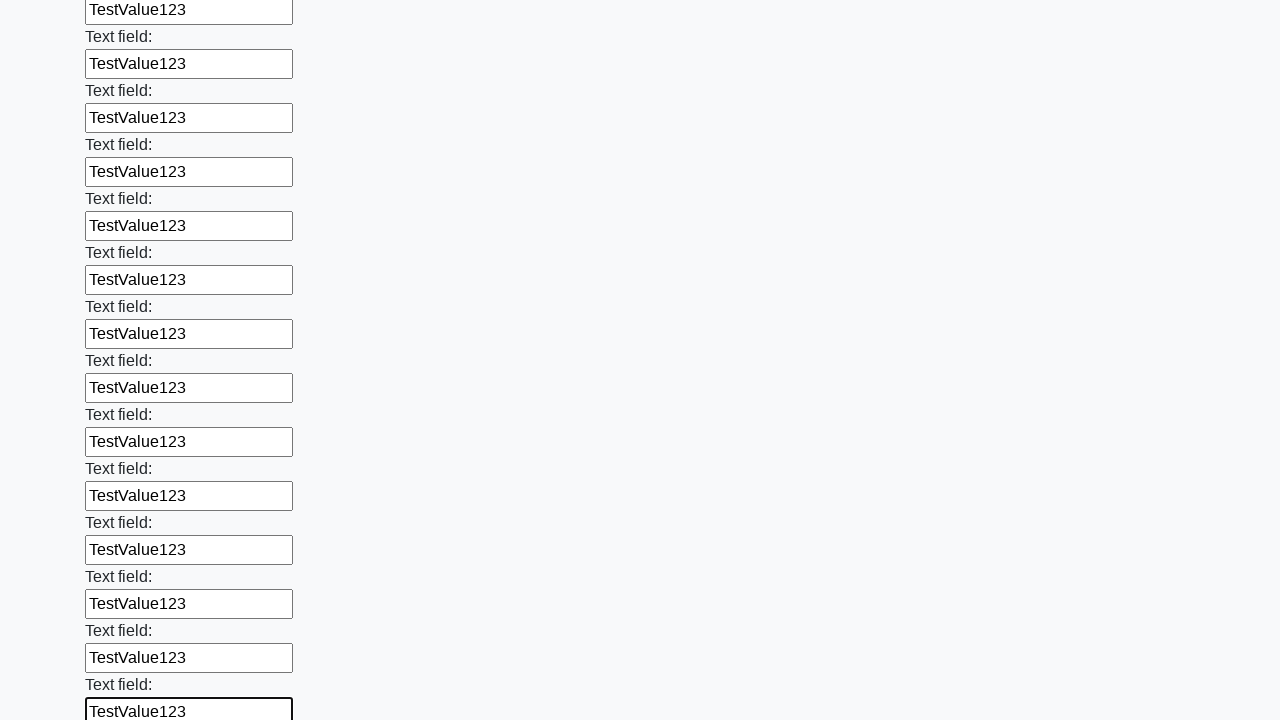

Filled text input field 59 of 100 with 'TestValue123' on input[type="text"] >> nth=58
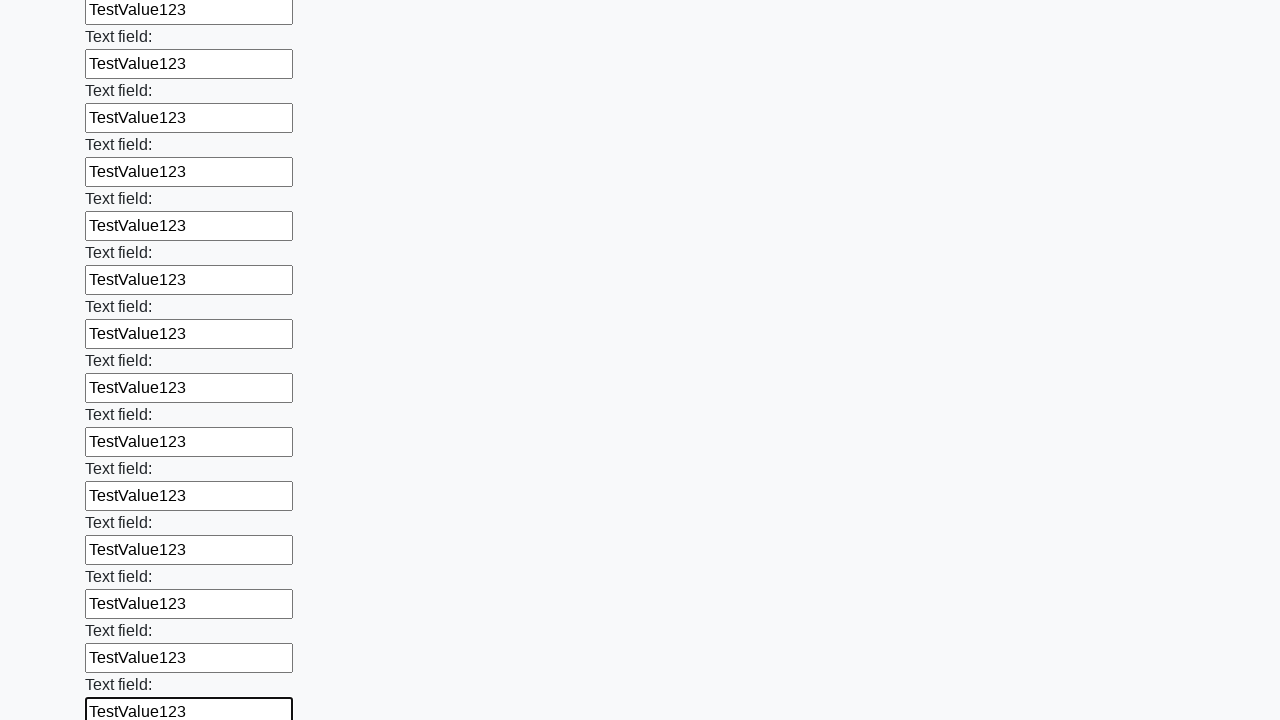

Filled text input field 60 of 100 with 'TestValue123' on input[type="text"] >> nth=59
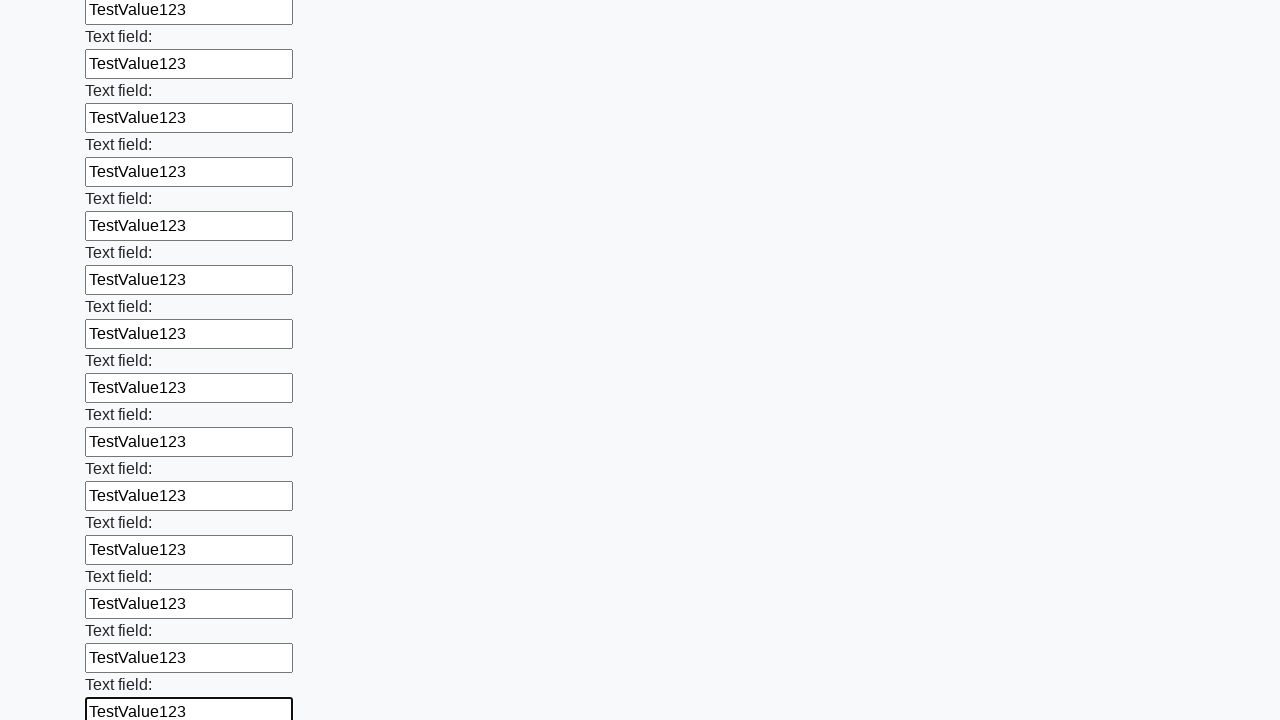

Filled text input field 61 of 100 with 'TestValue123' on input[type="text"] >> nth=60
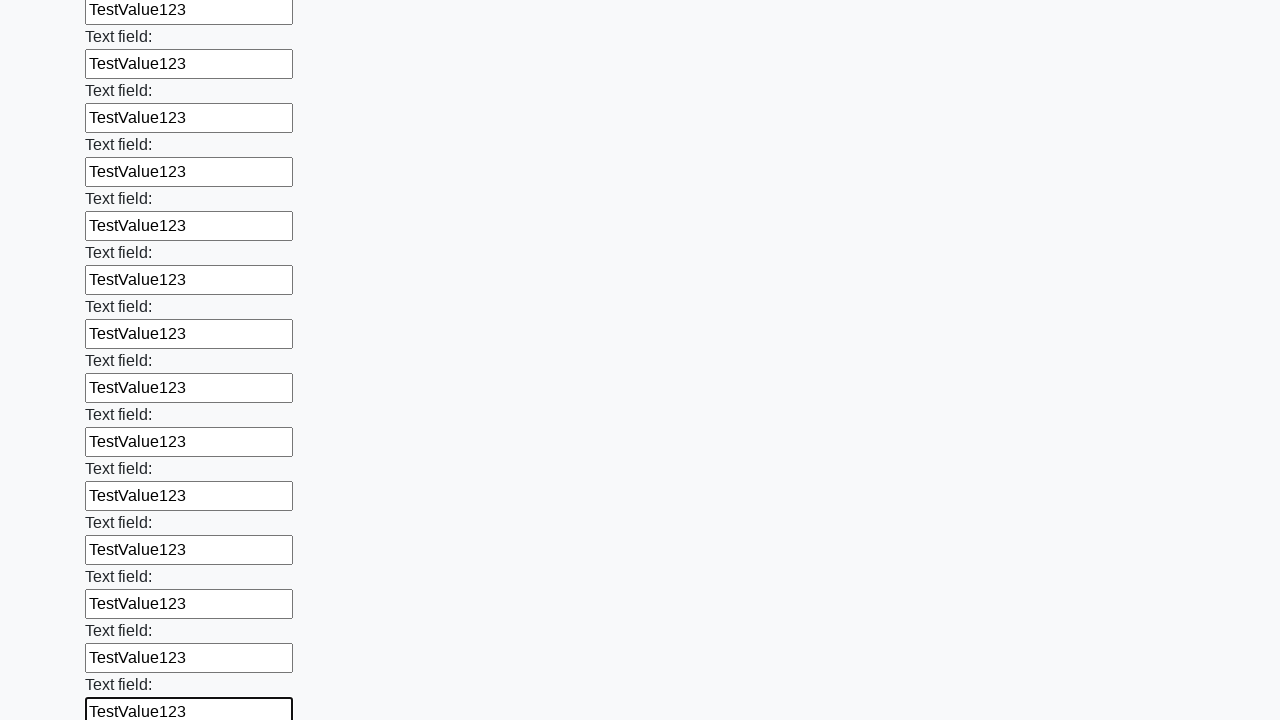

Filled text input field 62 of 100 with 'TestValue123' on input[type="text"] >> nth=61
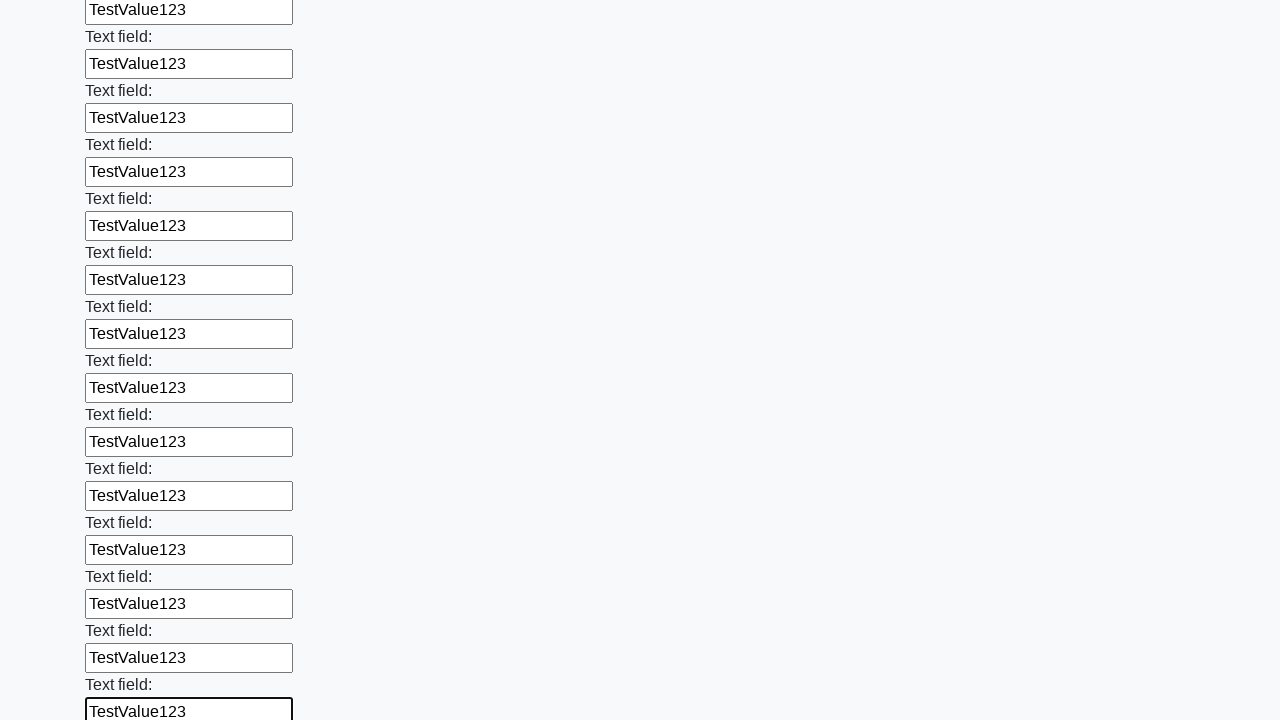

Filled text input field 63 of 100 with 'TestValue123' on input[type="text"] >> nth=62
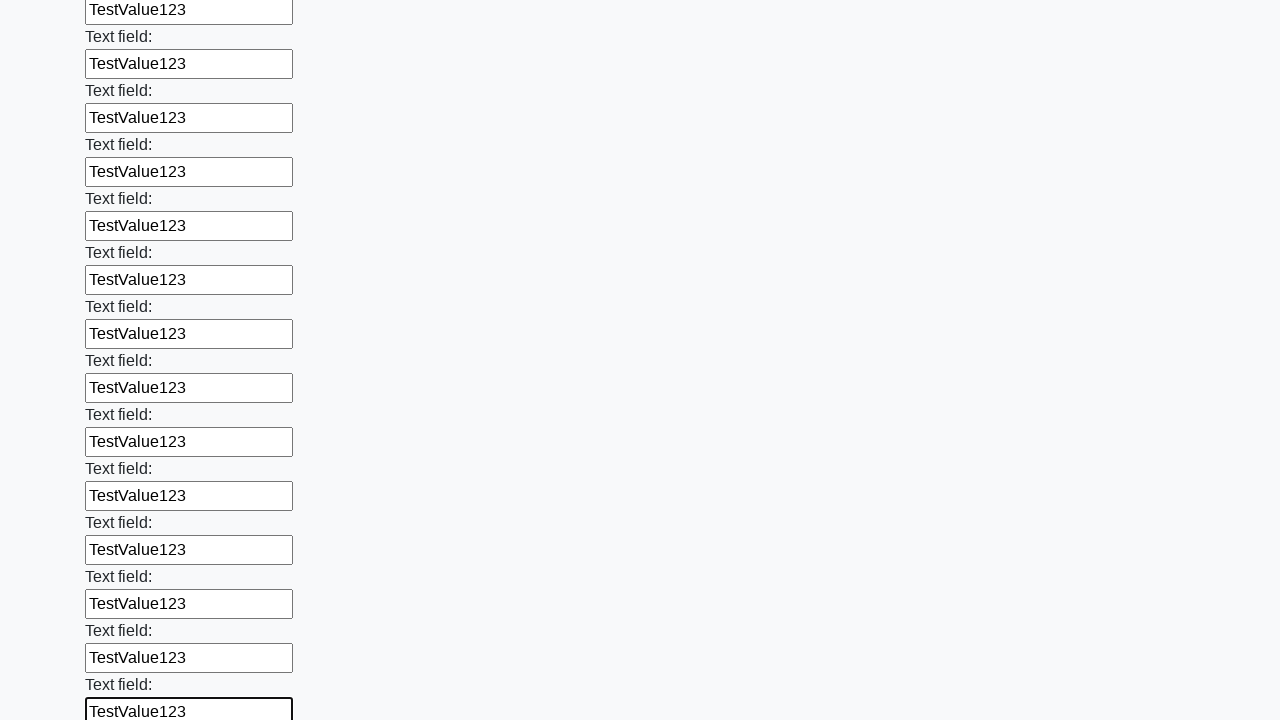

Filled text input field 64 of 100 with 'TestValue123' on input[type="text"] >> nth=63
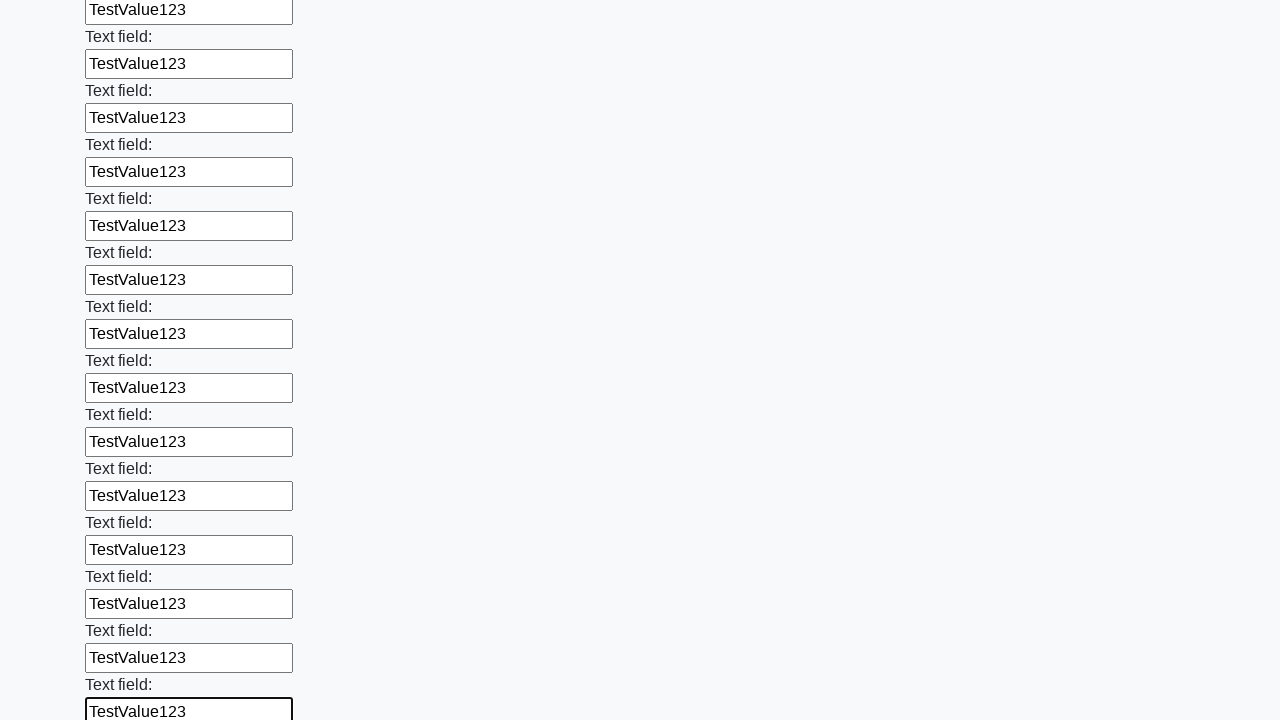

Filled text input field 65 of 100 with 'TestValue123' on input[type="text"] >> nth=64
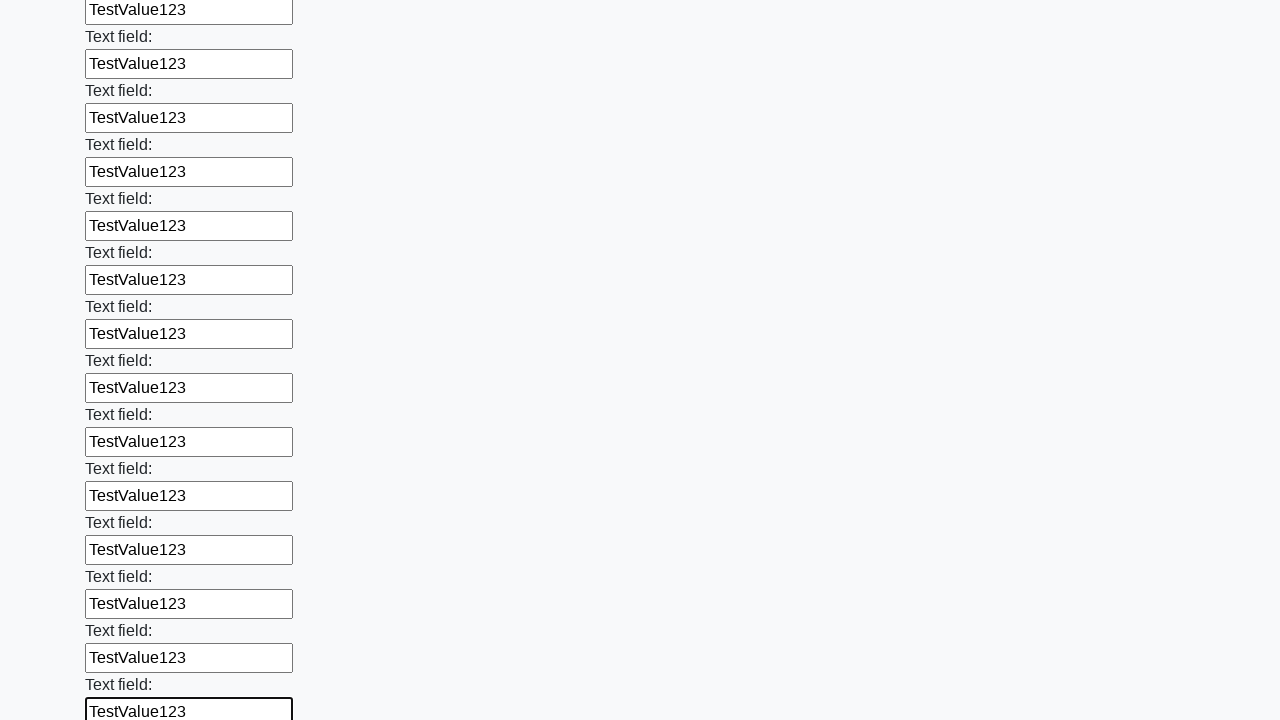

Filled text input field 66 of 100 with 'TestValue123' on input[type="text"] >> nth=65
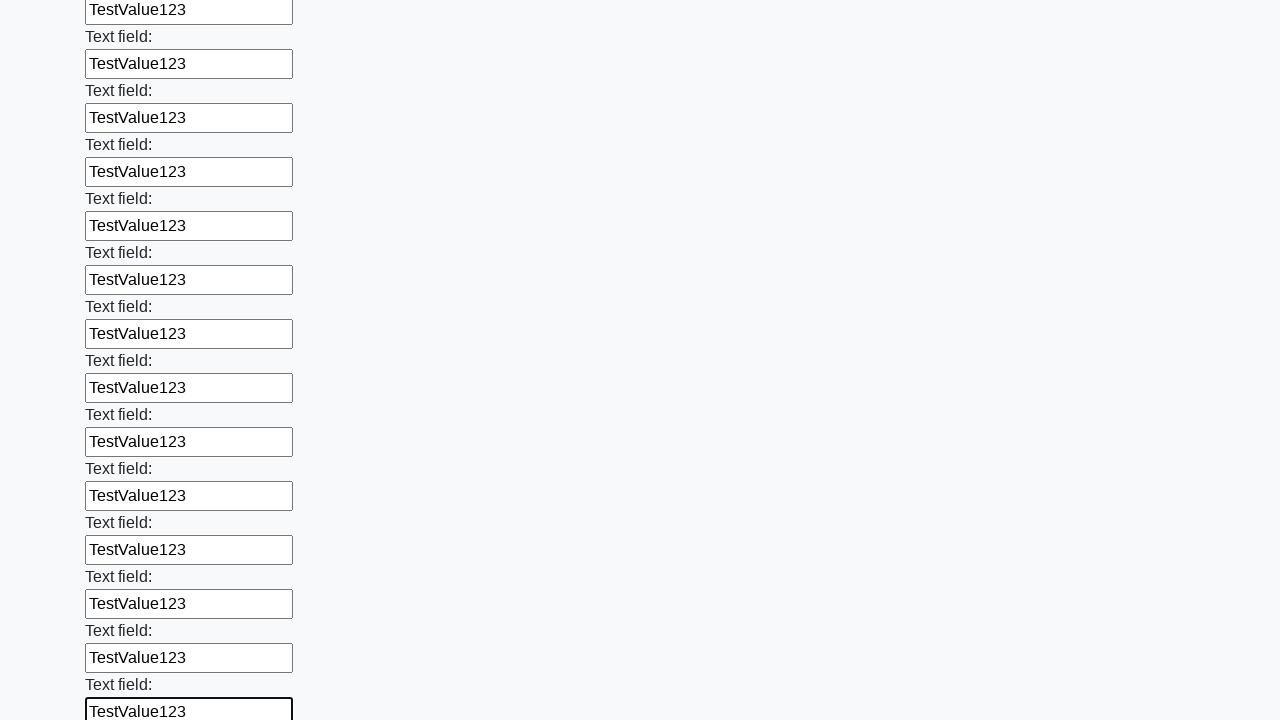

Filled text input field 67 of 100 with 'TestValue123' on input[type="text"] >> nth=66
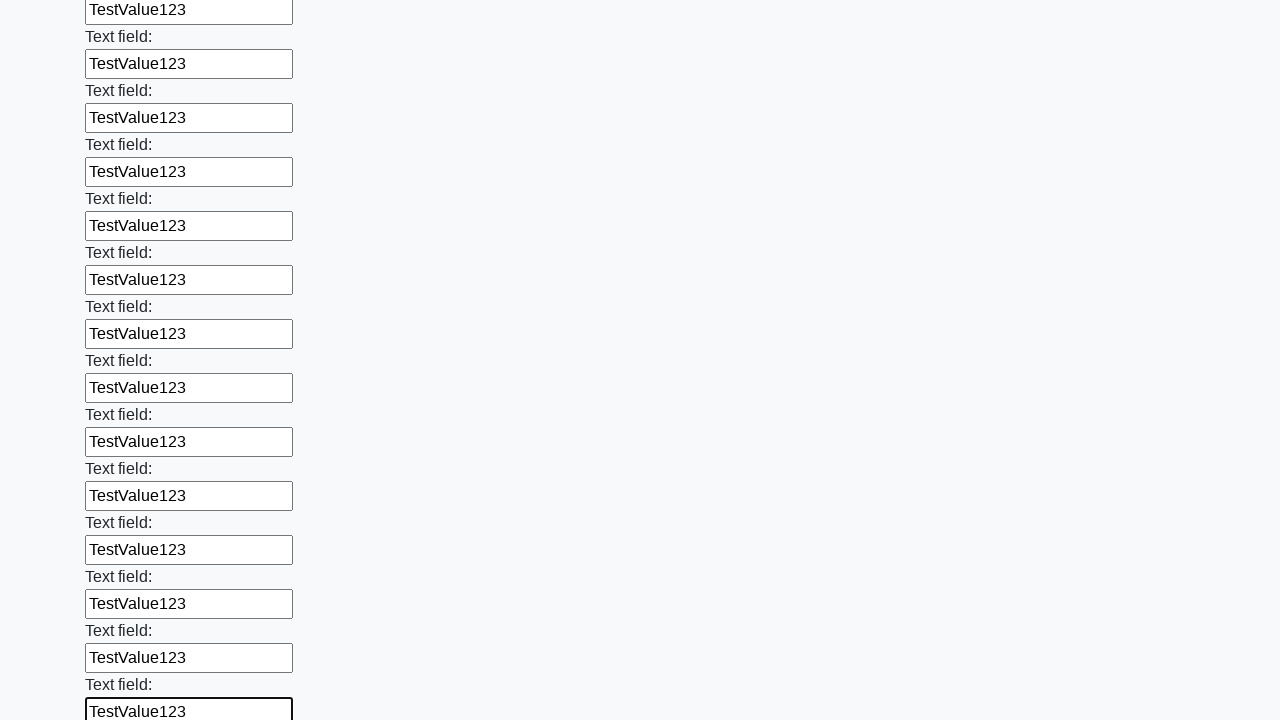

Filled text input field 68 of 100 with 'TestValue123' on input[type="text"] >> nth=67
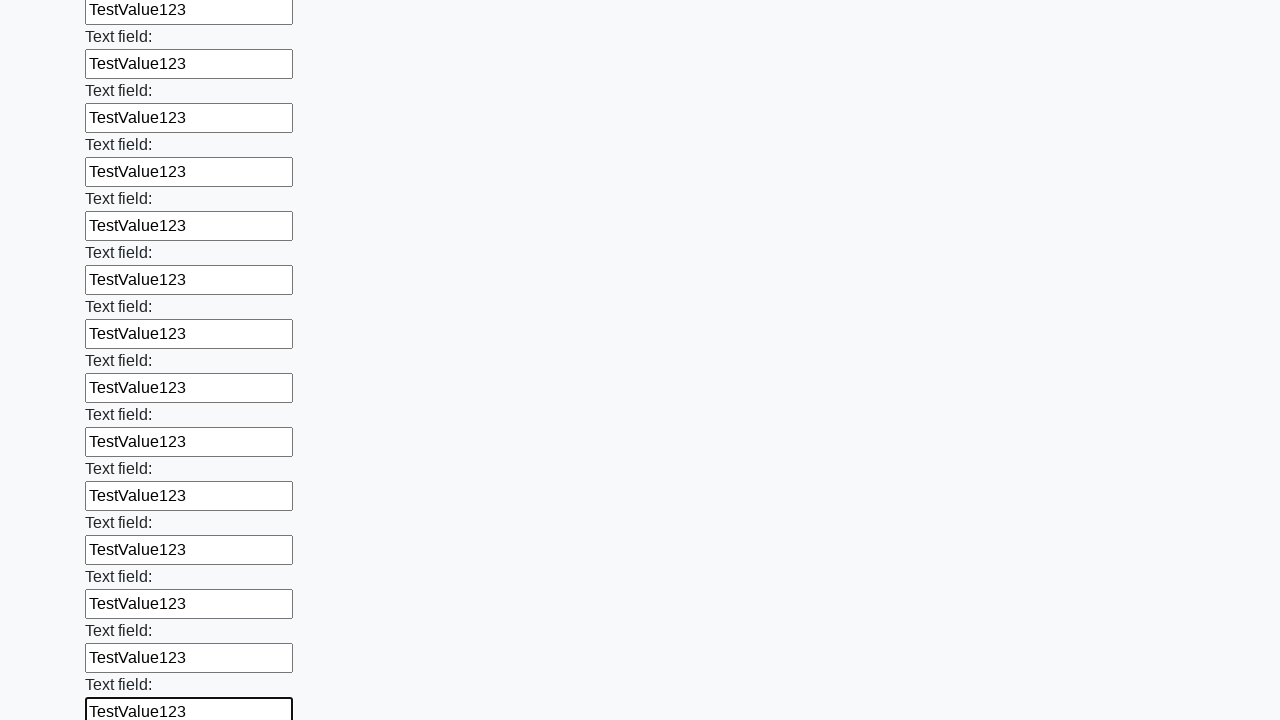

Filled text input field 69 of 100 with 'TestValue123' on input[type="text"] >> nth=68
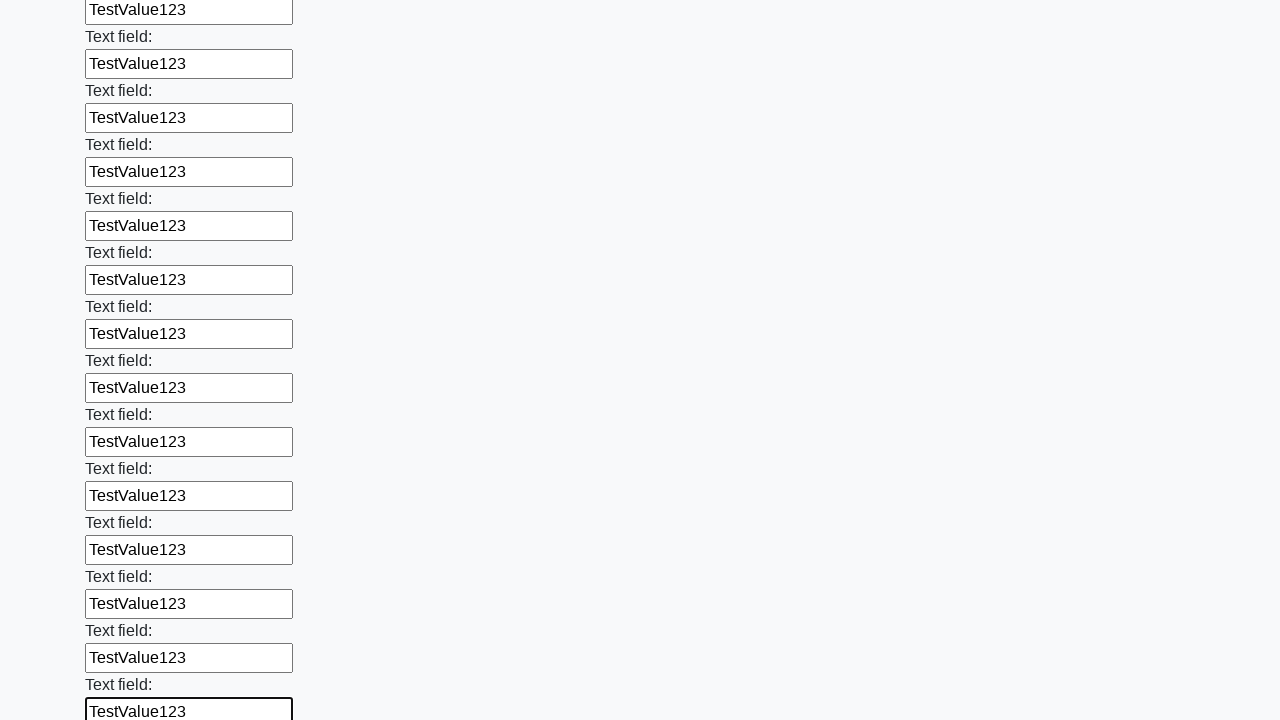

Filled text input field 70 of 100 with 'TestValue123' on input[type="text"] >> nth=69
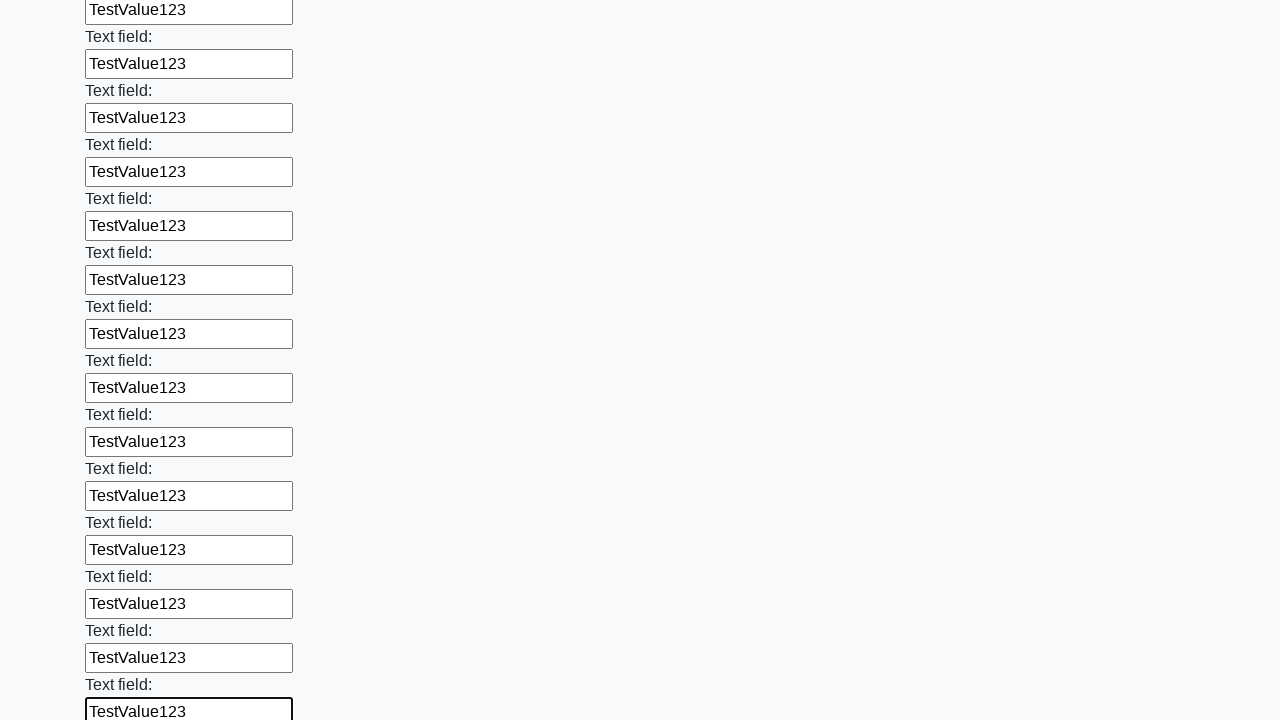

Filled text input field 71 of 100 with 'TestValue123' on input[type="text"] >> nth=70
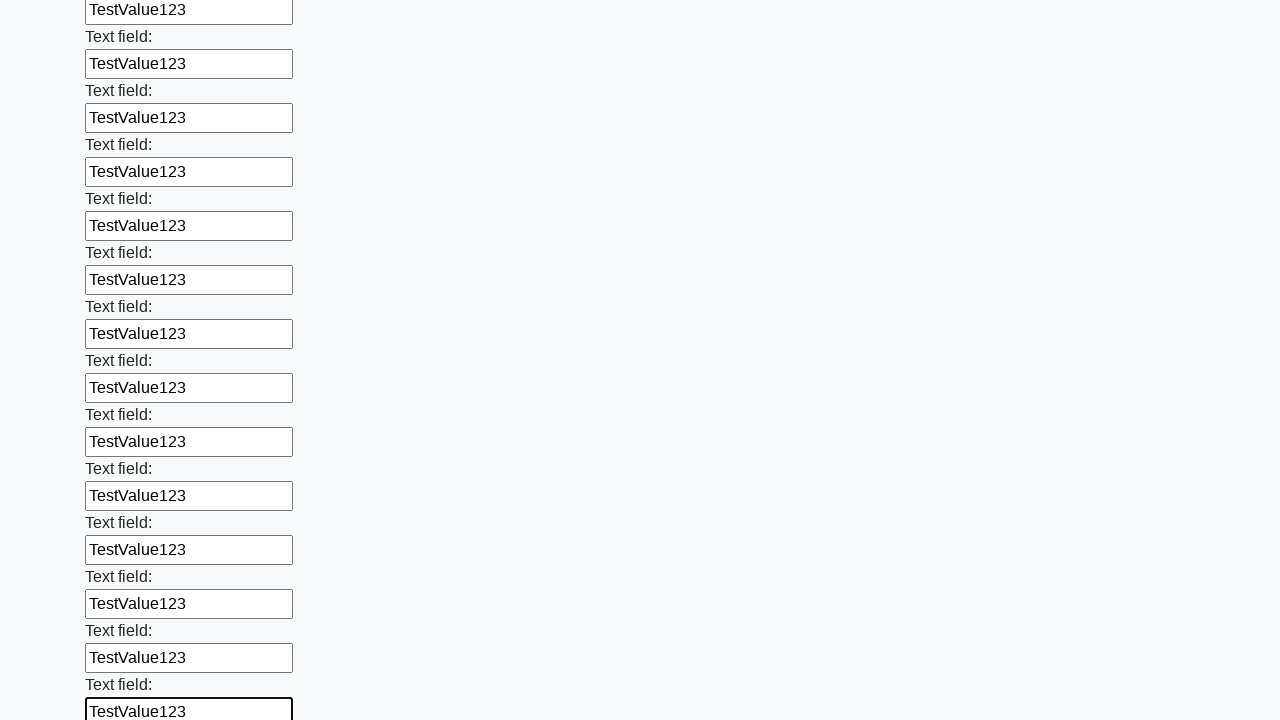

Filled text input field 72 of 100 with 'TestValue123' on input[type="text"] >> nth=71
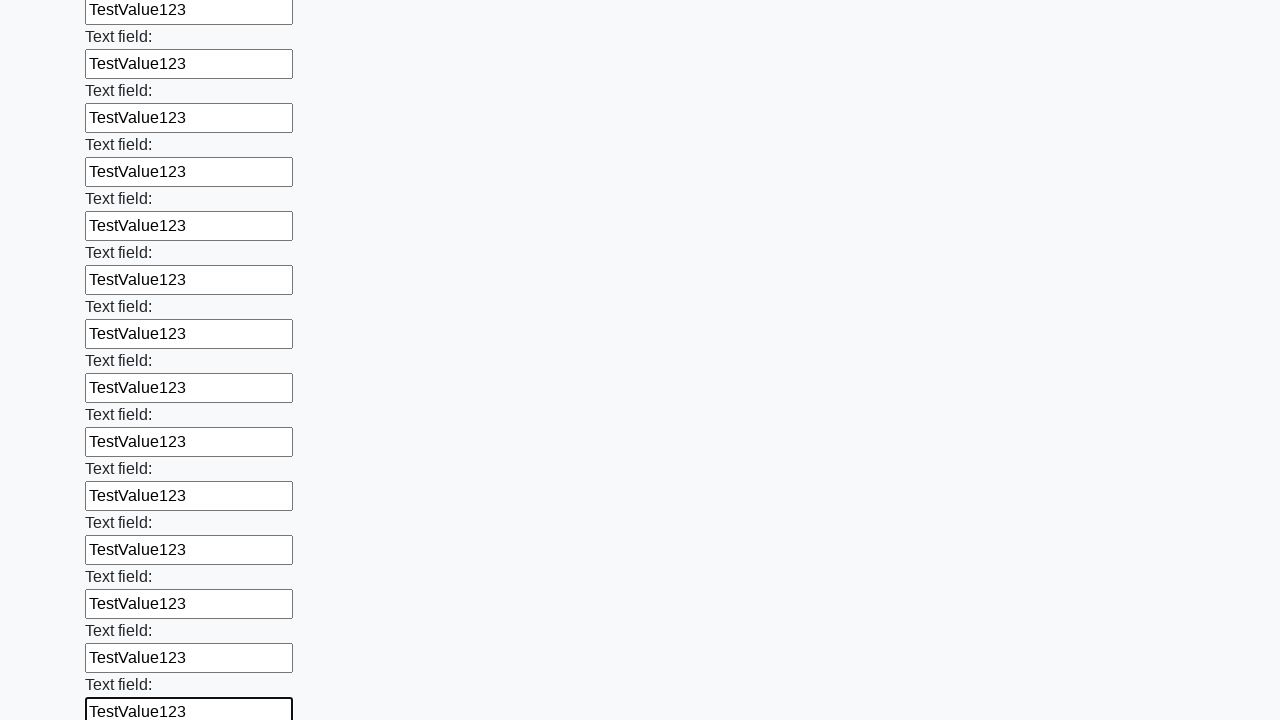

Filled text input field 73 of 100 with 'TestValue123' on input[type="text"] >> nth=72
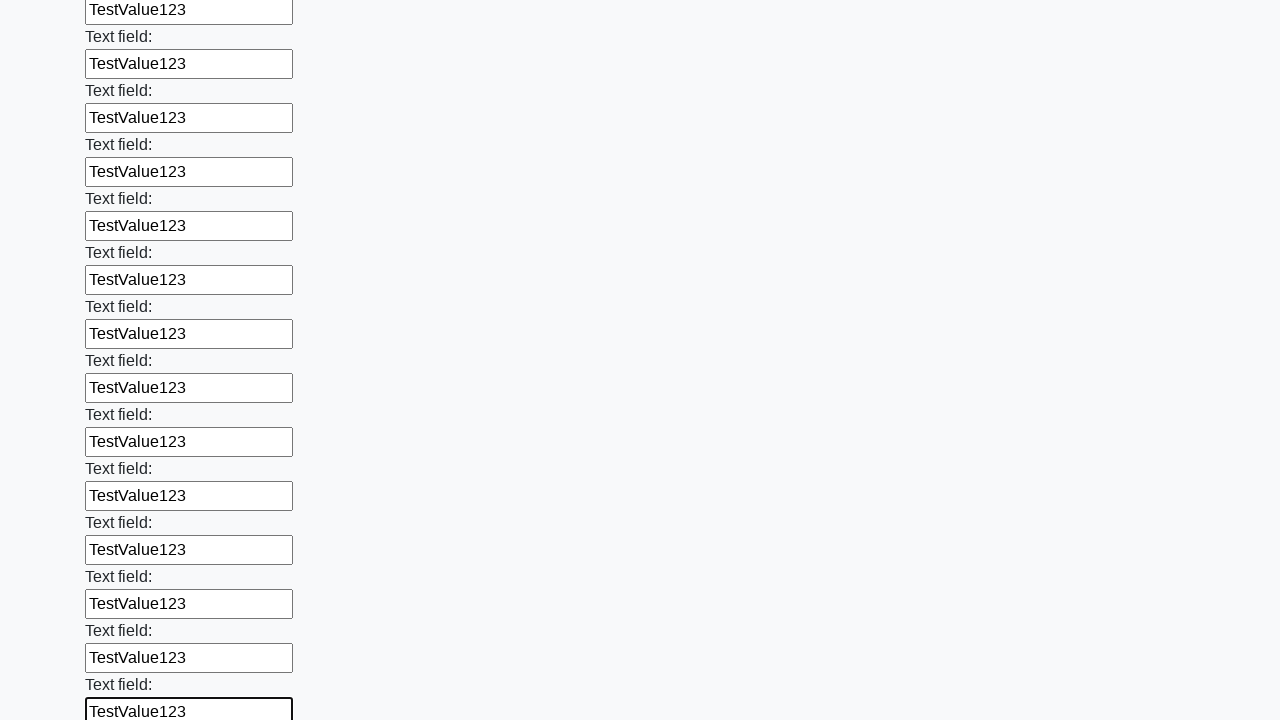

Filled text input field 74 of 100 with 'TestValue123' on input[type="text"] >> nth=73
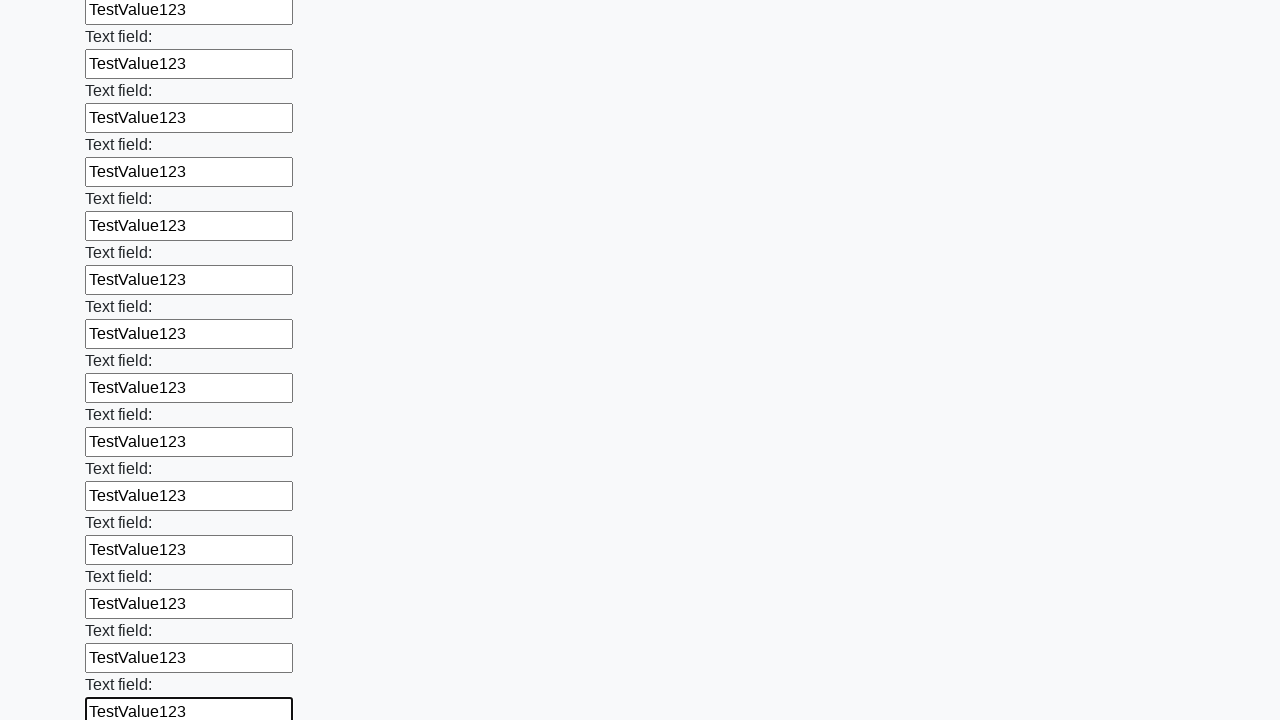

Filled text input field 75 of 100 with 'TestValue123' on input[type="text"] >> nth=74
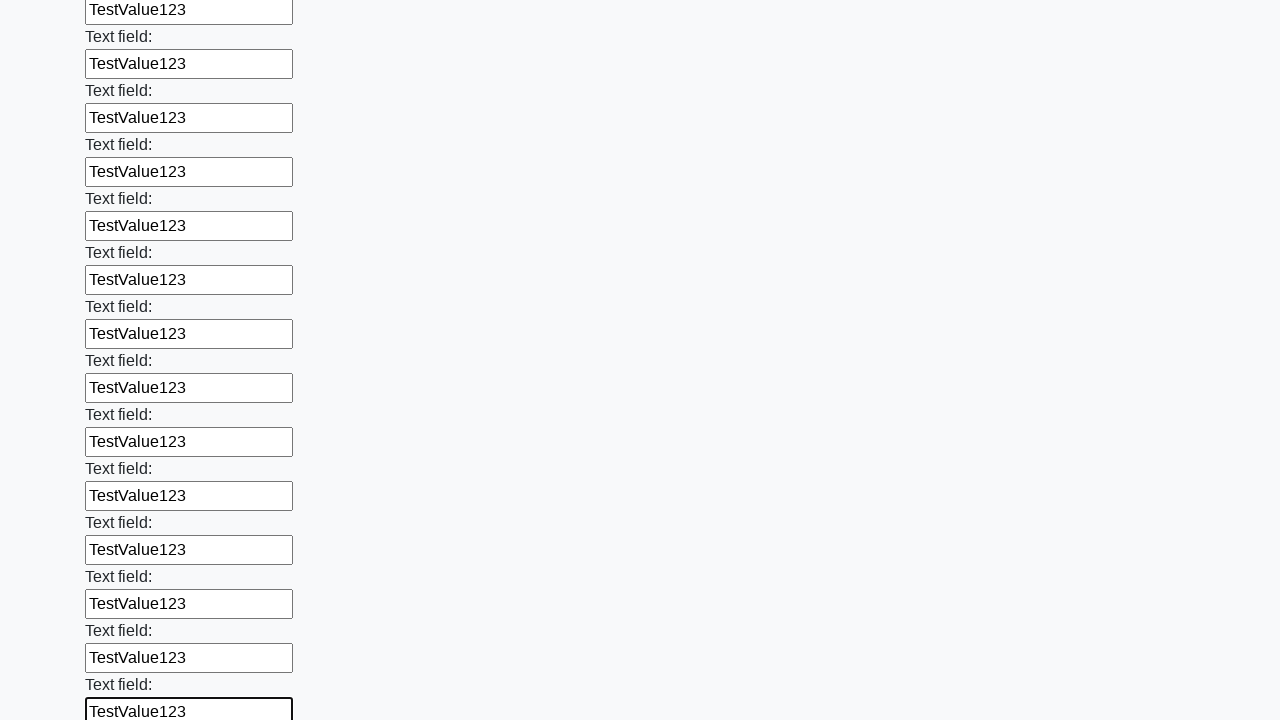

Filled text input field 76 of 100 with 'TestValue123' on input[type="text"] >> nth=75
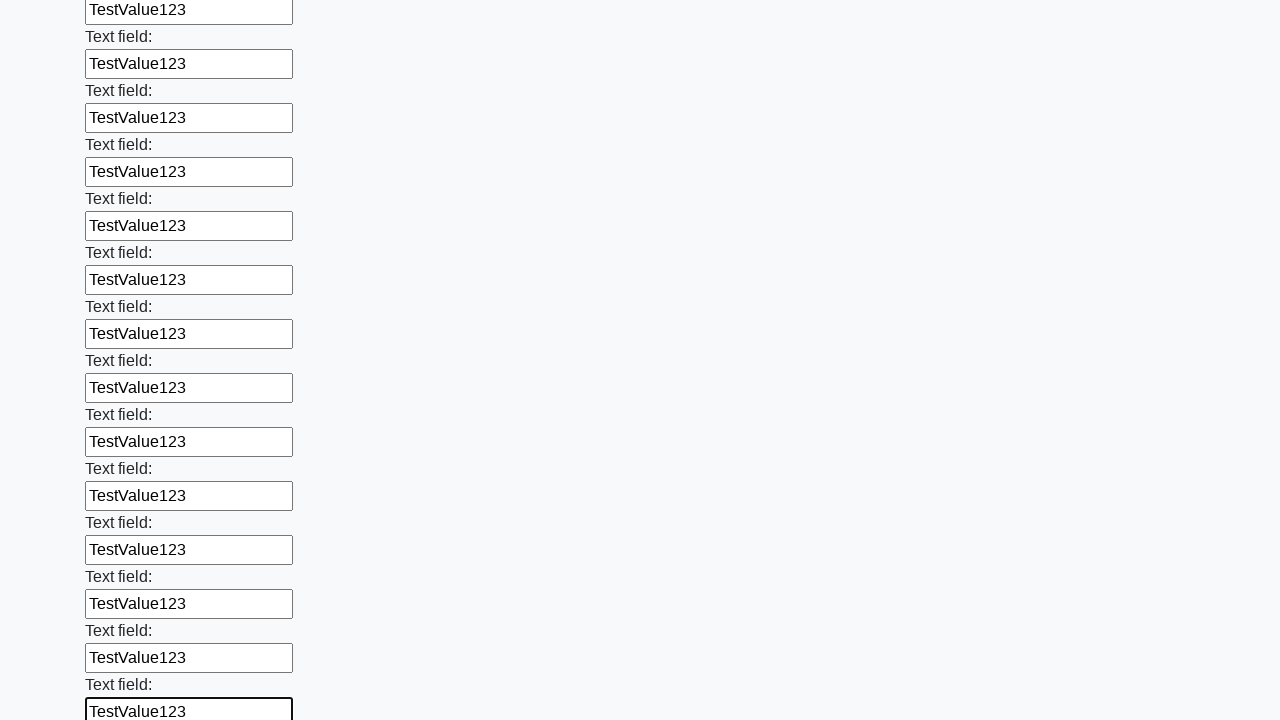

Filled text input field 77 of 100 with 'TestValue123' on input[type="text"] >> nth=76
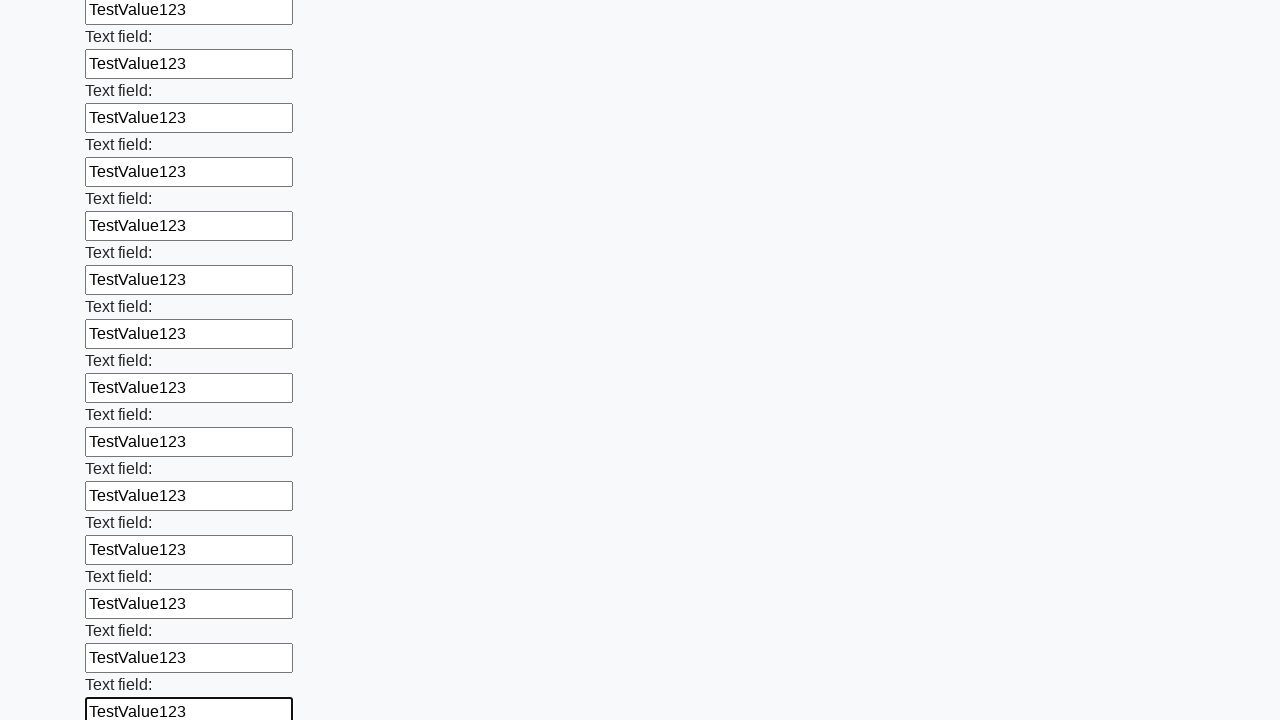

Filled text input field 78 of 100 with 'TestValue123' on input[type="text"] >> nth=77
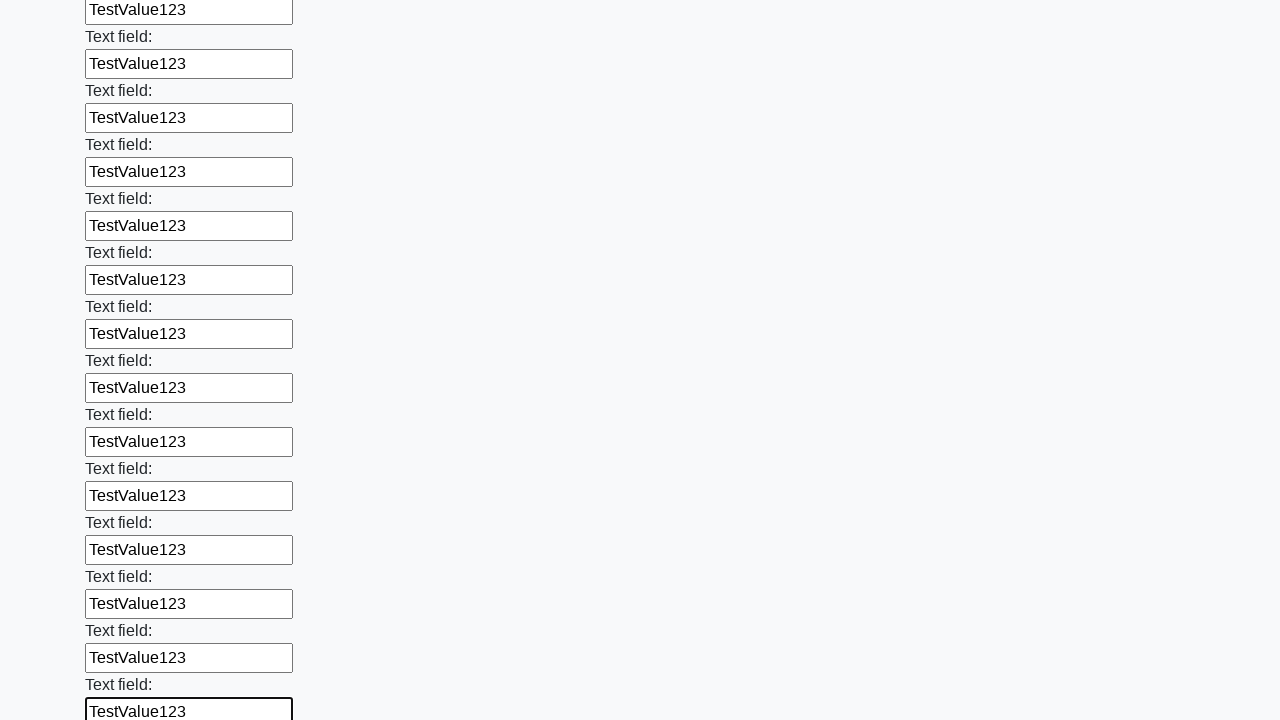

Filled text input field 79 of 100 with 'TestValue123' on input[type="text"] >> nth=78
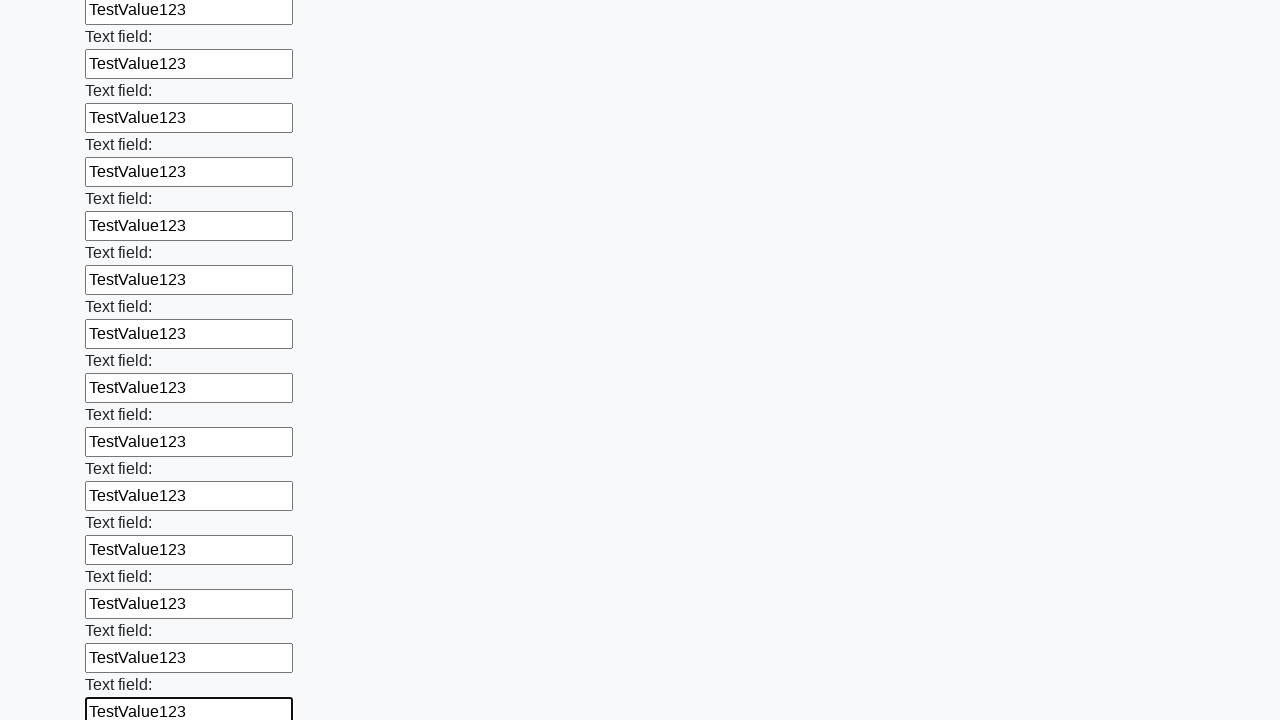

Filled text input field 80 of 100 with 'TestValue123' on input[type="text"] >> nth=79
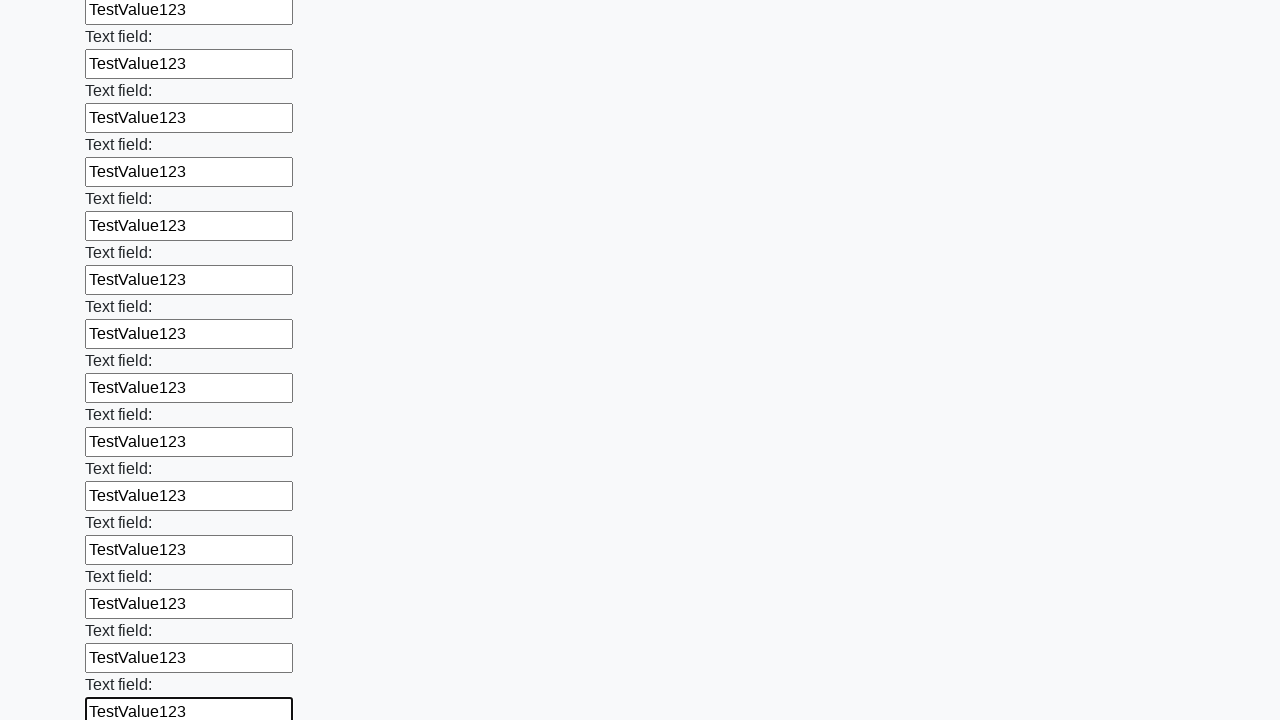

Filled text input field 81 of 100 with 'TestValue123' on input[type="text"] >> nth=80
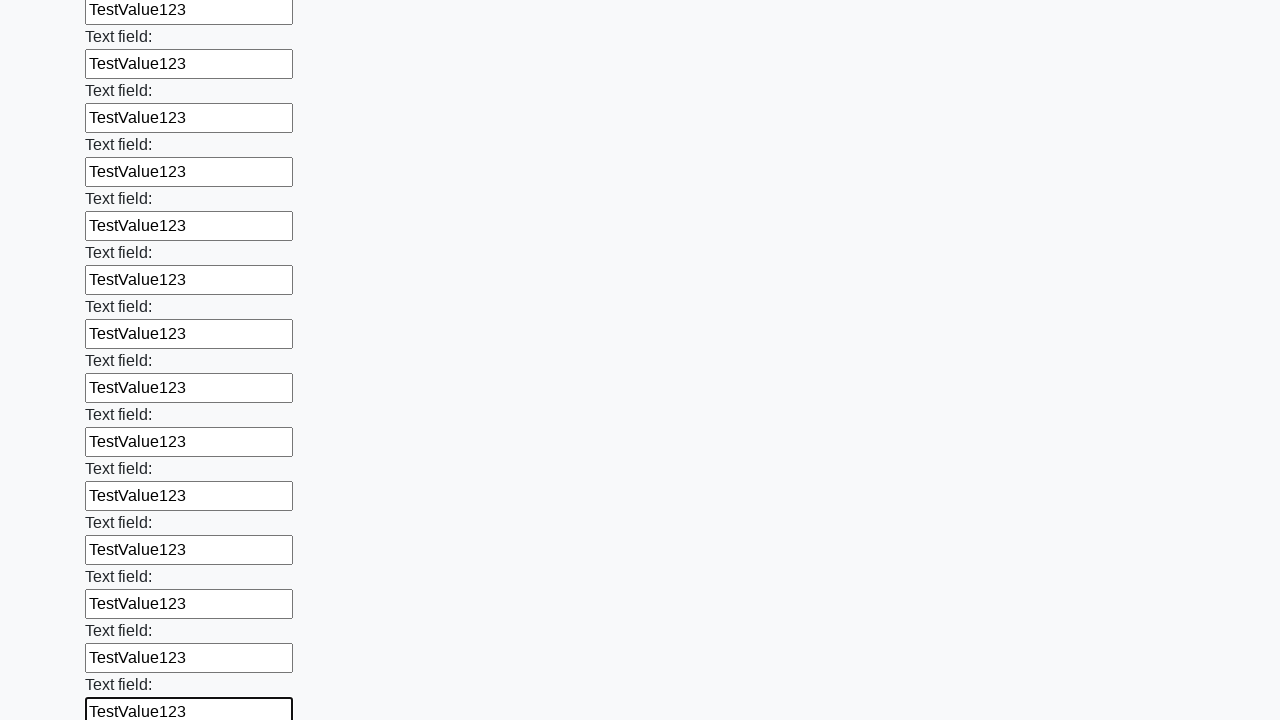

Filled text input field 82 of 100 with 'TestValue123' on input[type="text"] >> nth=81
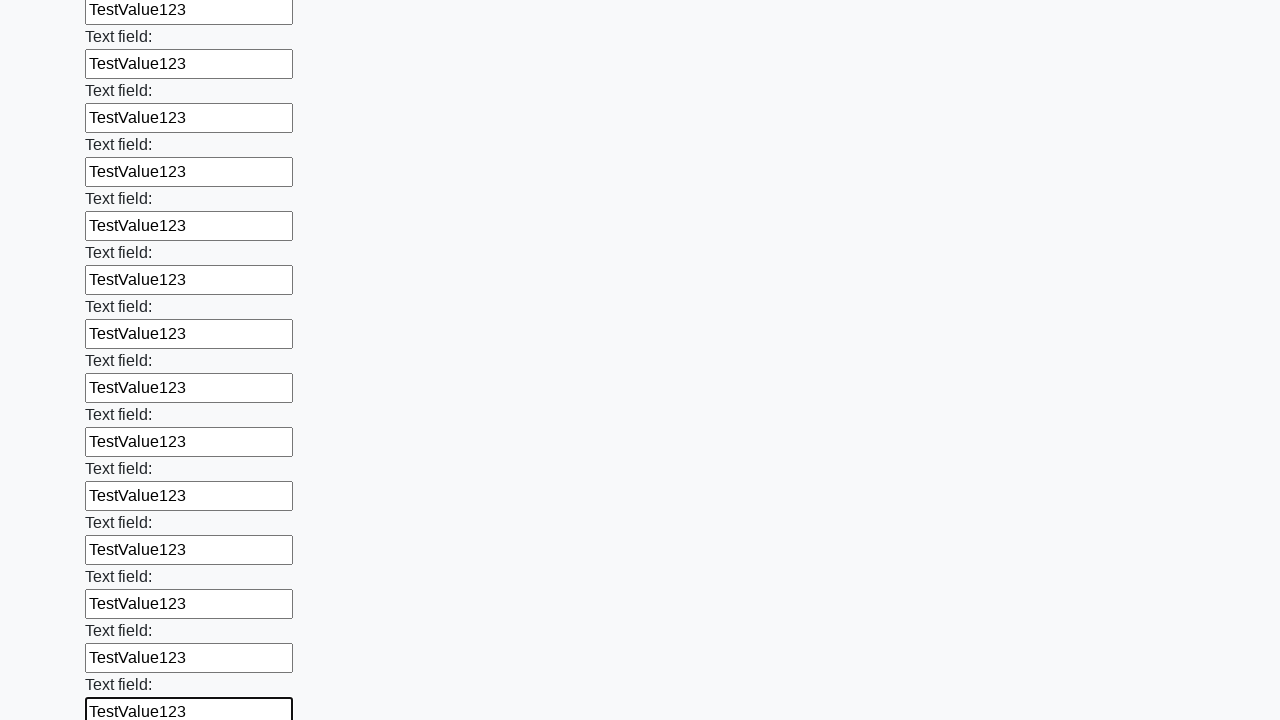

Filled text input field 83 of 100 with 'TestValue123' on input[type="text"] >> nth=82
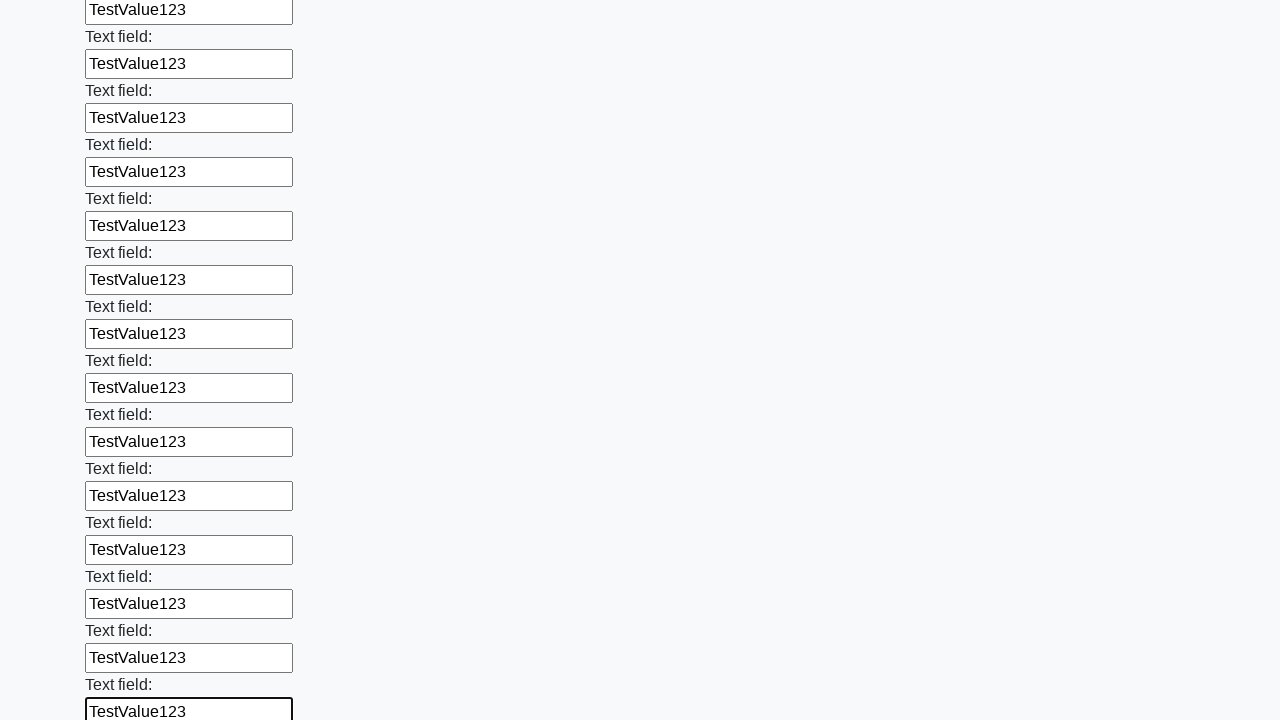

Filled text input field 84 of 100 with 'TestValue123' on input[type="text"] >> nth=83
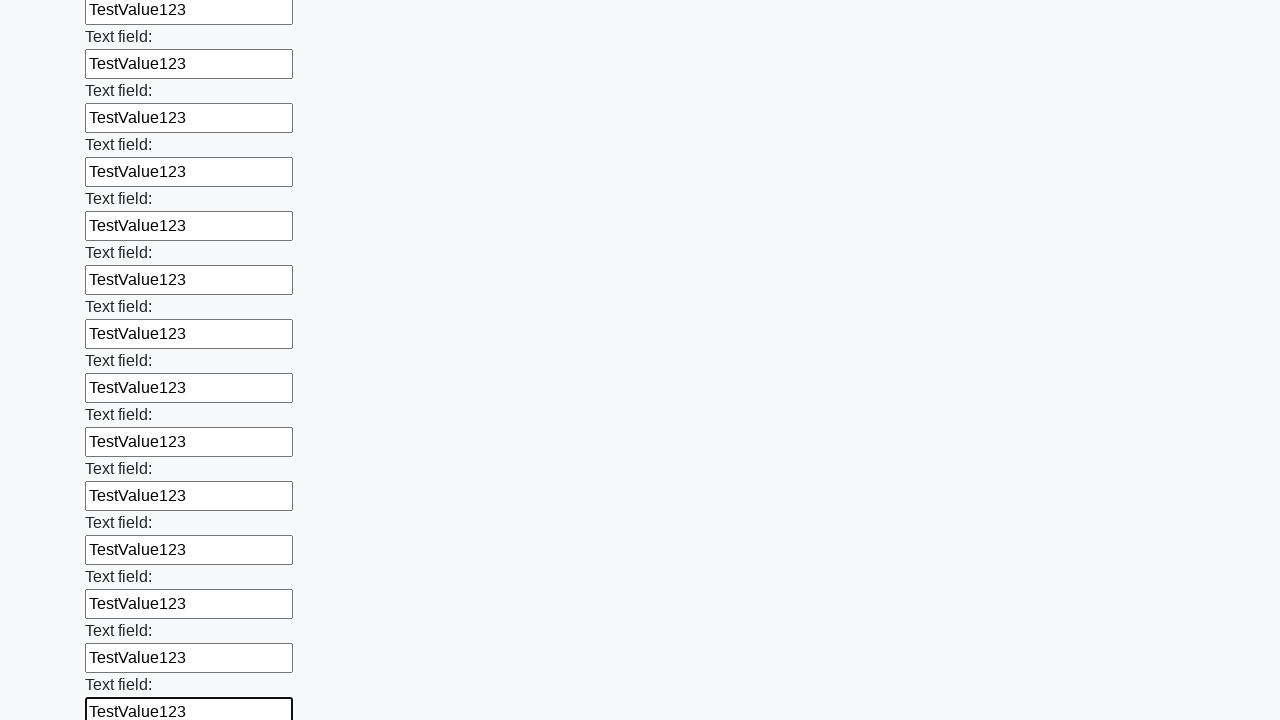

Filled text input field 85 of 100 with 'TestValue123' on input[type="text"] >> nth=84
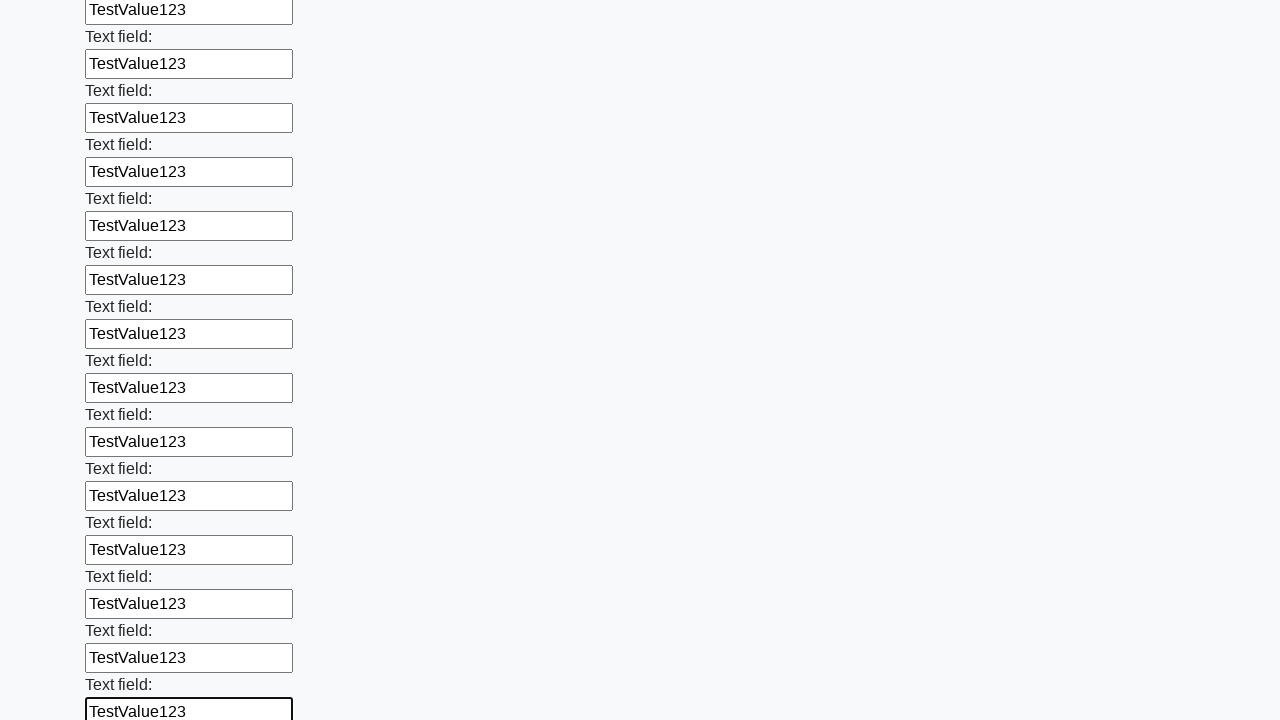

Filled text input field 86 of 100 with 'TestValue123' on input[type="text"] >> nth=85
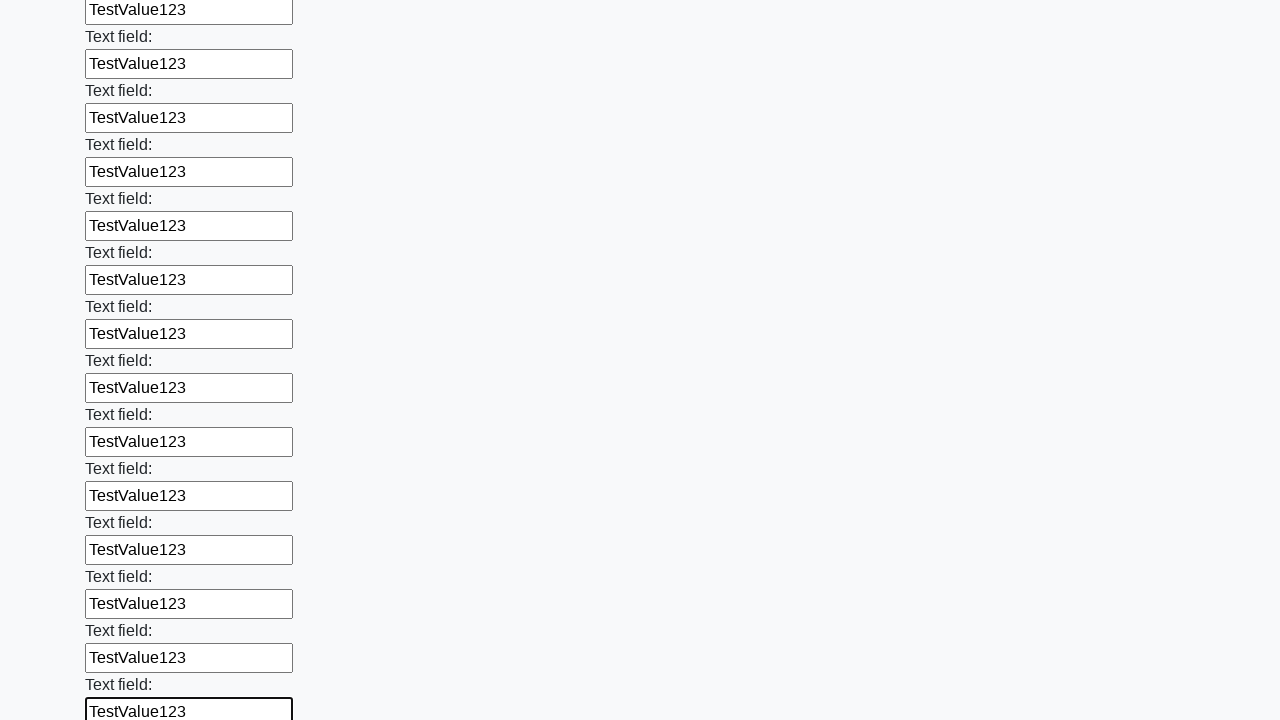

Filled text input field 87 of 100 with 'TestValue123' on input[type="text"] >> nth=86
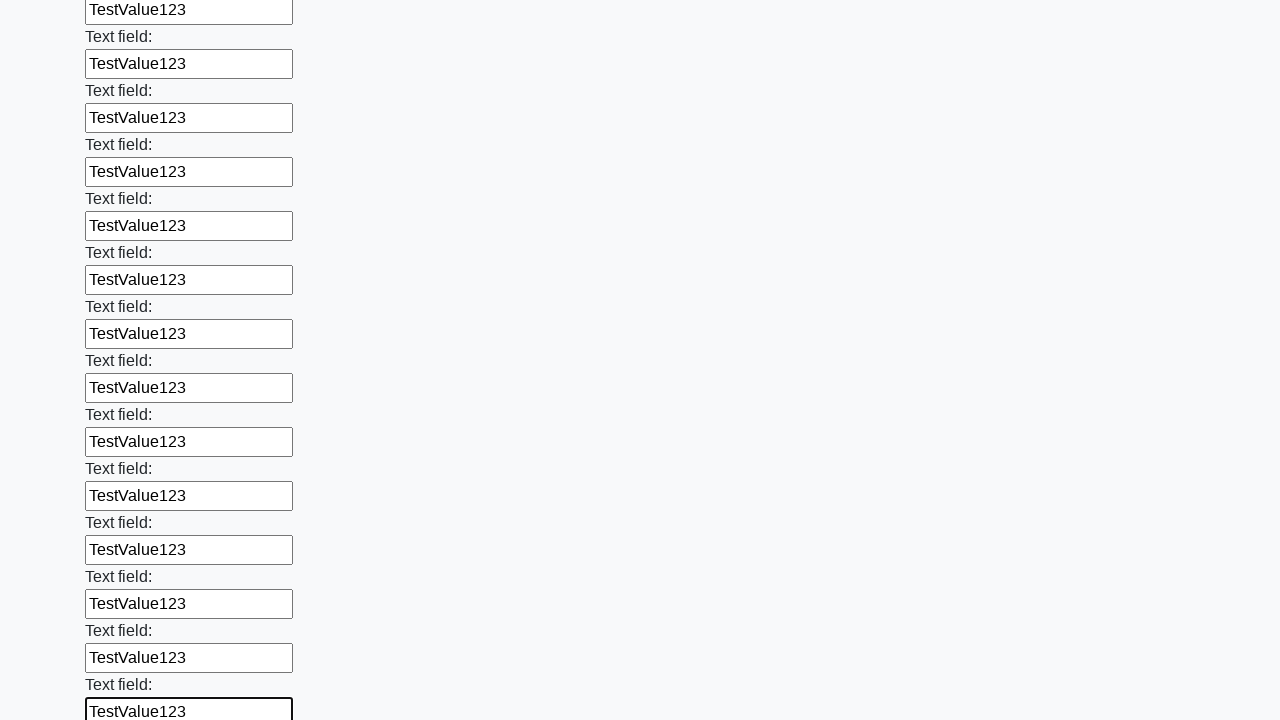

Filled text input field 88 of 100 with 'TestValue123' on input[type="text"] >> nth=87
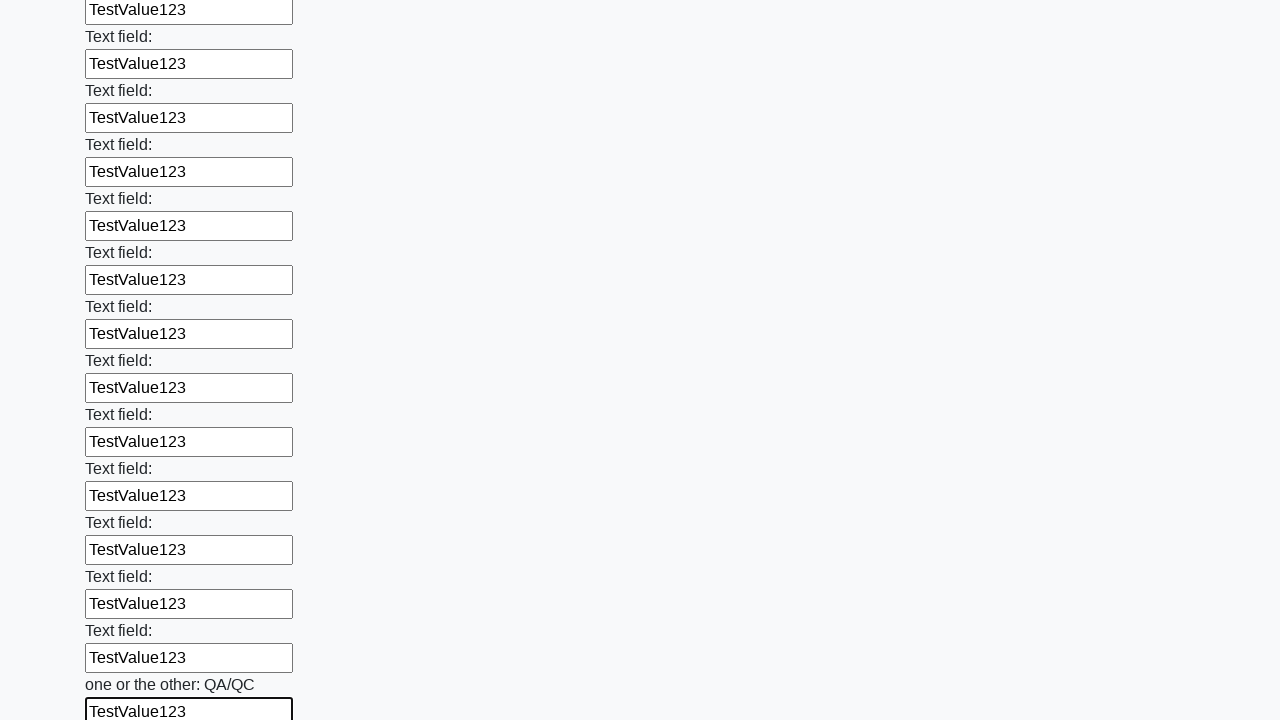

Filled text input field 89 of 100 with 'TestValue123' on input[type="text"] >> nth=88
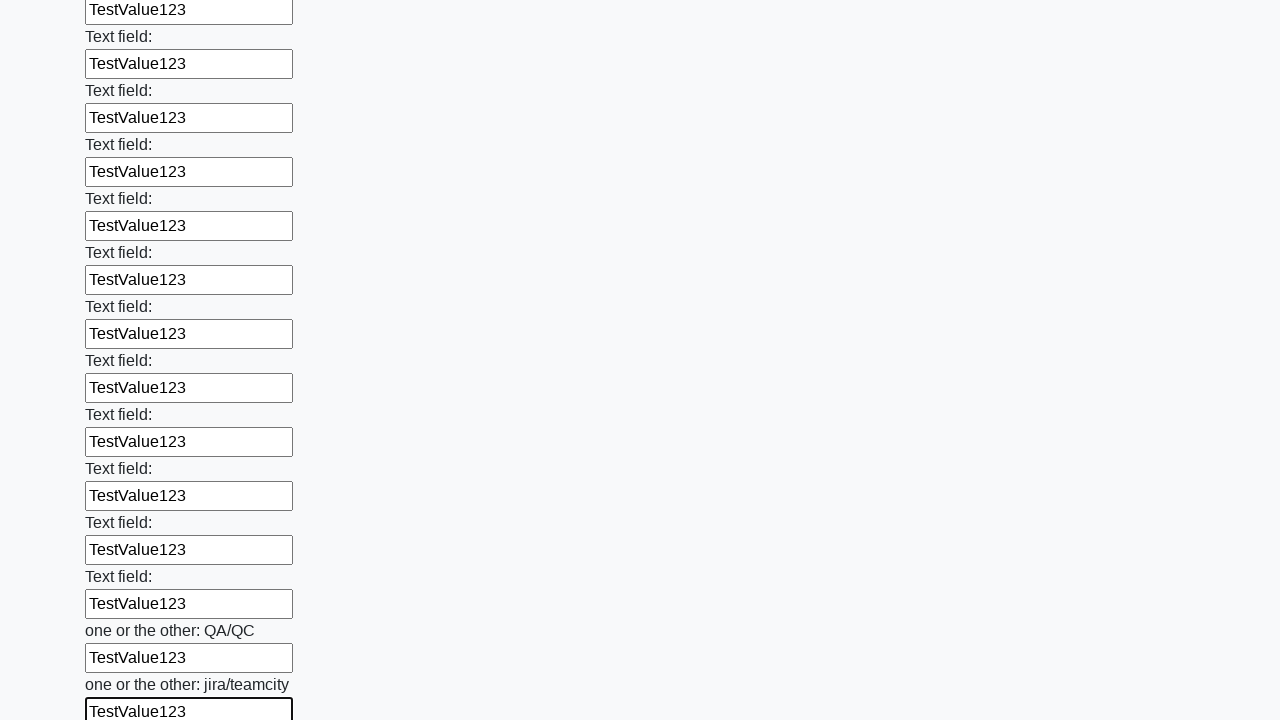

Filled text input field 90 of 100 with 'TestValue123' on input[type="text"] >> nth=89
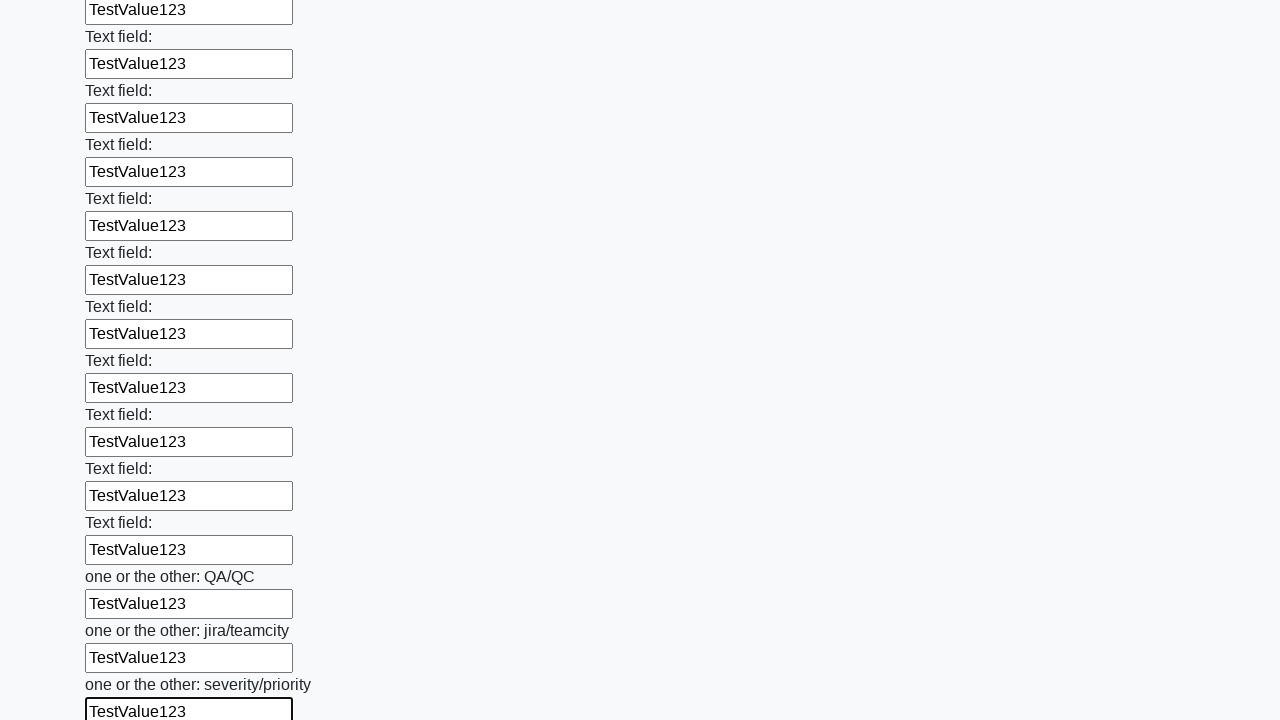

Filled text input field 91 of 100 with 'TestValue123' on input[type="text"] >> nth=90
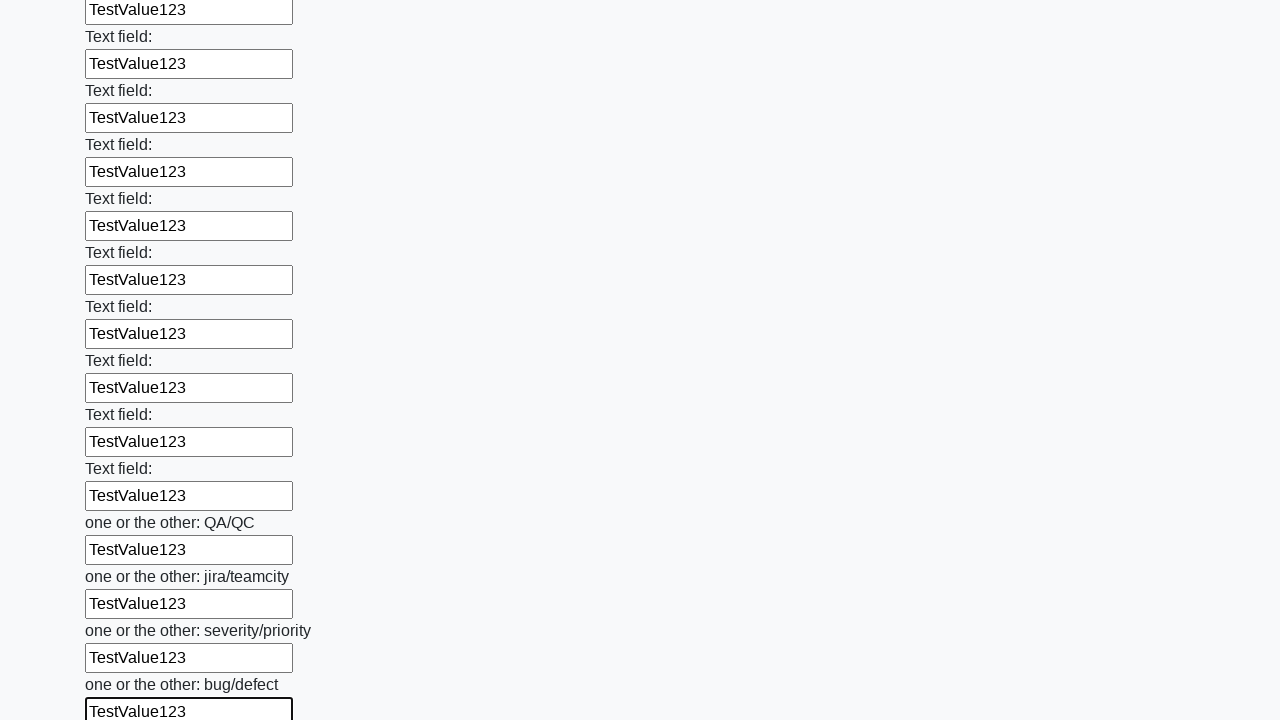

Filled text input field 92 of 100 with 'TestValue123' on input[type="text"] >> nth=91
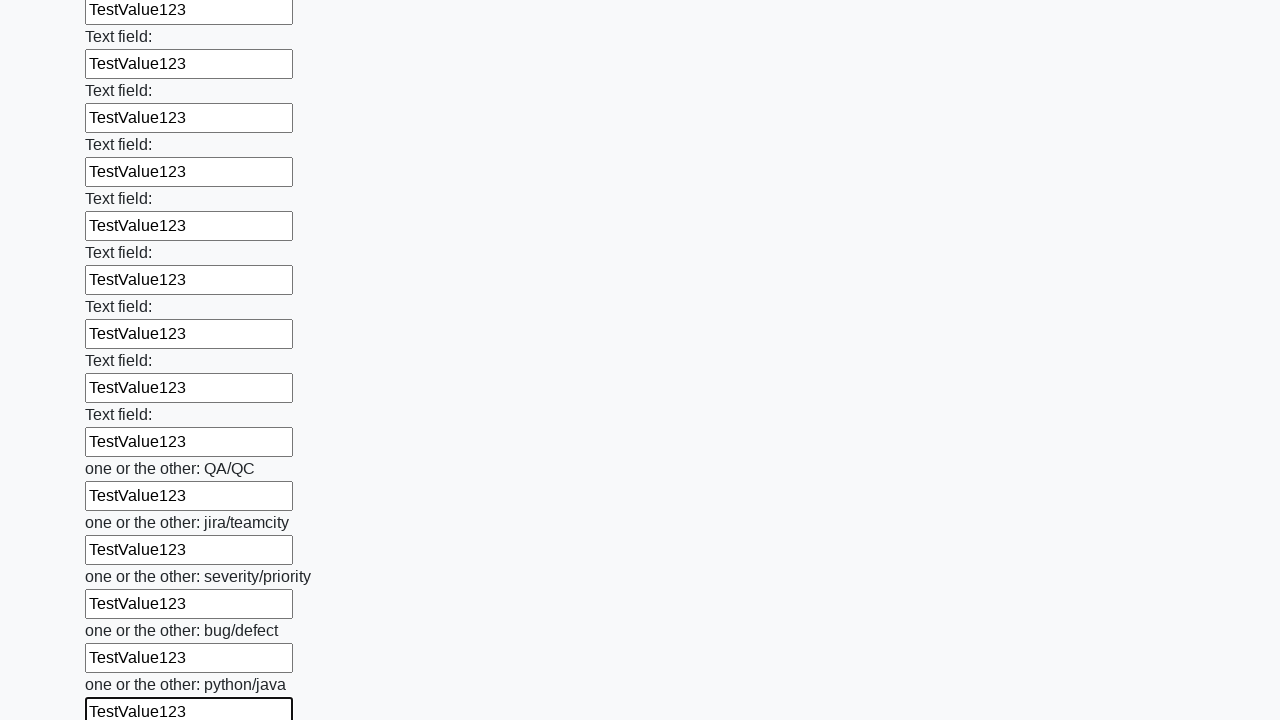

Filled text input field 93 of 100 with 'TestValue123' on input[type="text"] >> nth=92
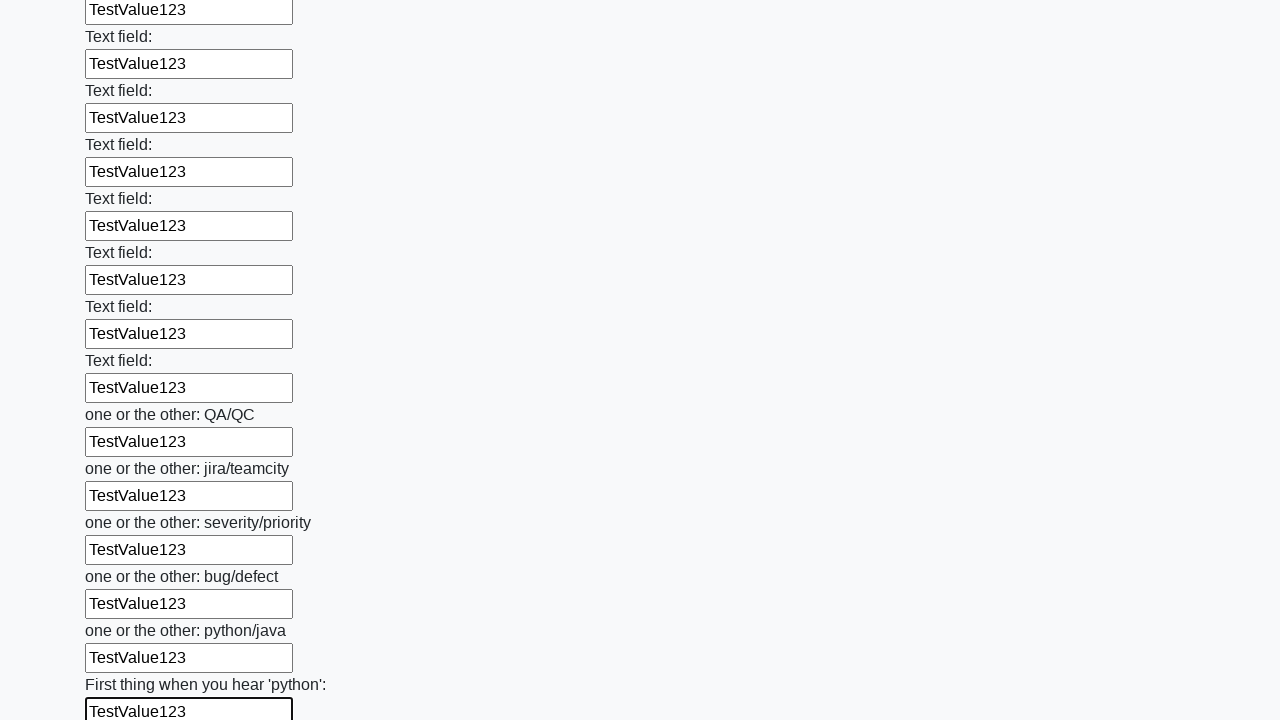

Filled text input field 94 of 100 with 'TestValue123' on input[type="text"] >> nth=93
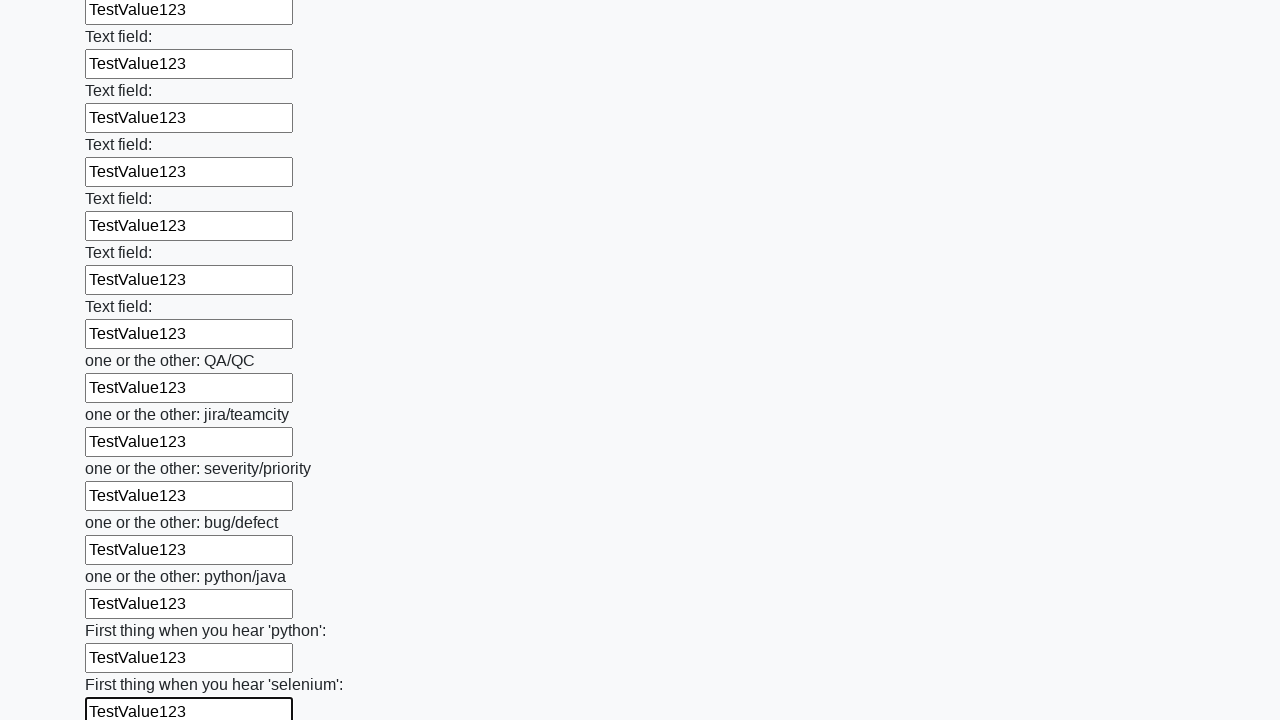

Filled text input field 95 of 100 with 'TestValue123' on input[type="text"] >> nth=94
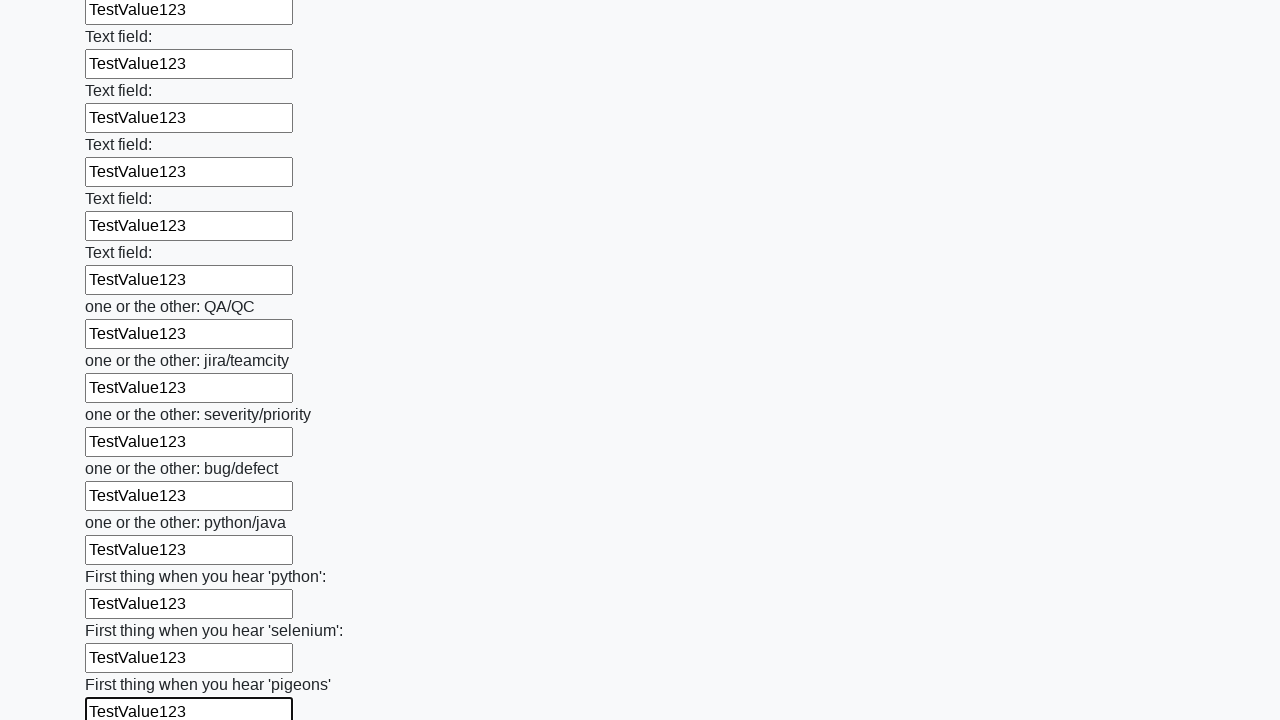

Filled text input field 96 of 100 with 'TestValue123' on input[type="text"] >> nth=95
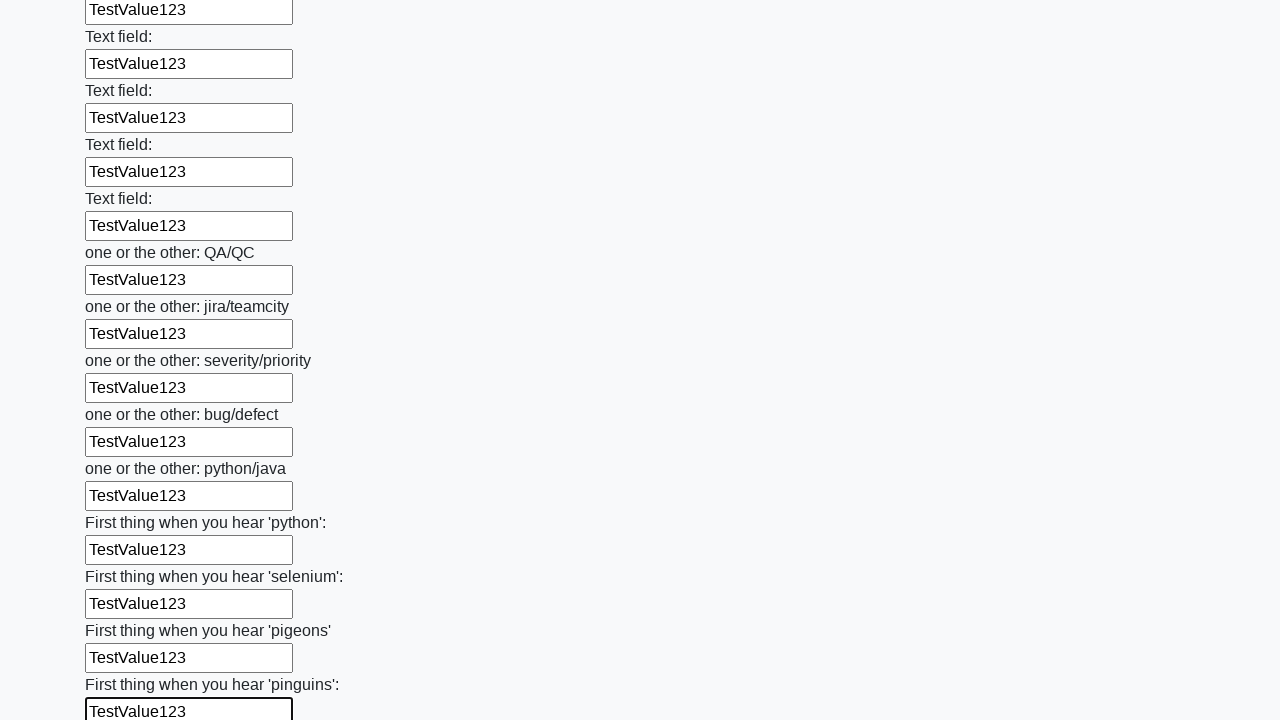

Filled text input field 97 of 100 with 'TestValue123' on input[type="text"] >> nth=96
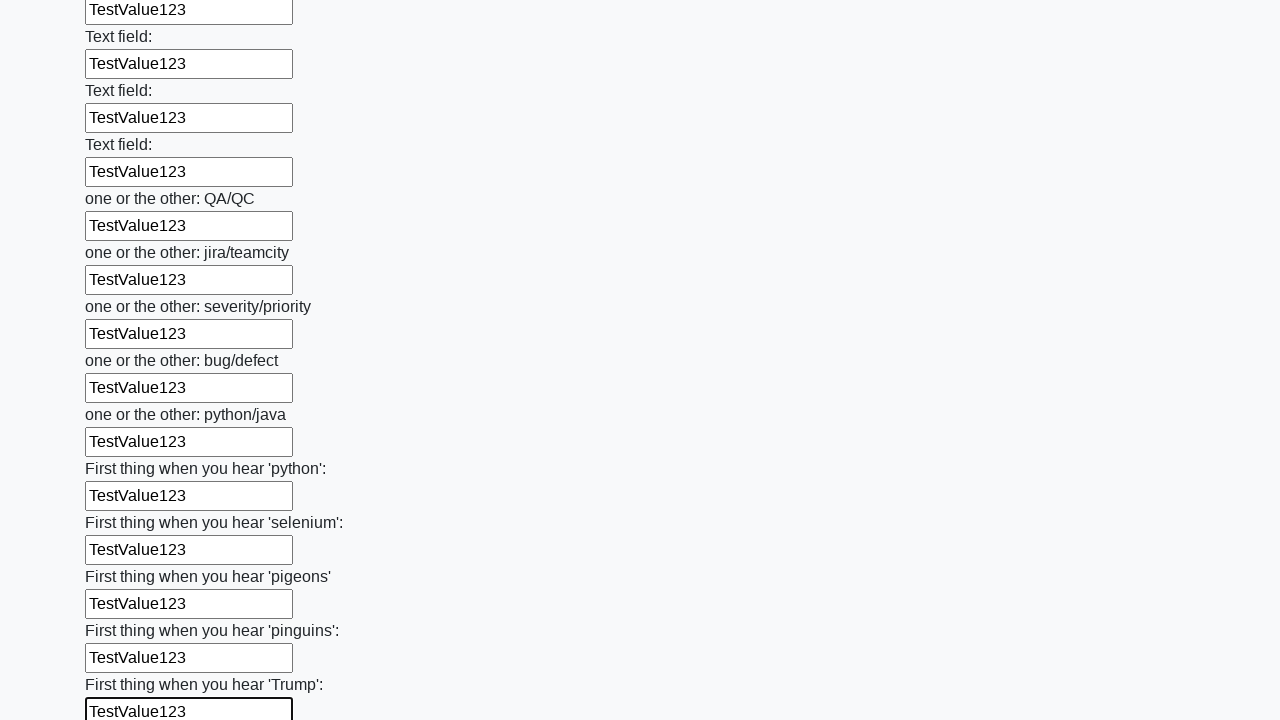

Filled text input field 98 of 100 with 'TestValue123' on input[type="text"] >> nth=97
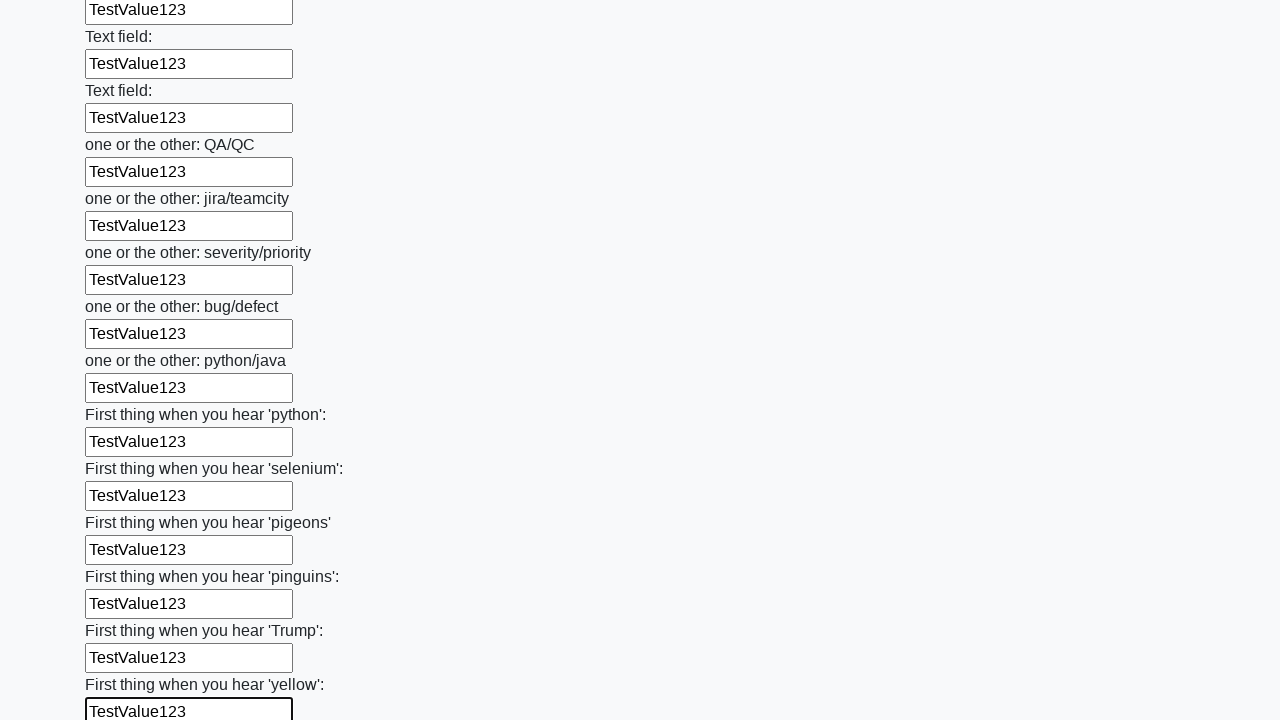

Filled text input field 99 of 100 with 'TestValue123' on input[type="text"] >> nth=98
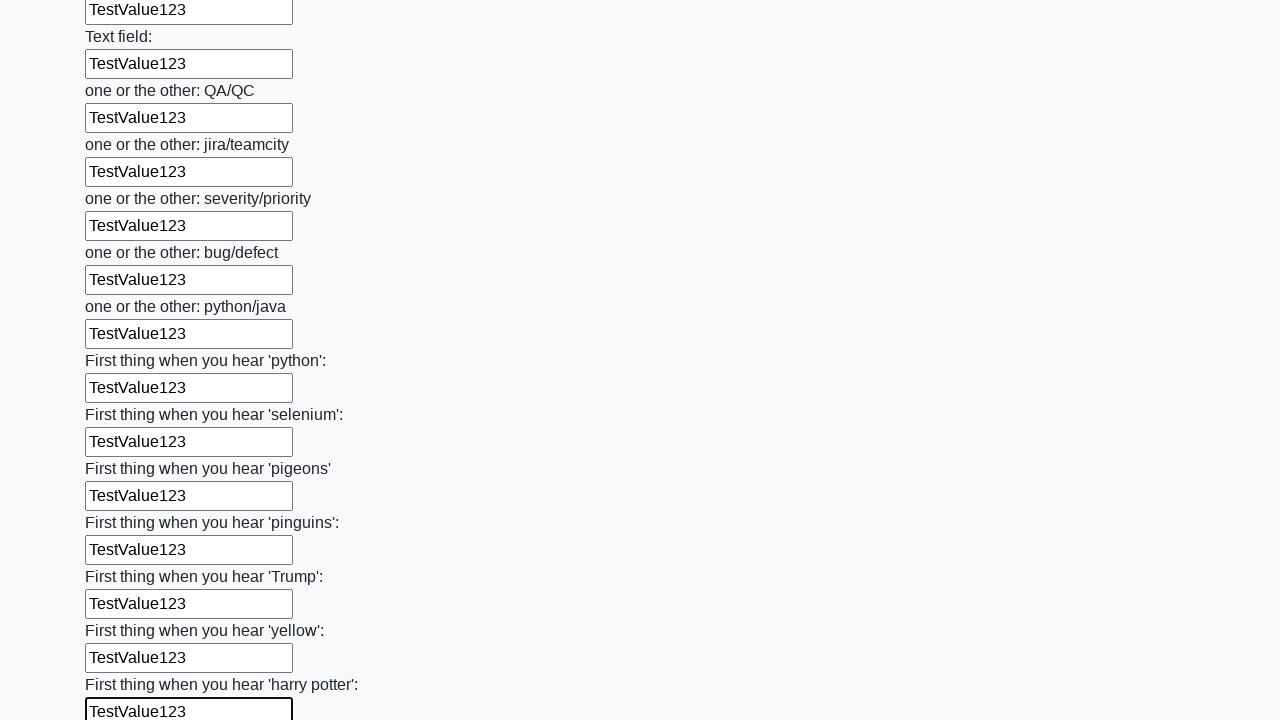

Filled text input field 100 of 100 with 'TestValue123' on input[type="text"] >> nth=99
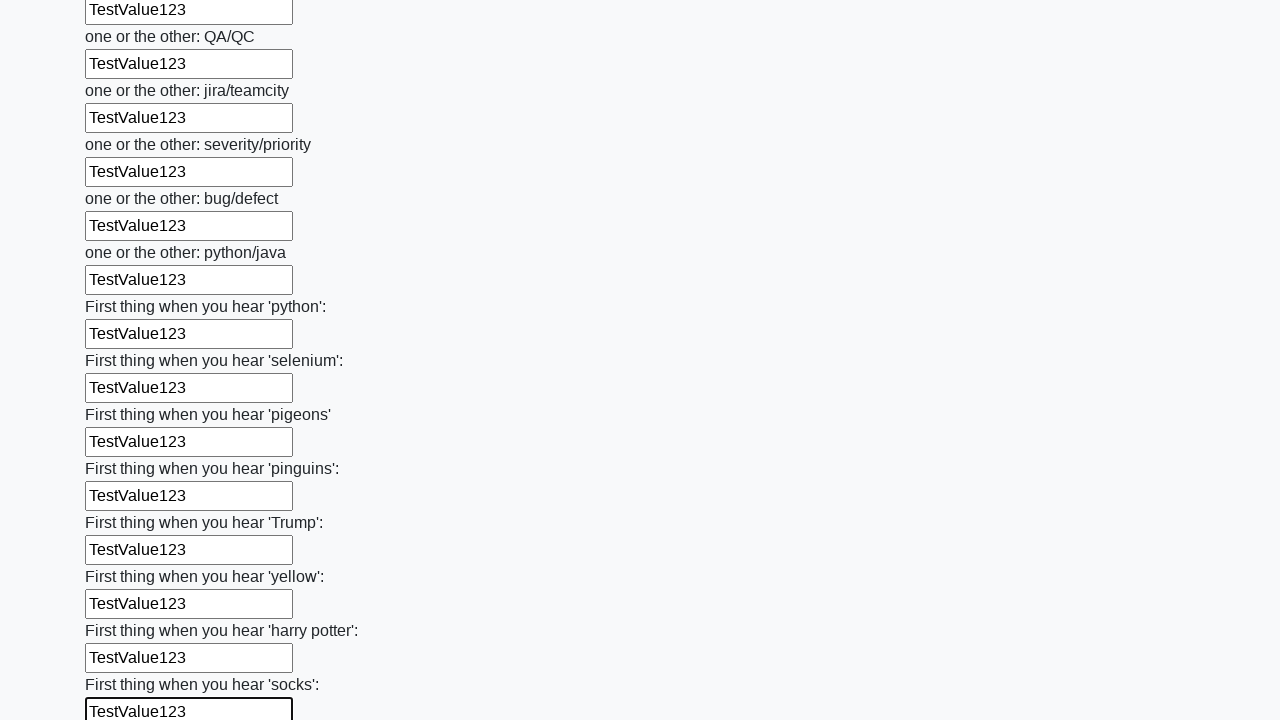

Clicked the submit button to submit the form at (123, 611) on button.btn
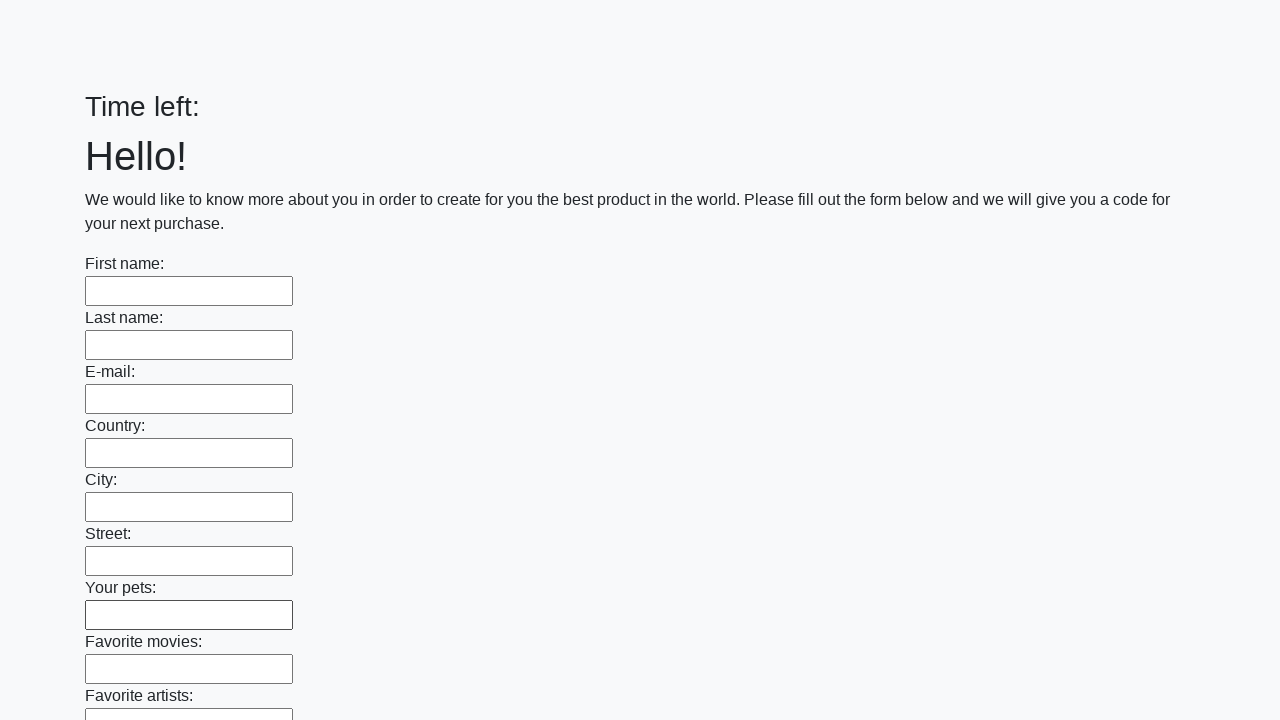

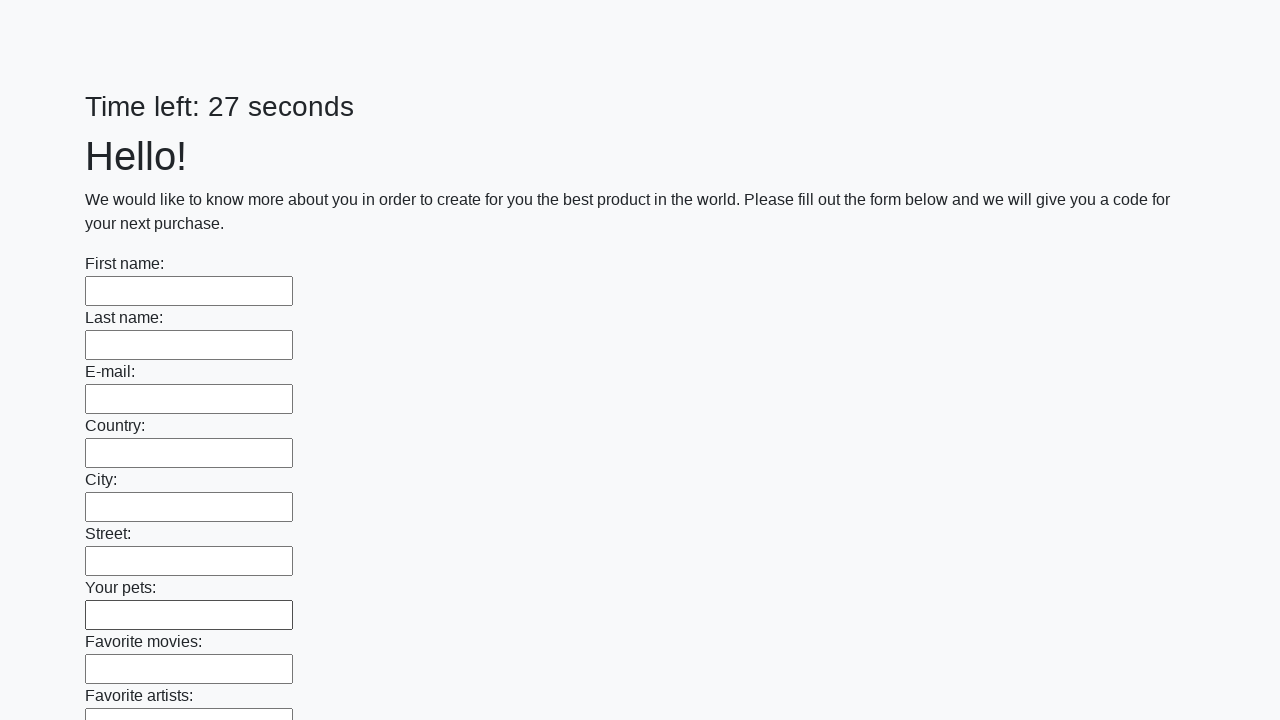